Tests a large form by filling all input fields with text and submitting the form via the submit button.

Starting URL: http://suninjuly.github.io/huge_form.html

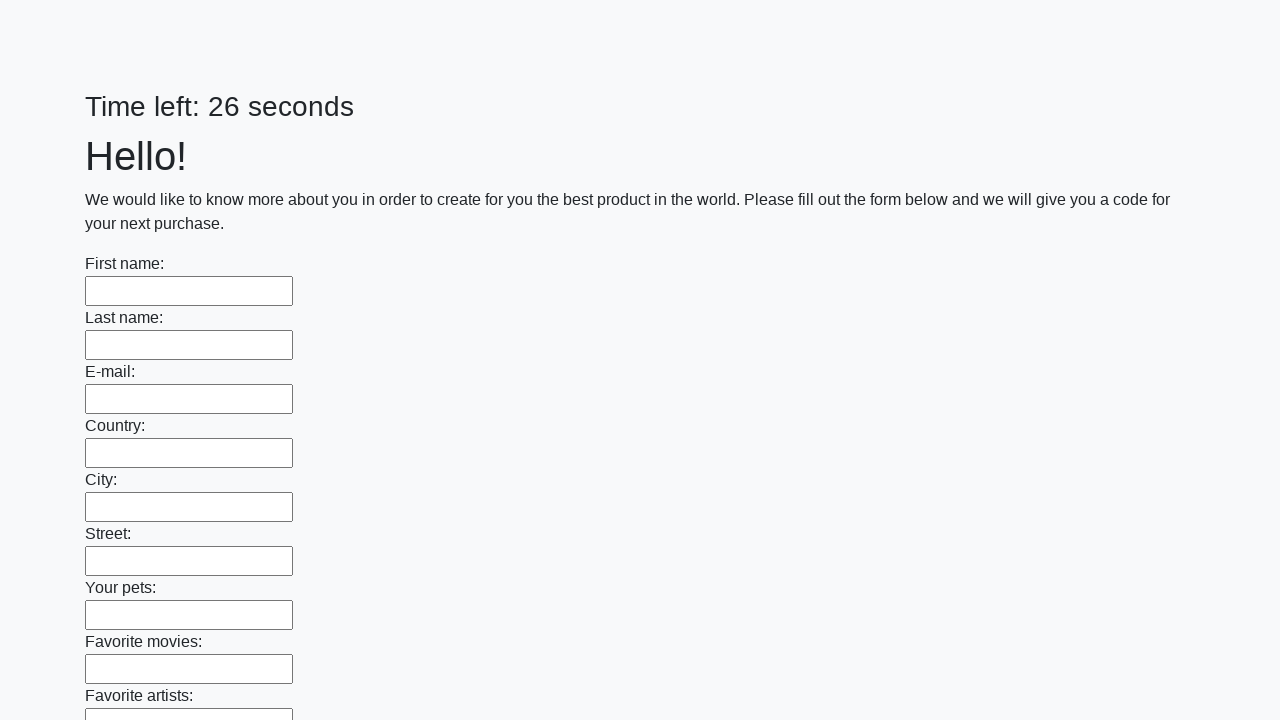

Located all input elements on the huge form page
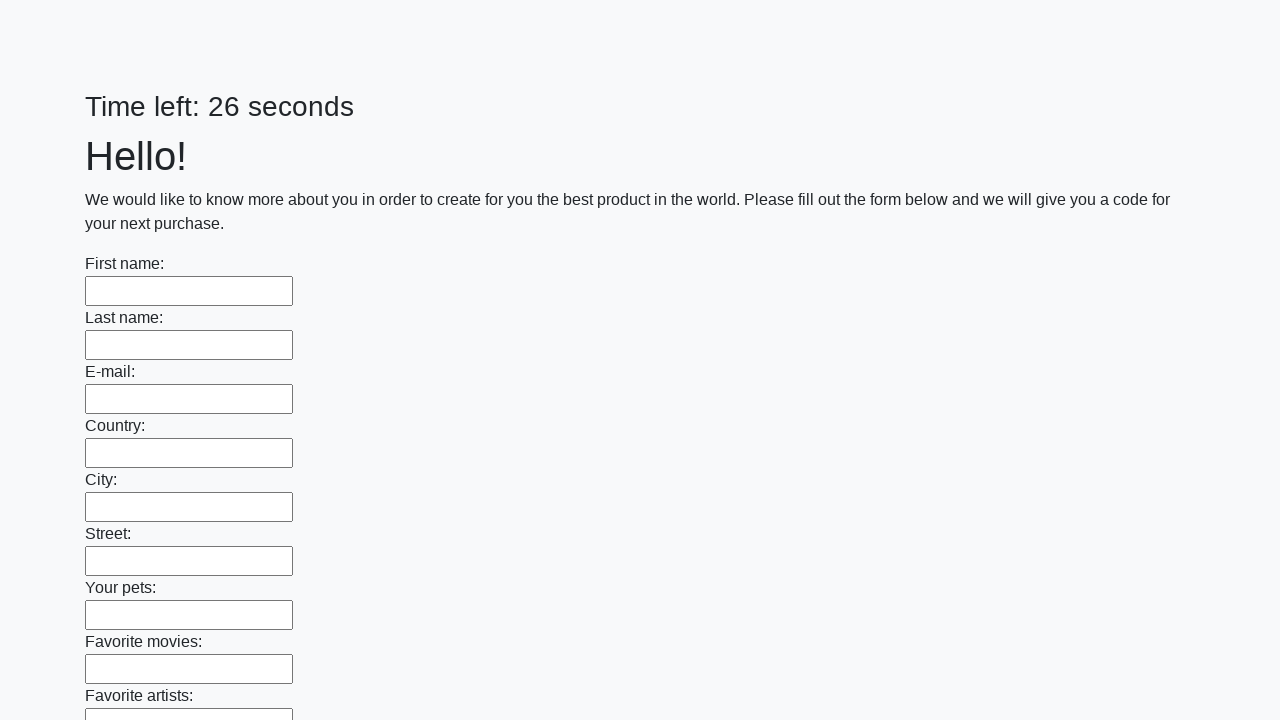

Filled an input field with test data on input >> nth=0
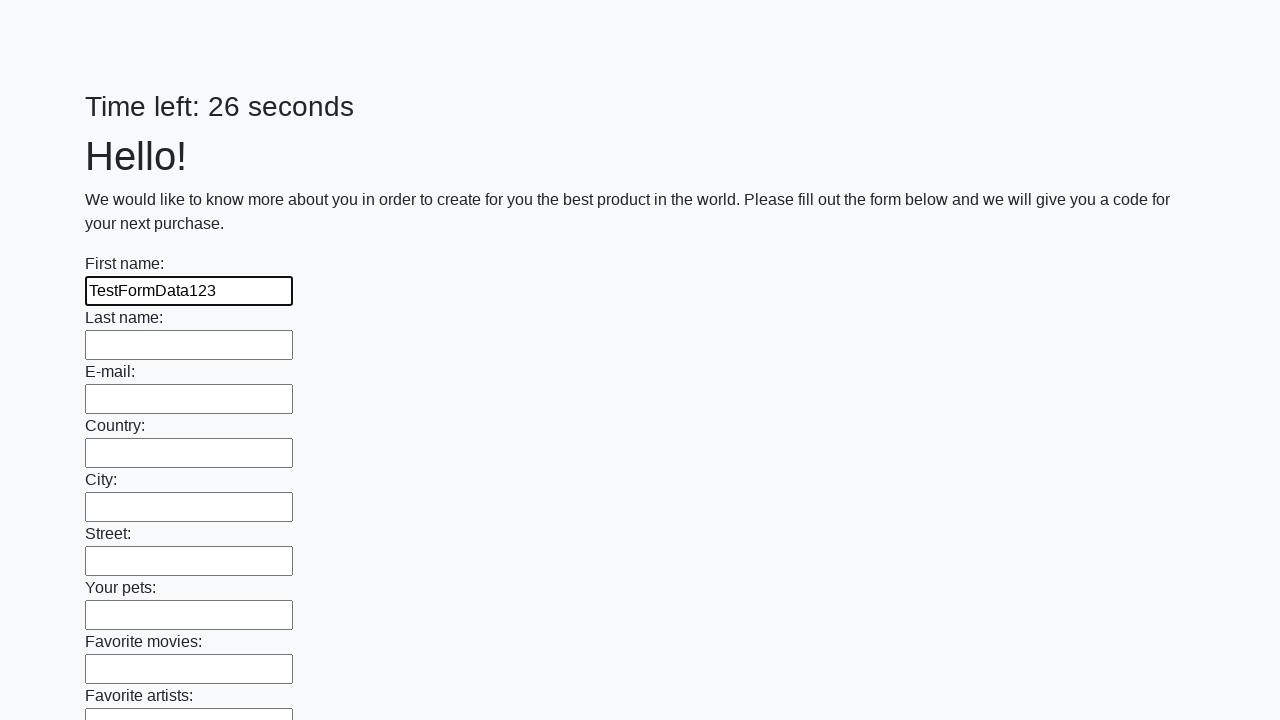

Filled an input field with test data on input >> nth=1
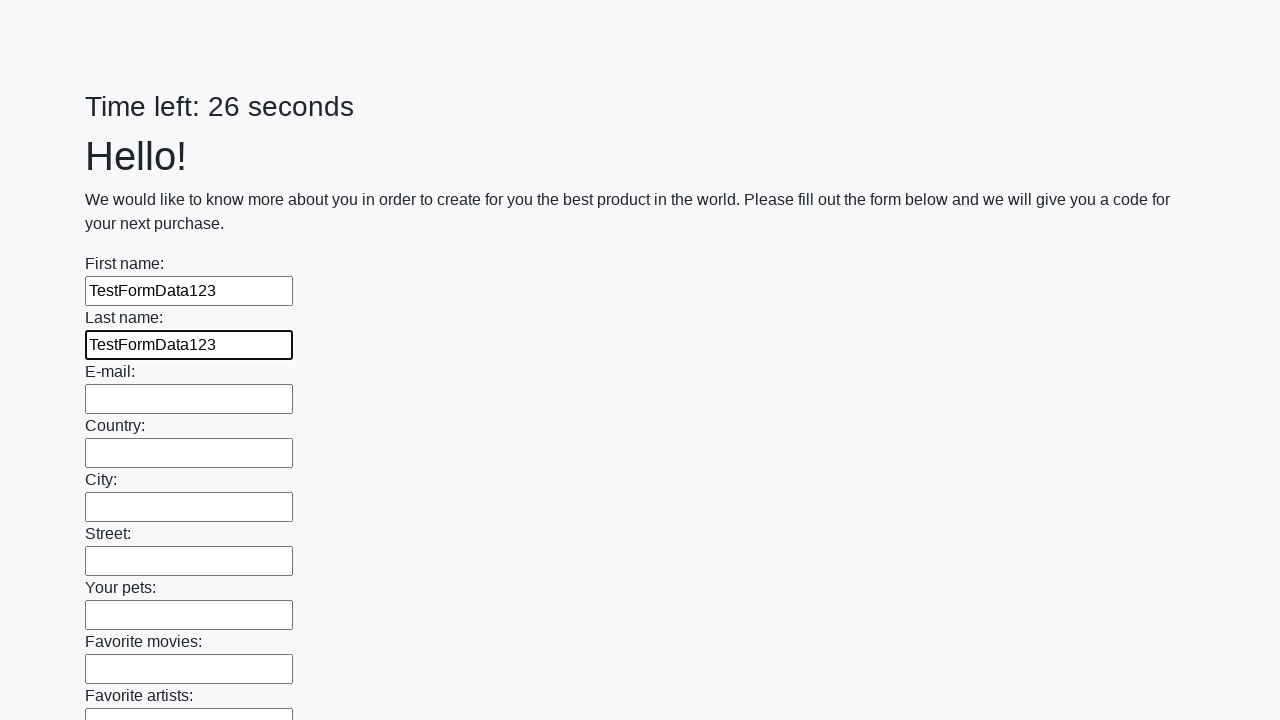

Filled an input field with test data on input >> nth=2
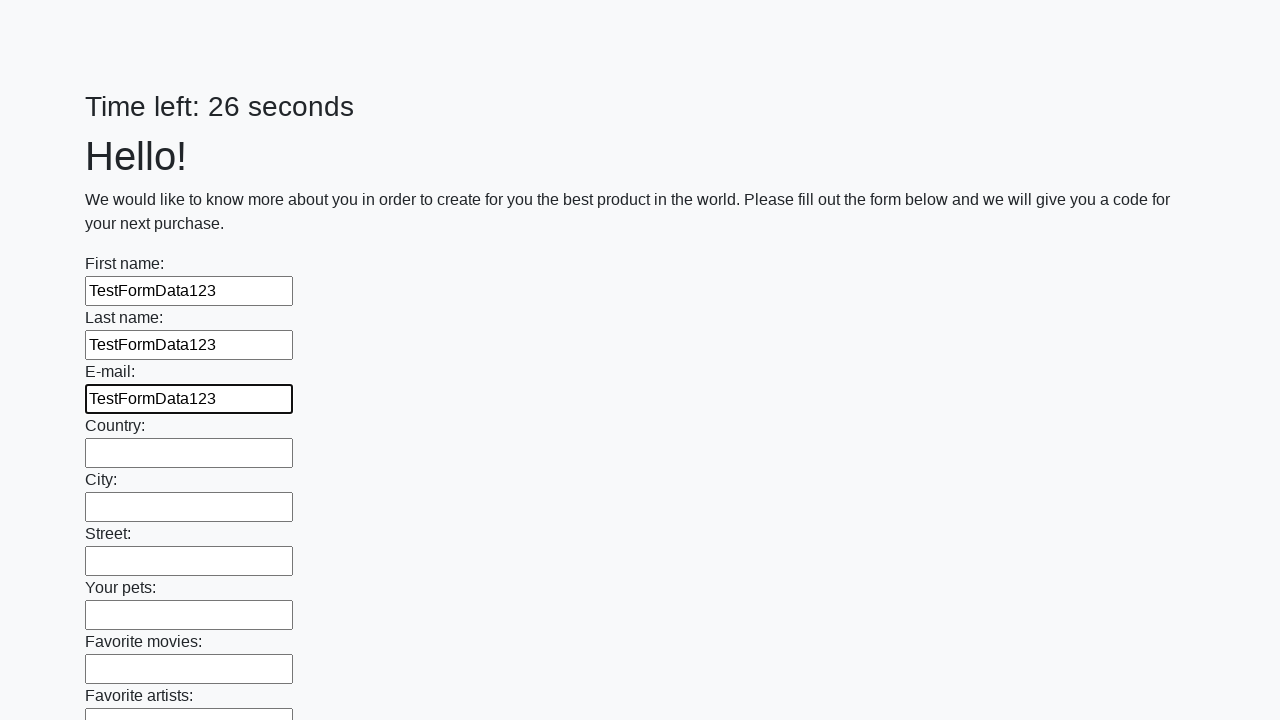

Filled an input field with test data on input >> nth=3
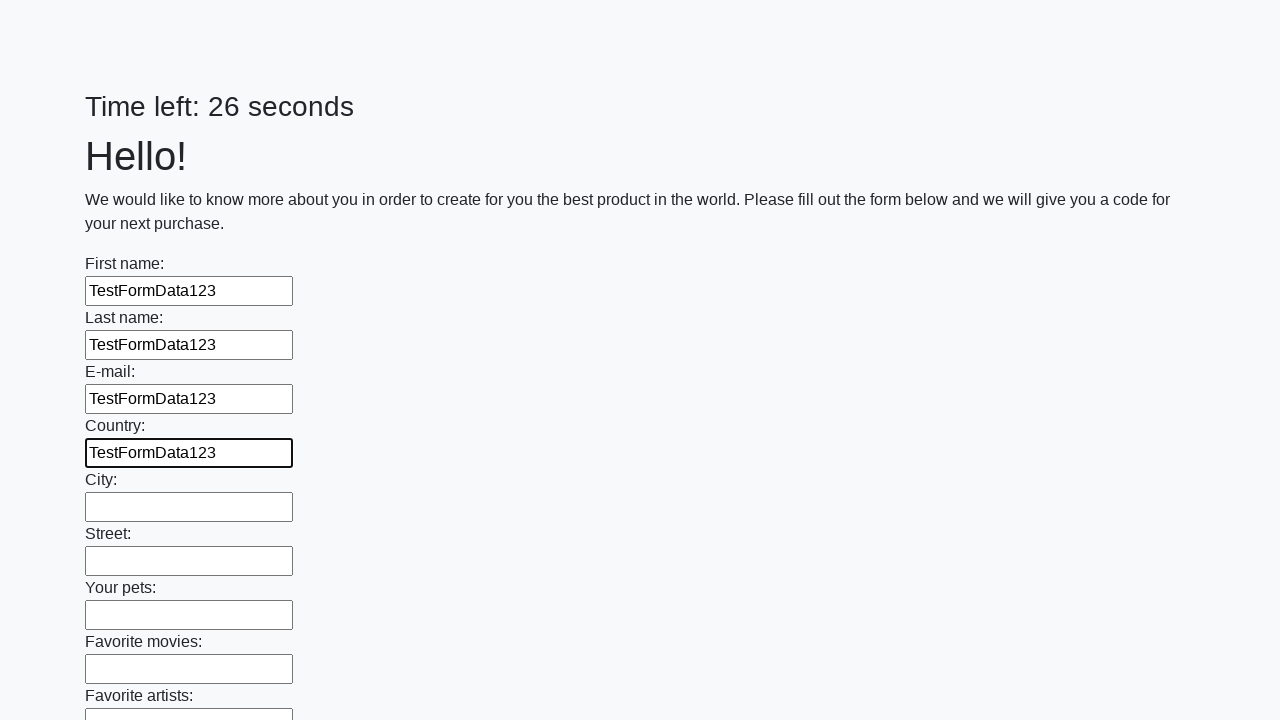

Filled an input field with test data on input >> nth=4
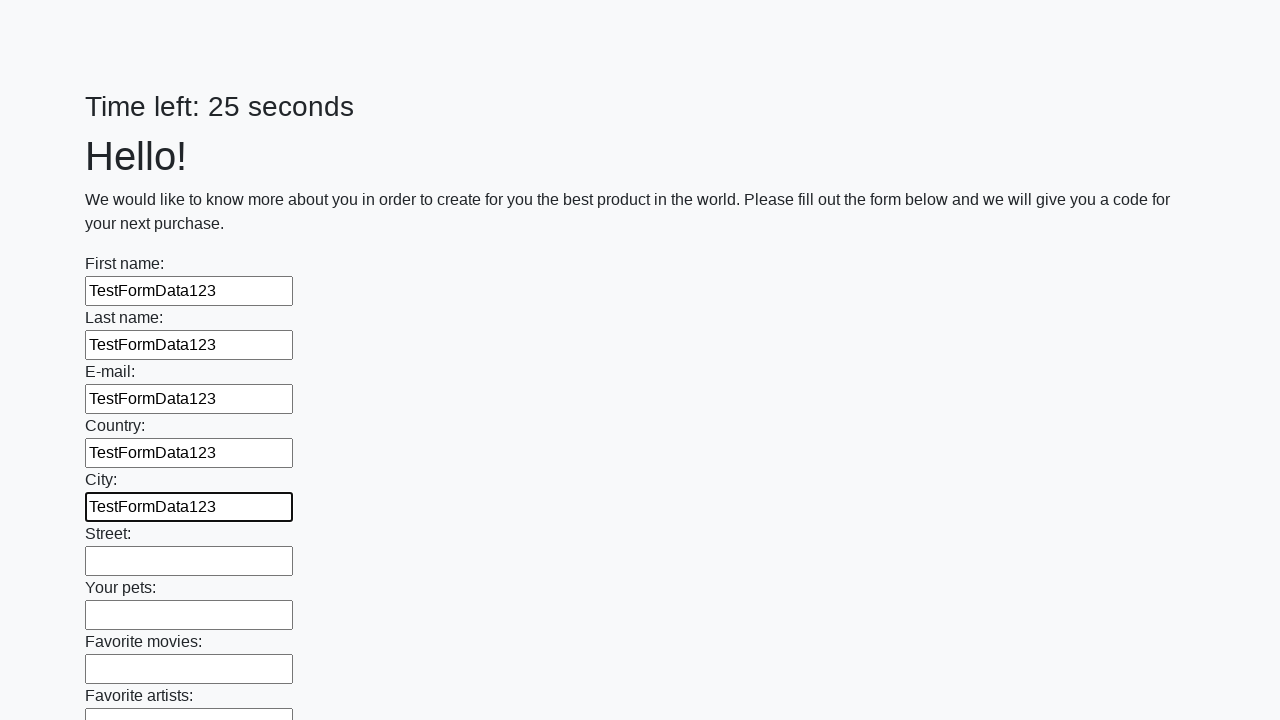

Filled an input field with test data on input >> nth=5
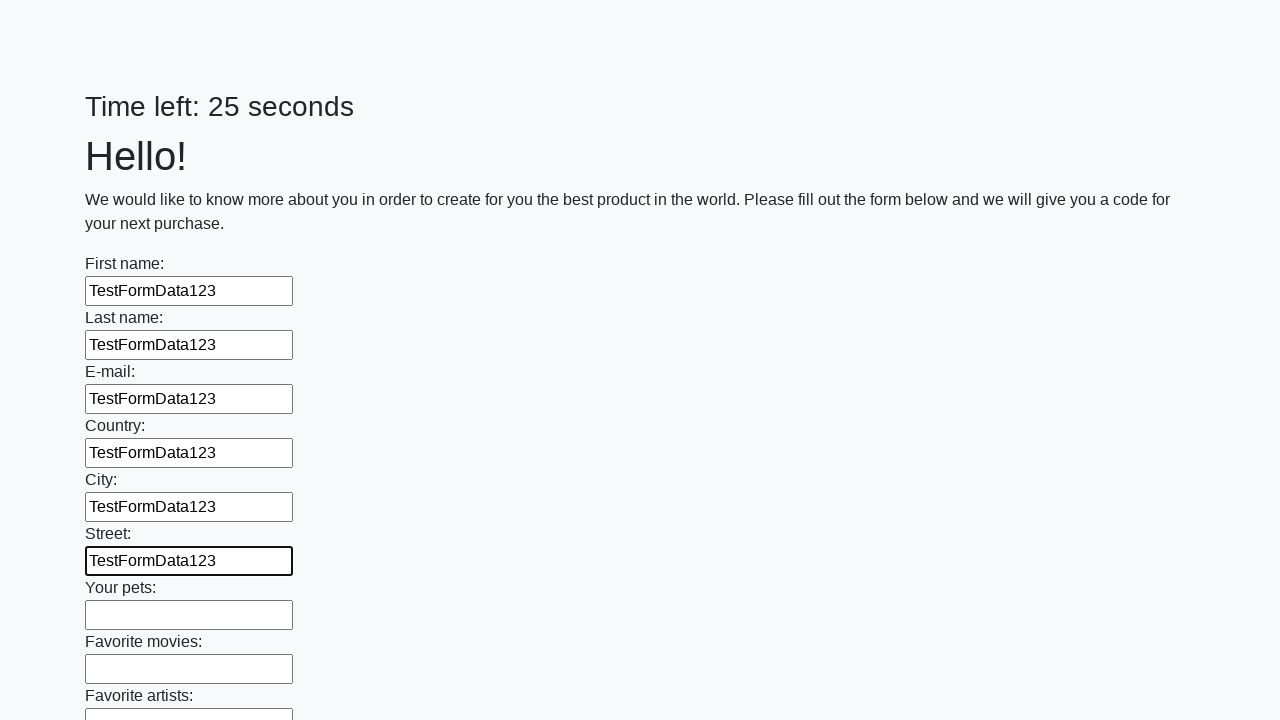

Filled an input field with test data on input >> nth=6
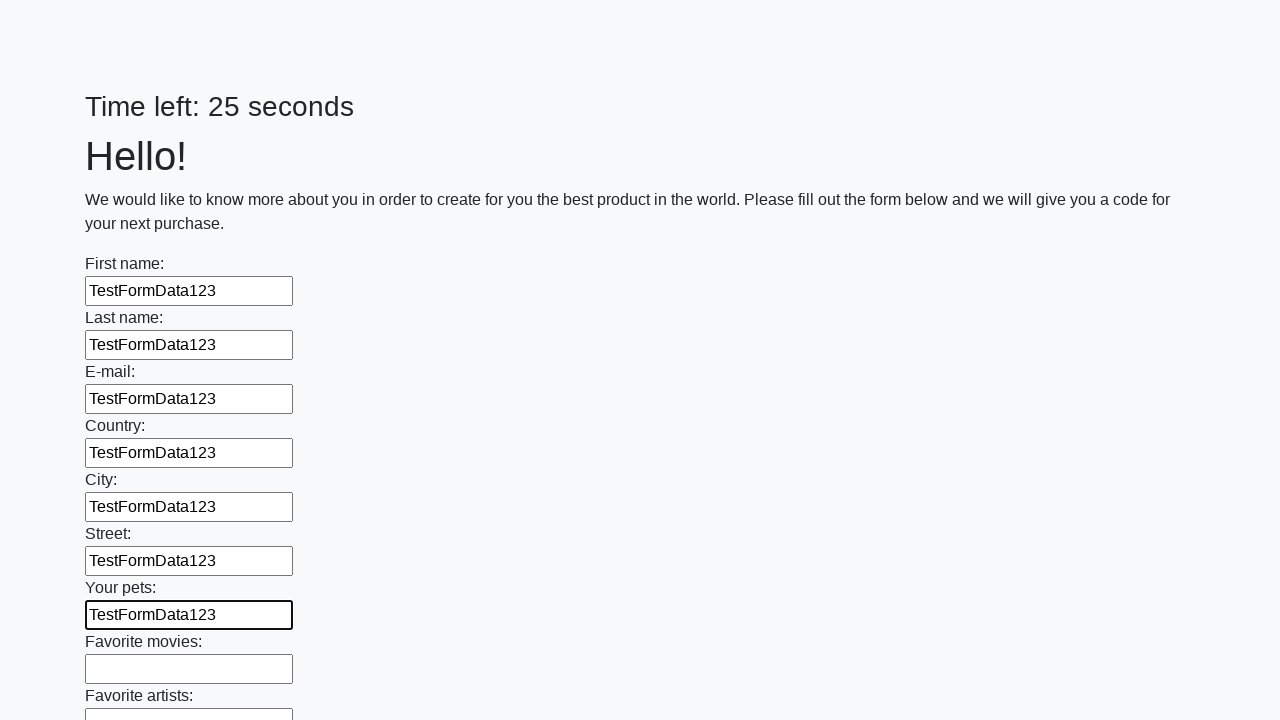

Filled an input field with test data on input >> nth=7
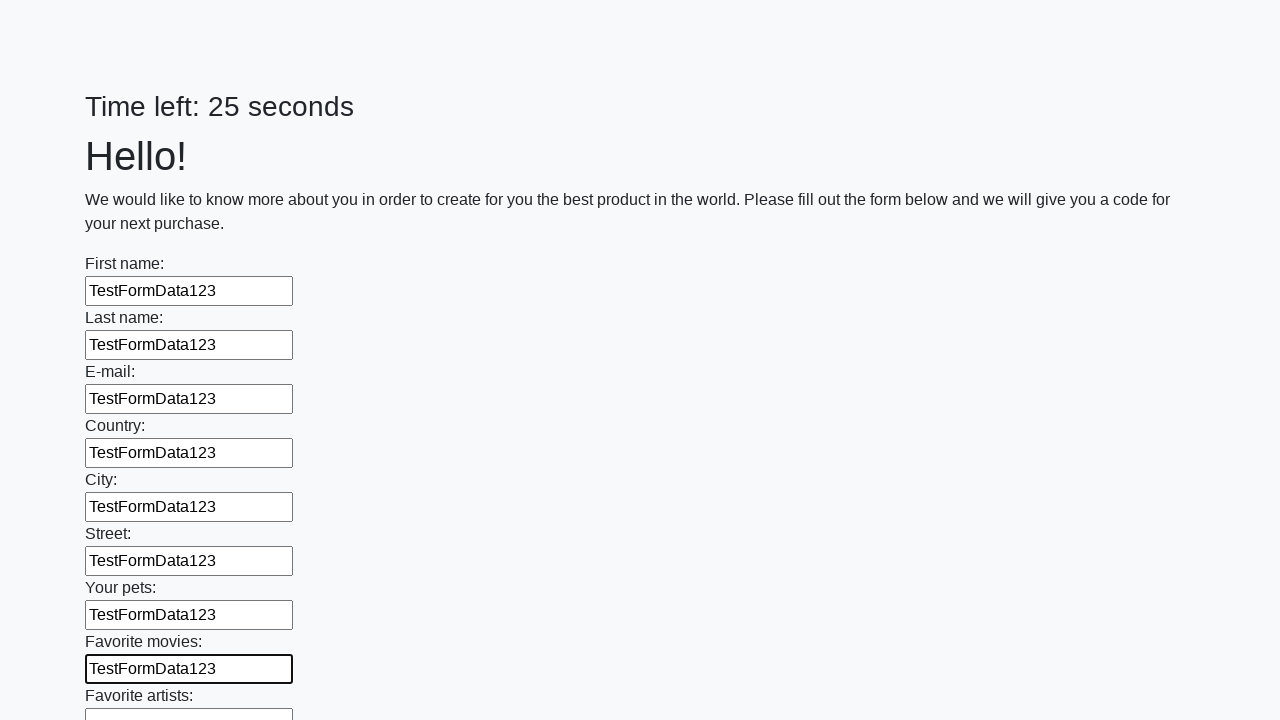

Filled an input field with test data on input >> nth=8
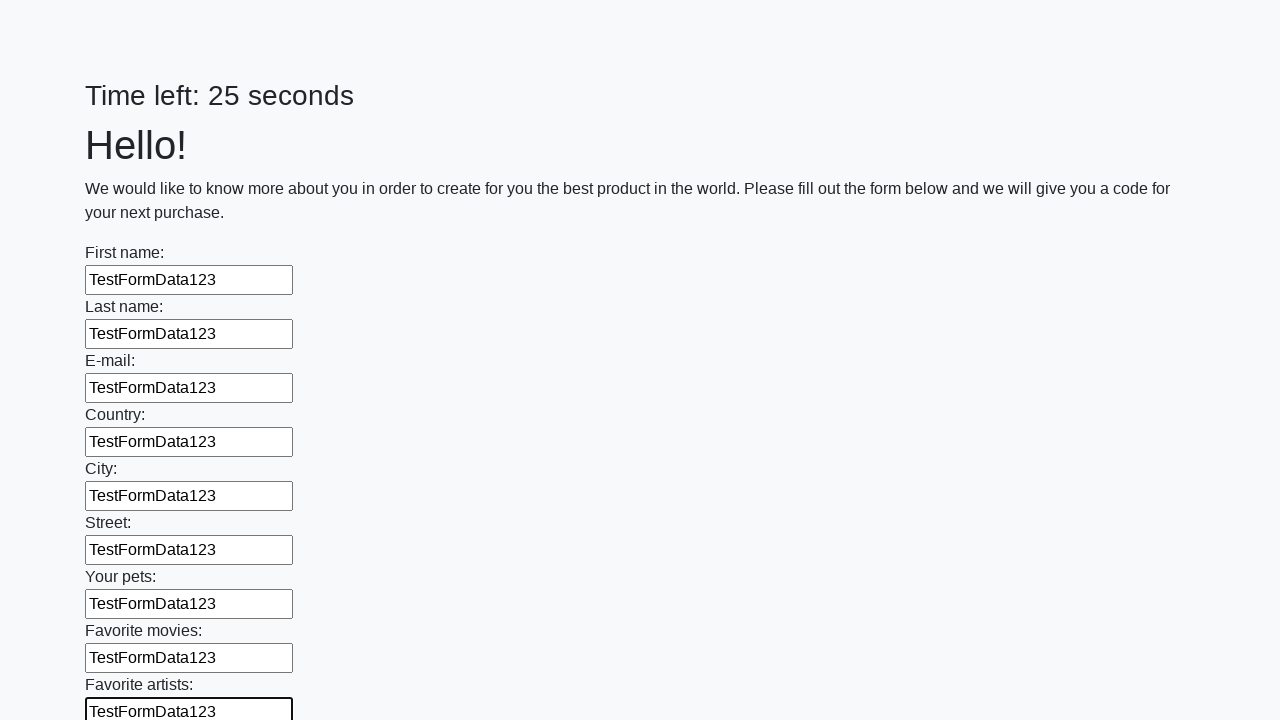

Filled an input field with test data on input >> nth=9
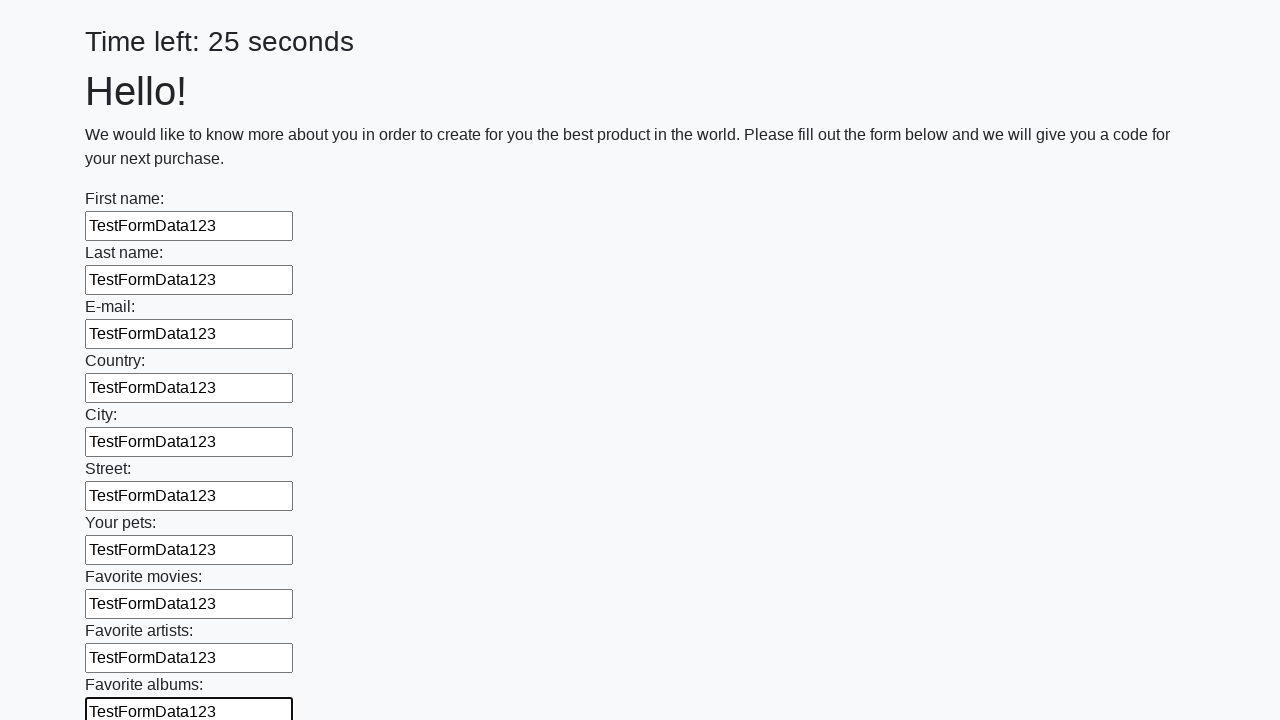

Filled an input field with test data on input >> nth=10
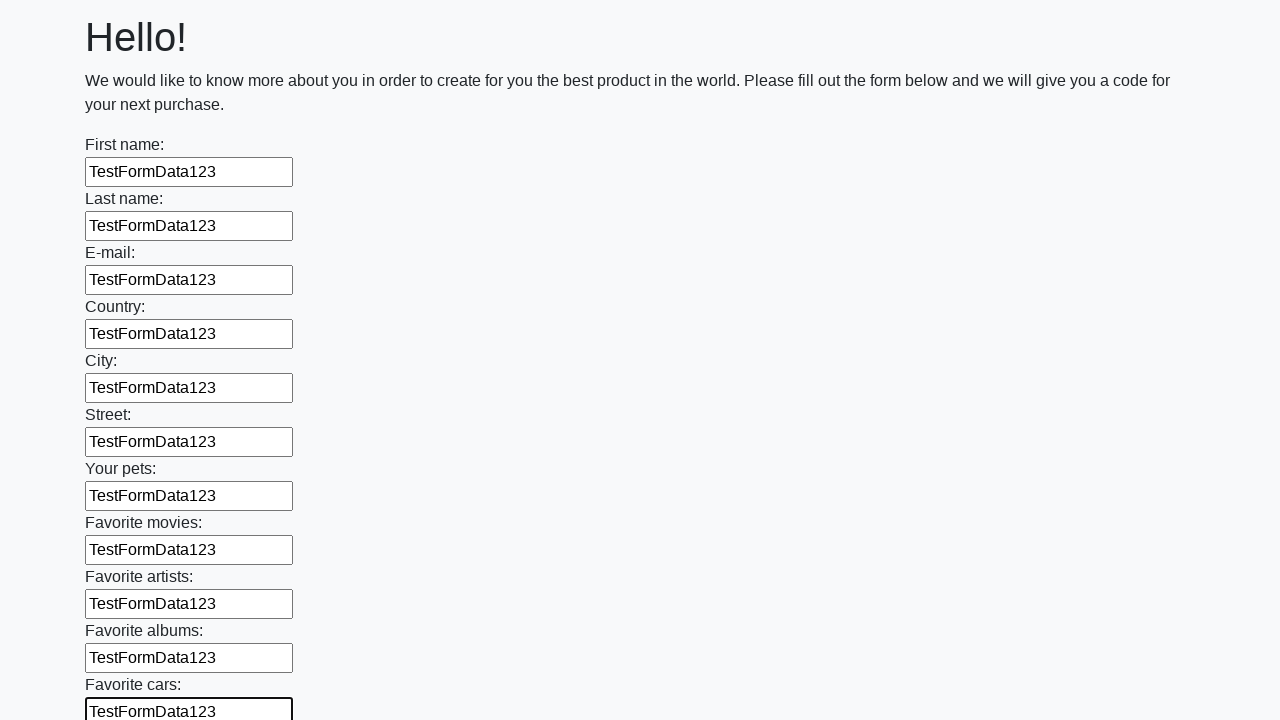

Filled an input field with test data on input >> nth=11
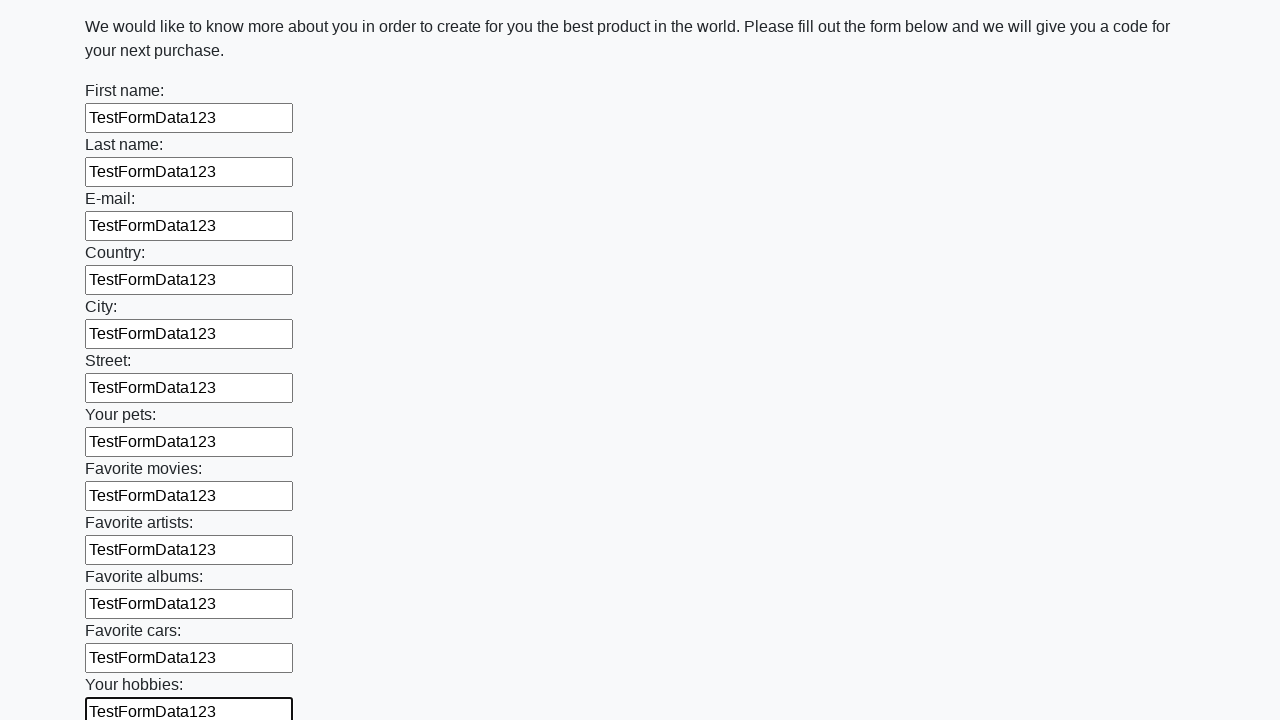

Filled an input field with test data on input >> nth=12
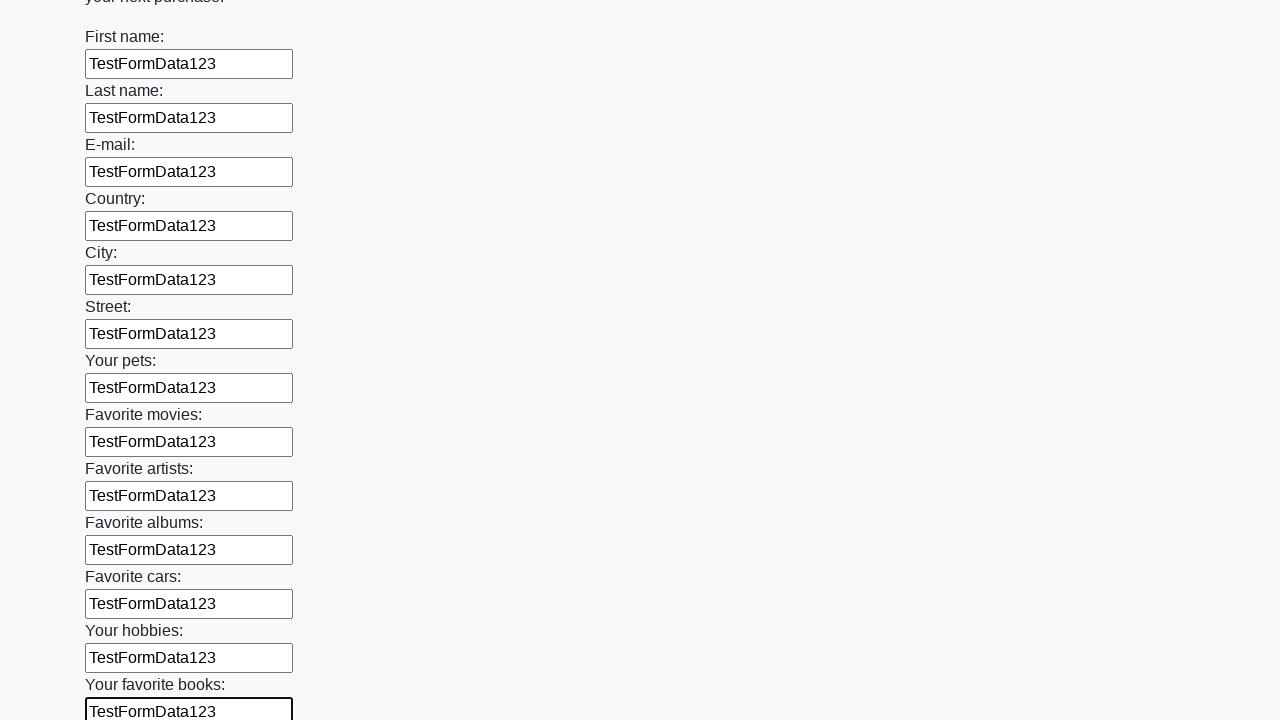

Filled an input field with test data on input >> nth=13
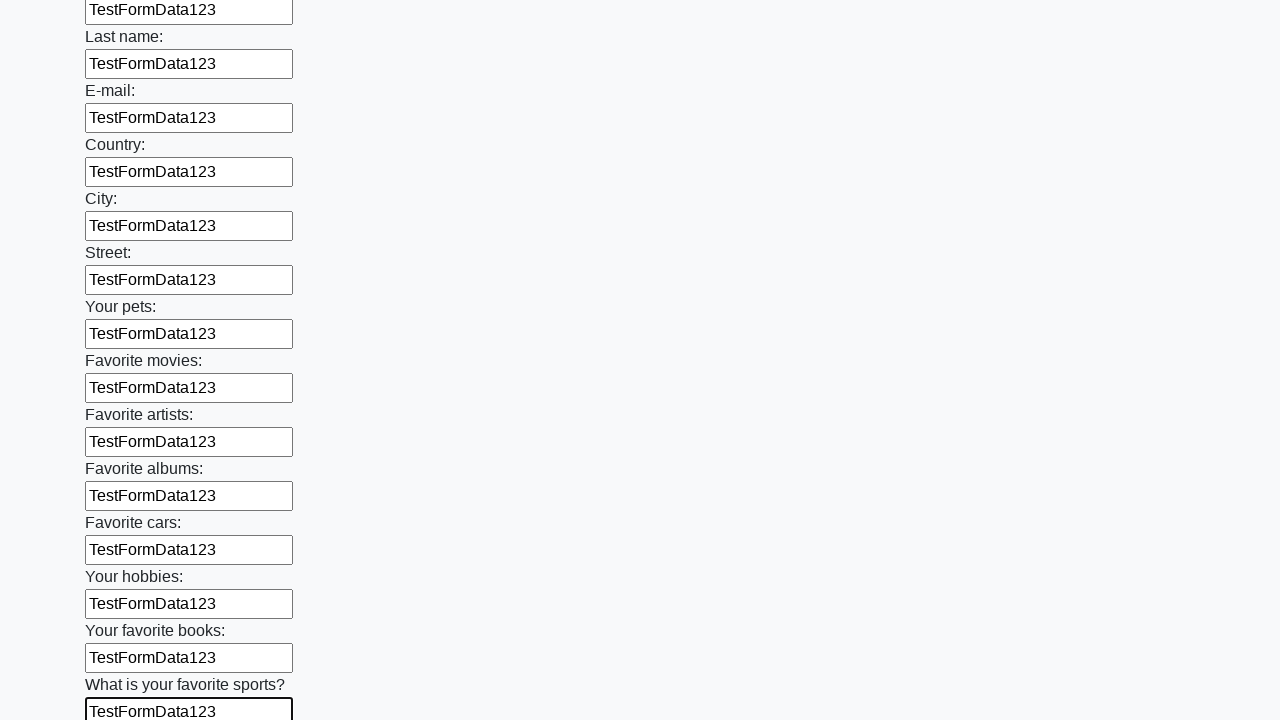

Filled an input field with test data on input >> nth=14
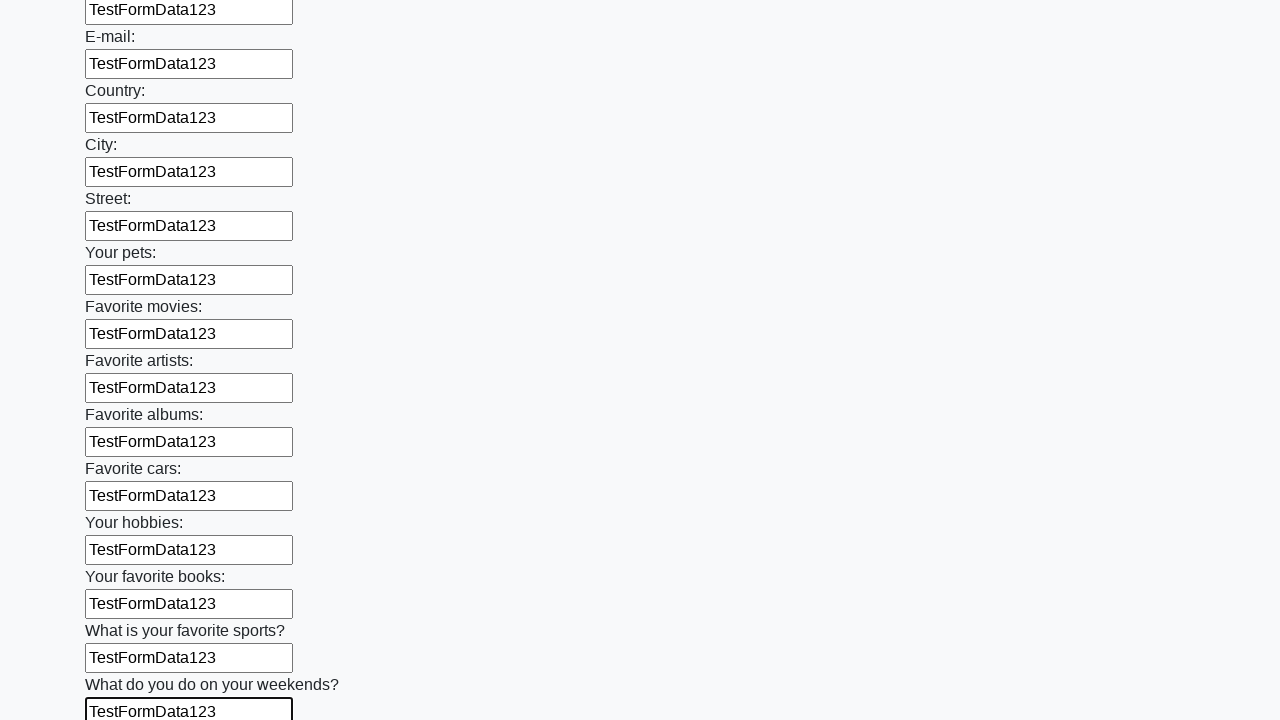

Filled an input field with test data on input >> nth=15
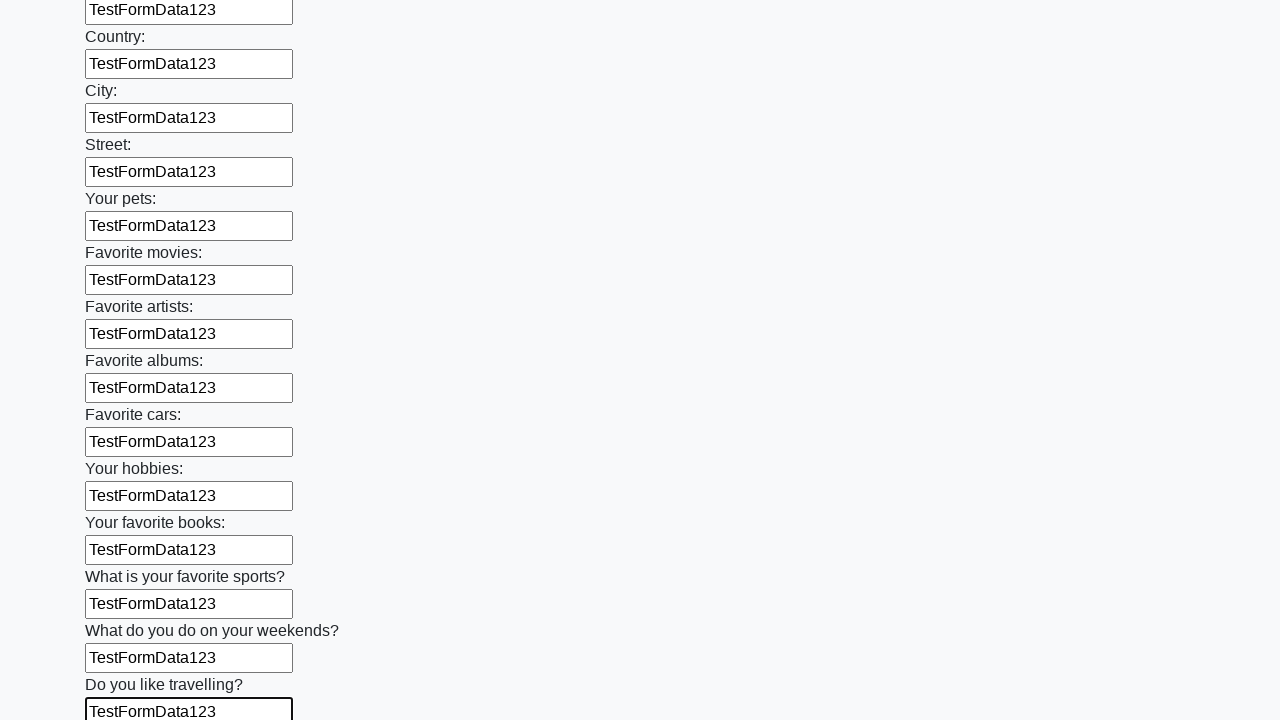

Filled an input field with test data on input >> nth=16
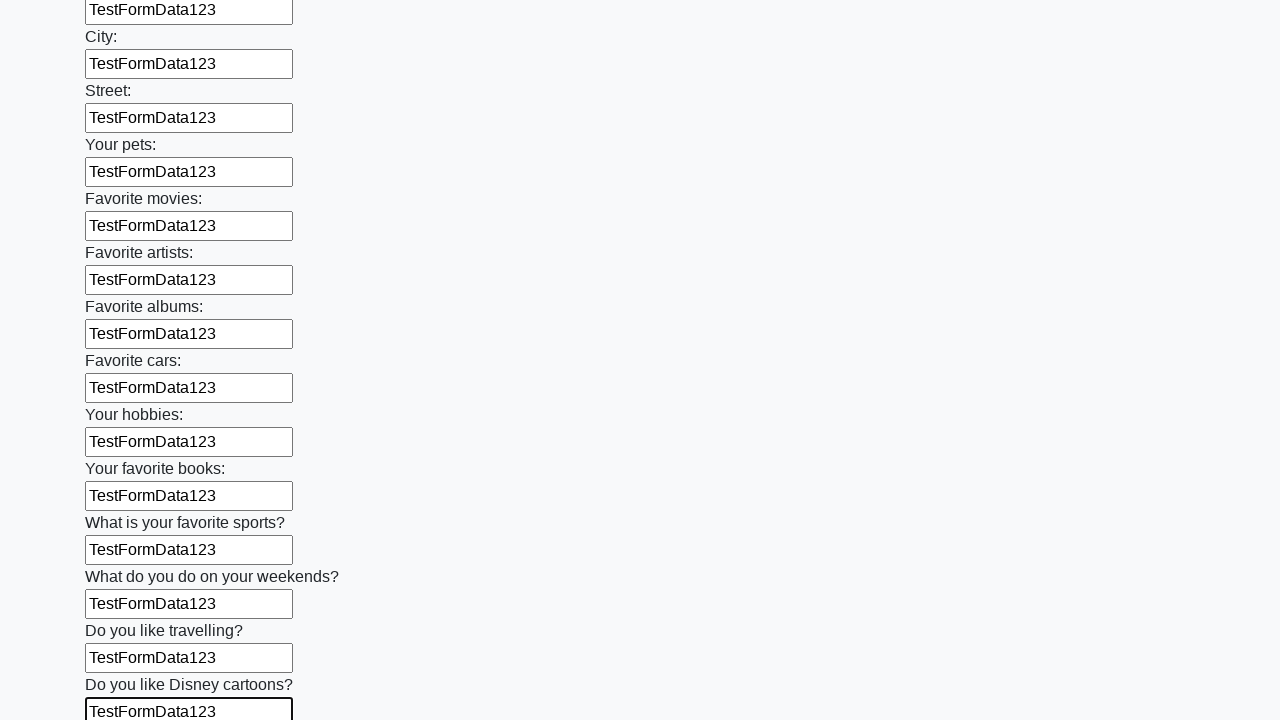

Filled an input field with test data on input >> nth=17
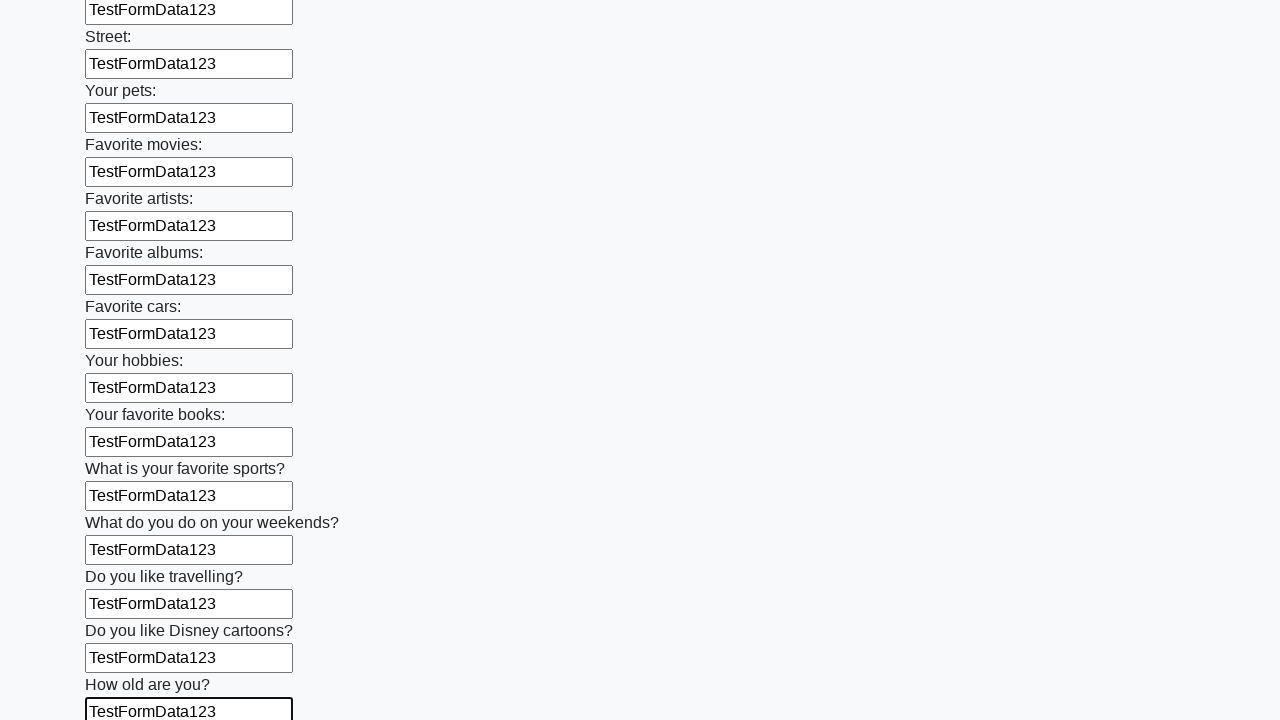

Filled an input field with test data on input >> nth=18
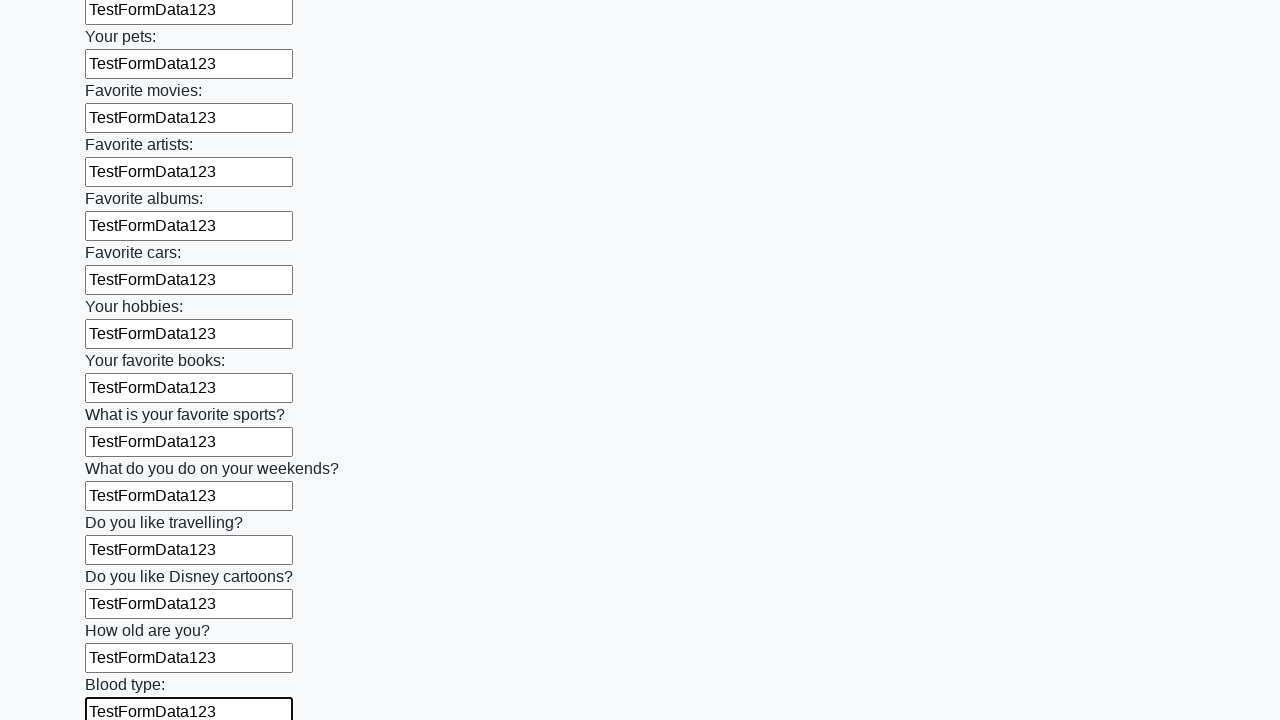

Filled an input field with test data on input >> nth=19
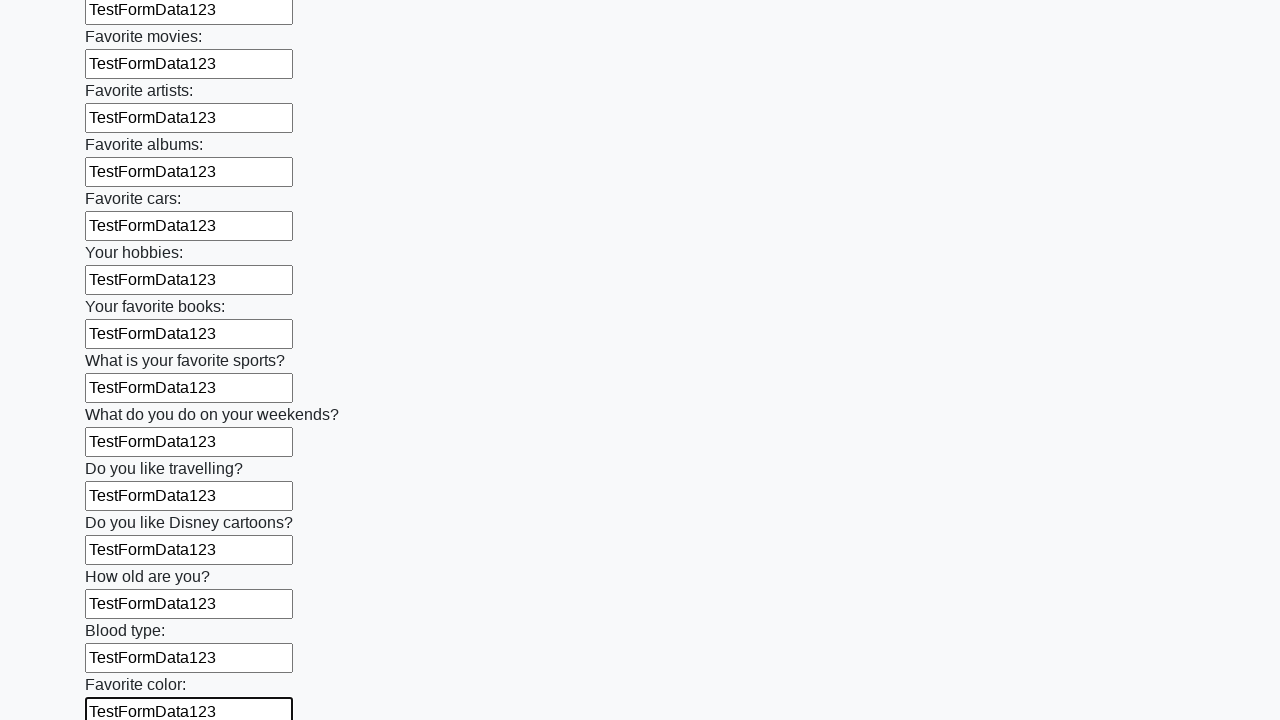

Filled an input field with test data on input >> nth=20
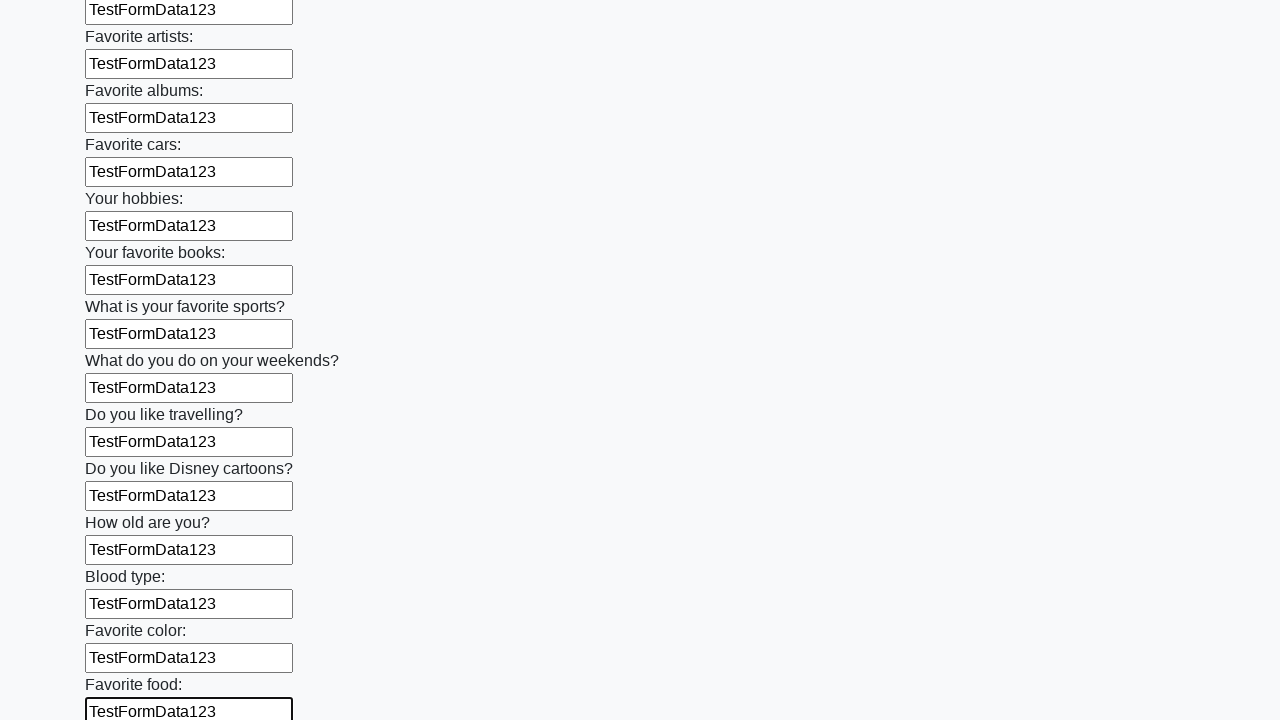

Filled an input field with test data on input >> nth=21
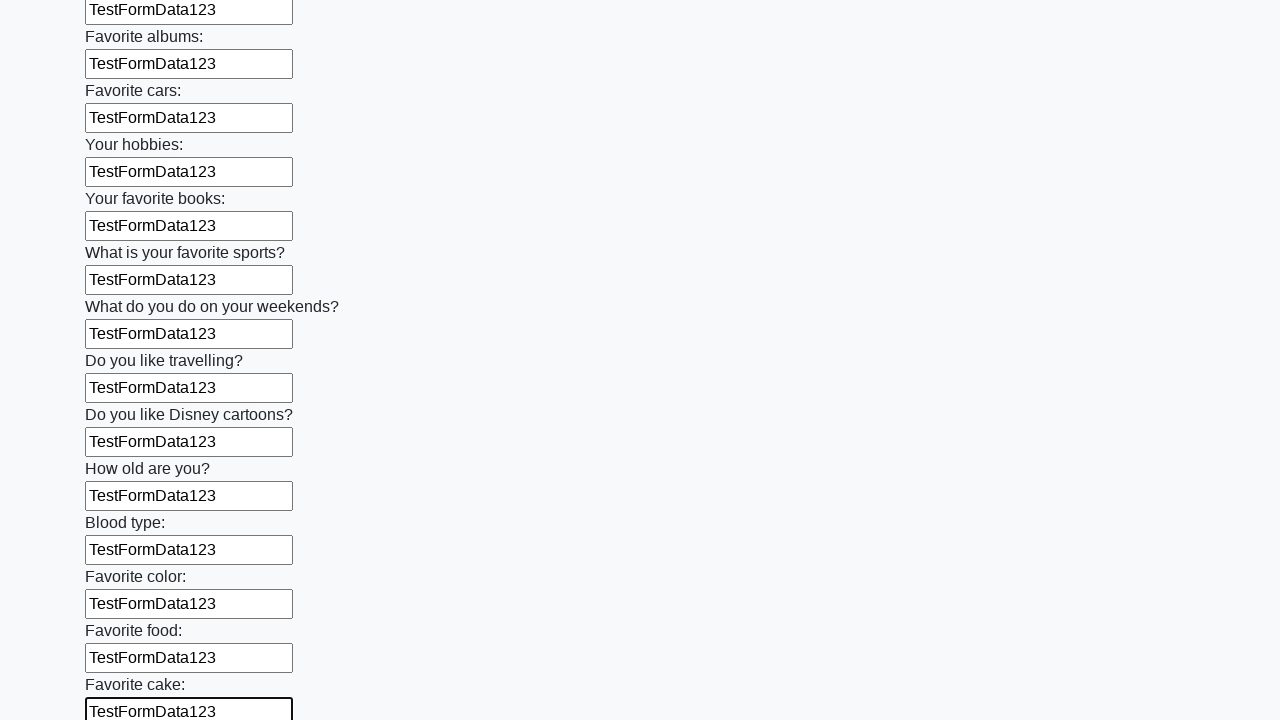

Filled an input field with test data on input >> nth=22
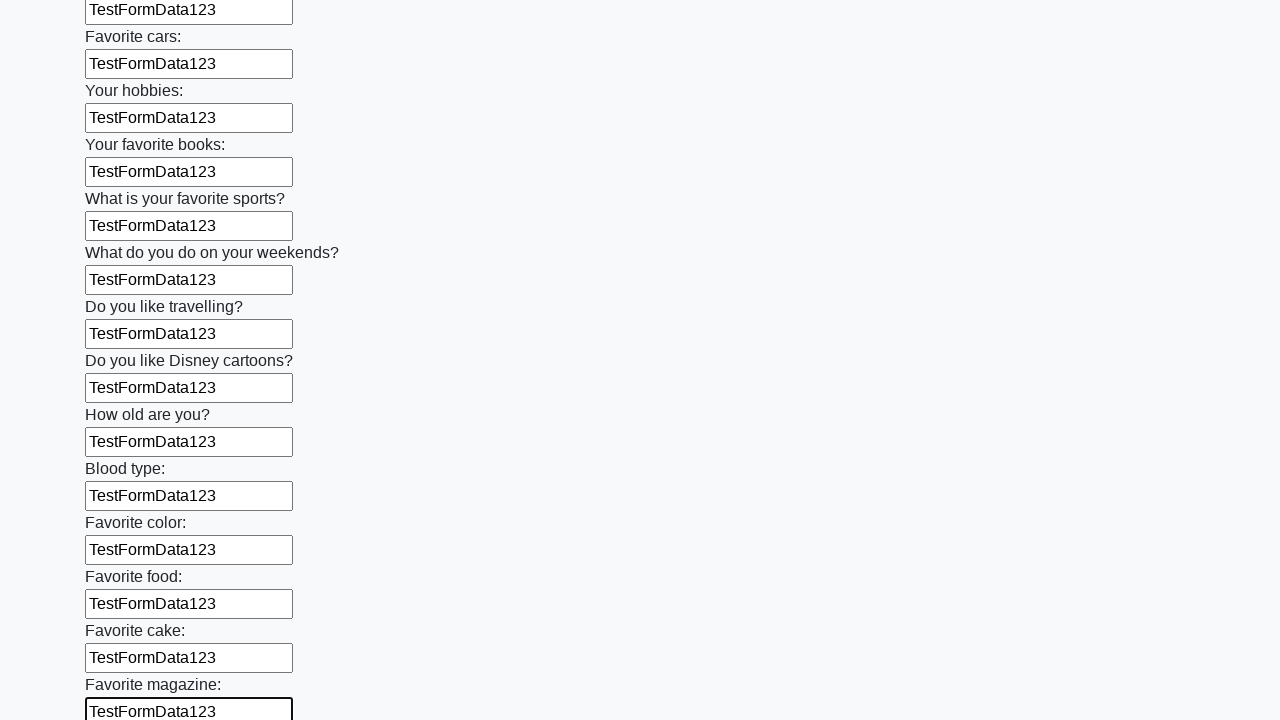

Filled an input field with test data on input >> nth=23
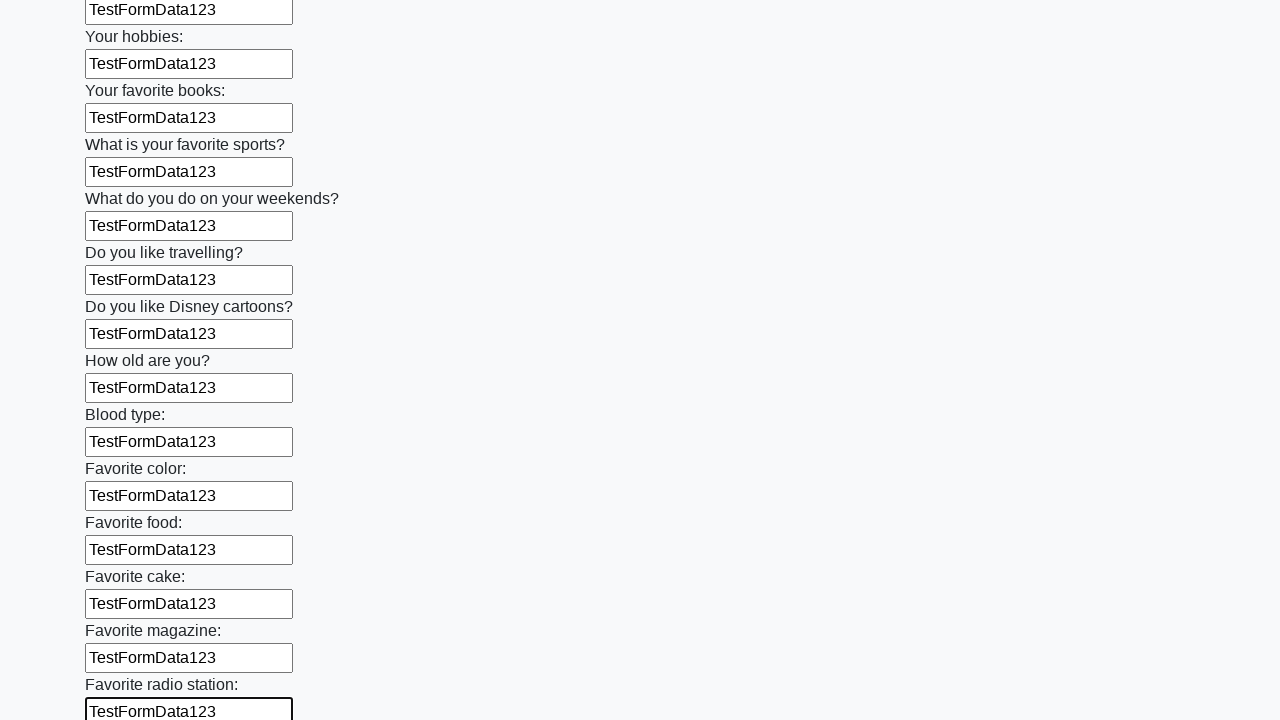

Filled an input field with test data on input >> nth=24
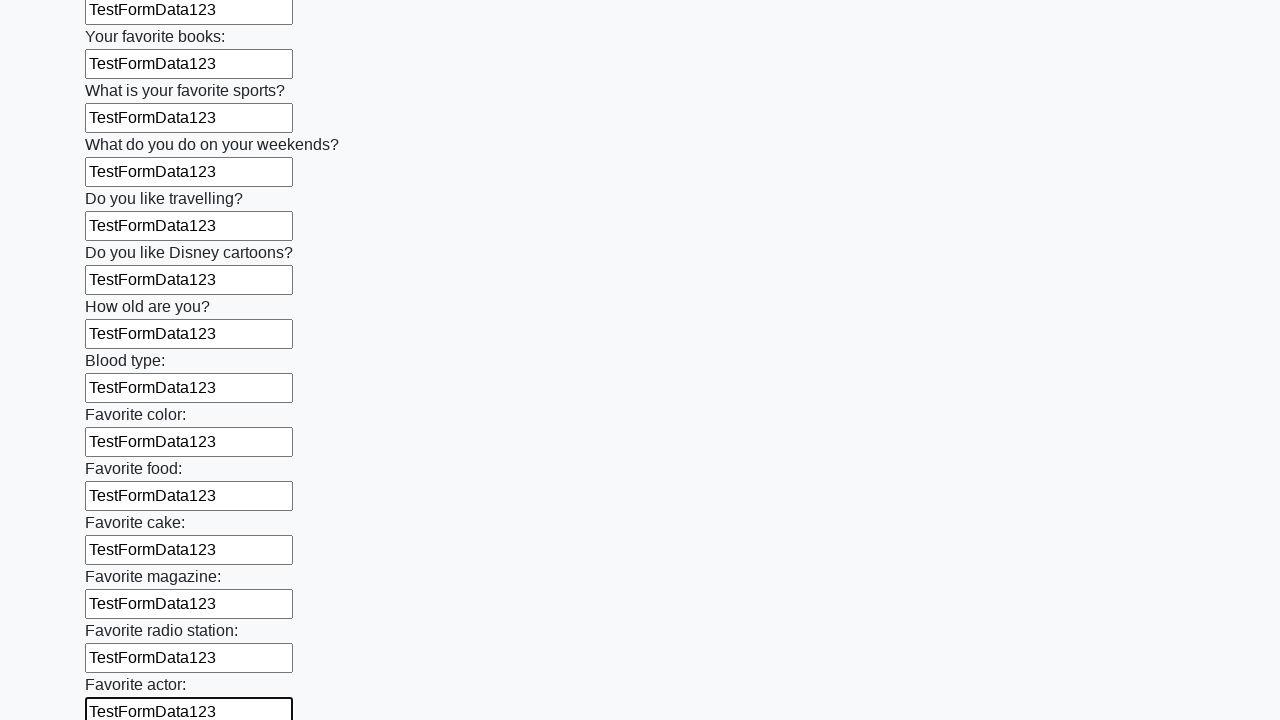

Filled an input field with test data on input >> nth=25
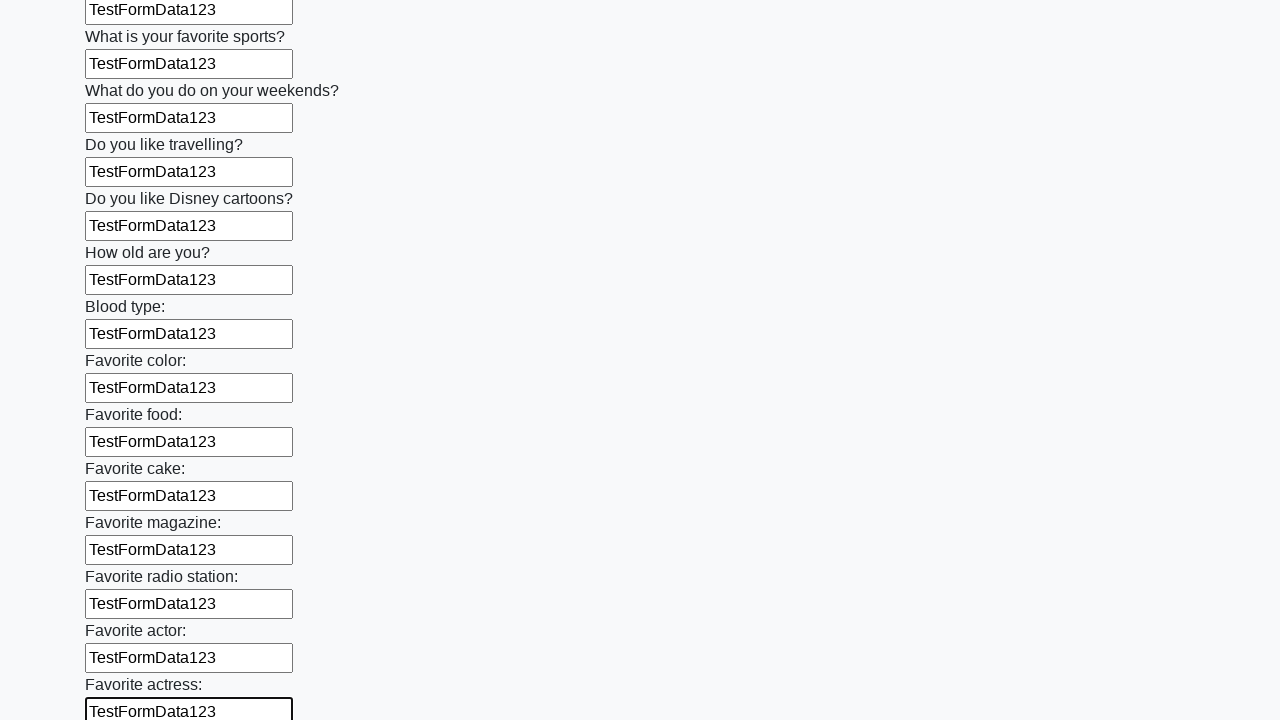

Filled an input field with test data on input >> nth=26
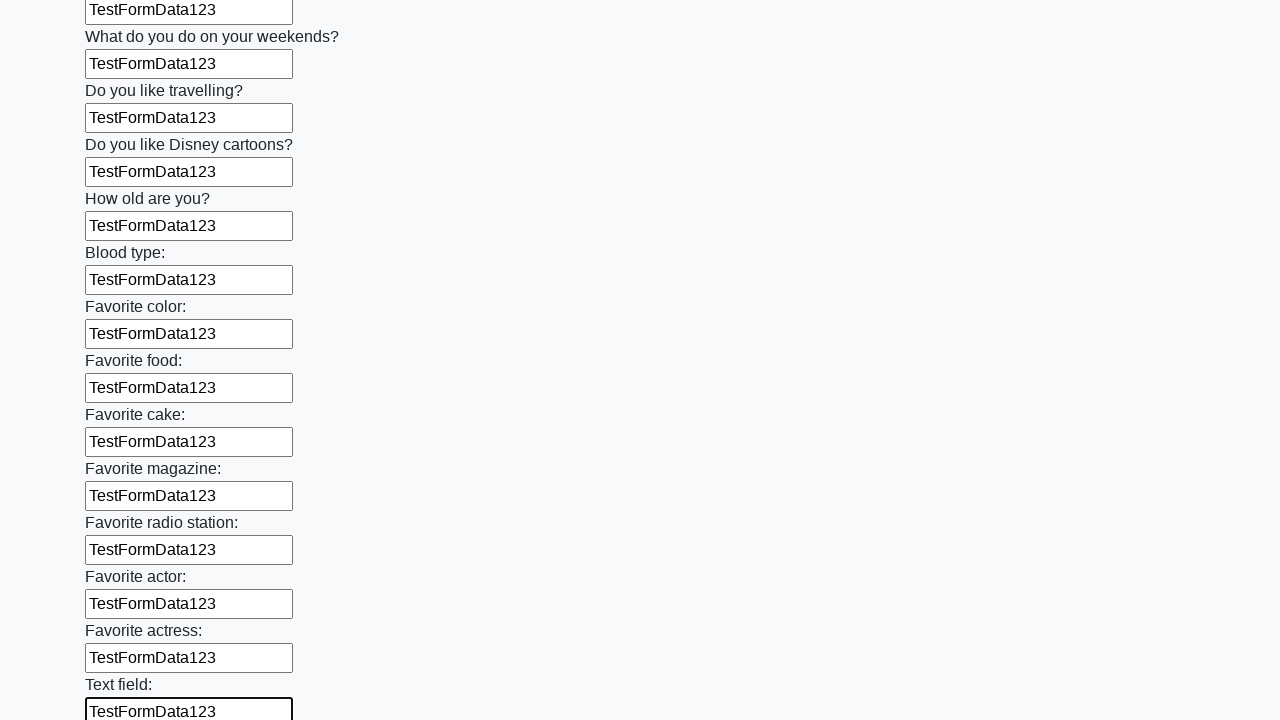

Filled an input field with test data on input >> nth=27
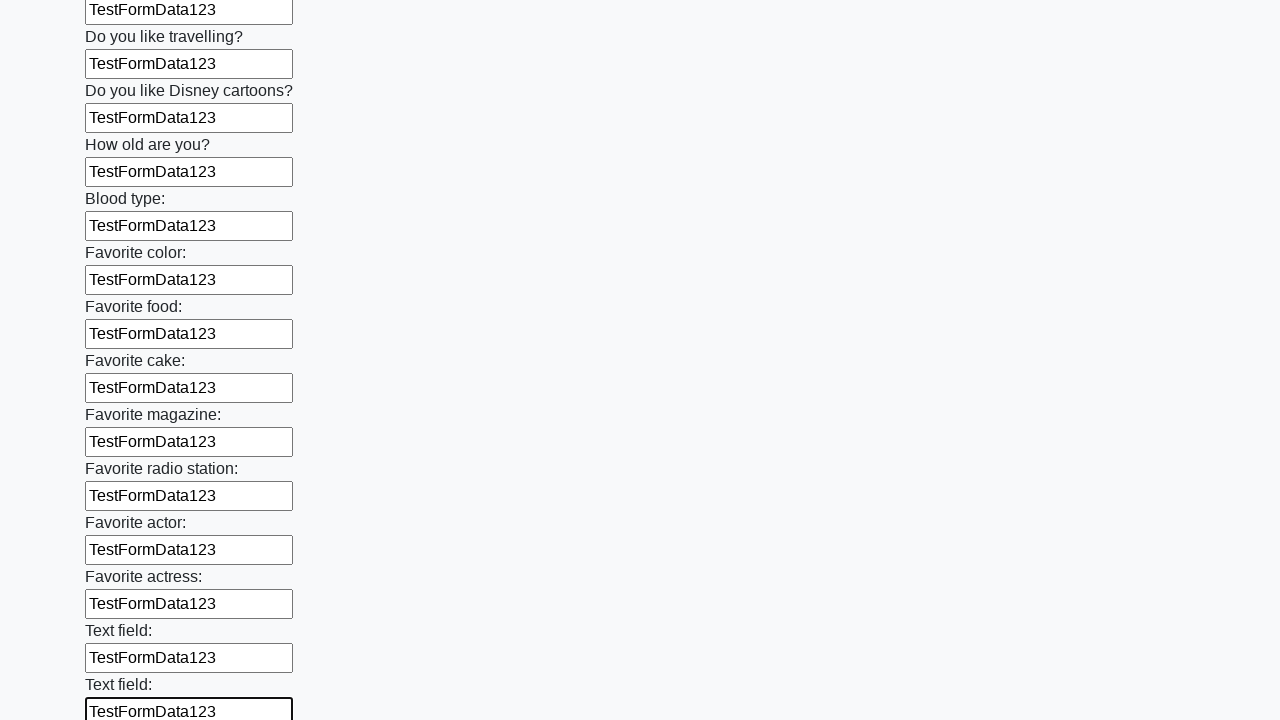

Filled an input field with test data on input >> nth=28
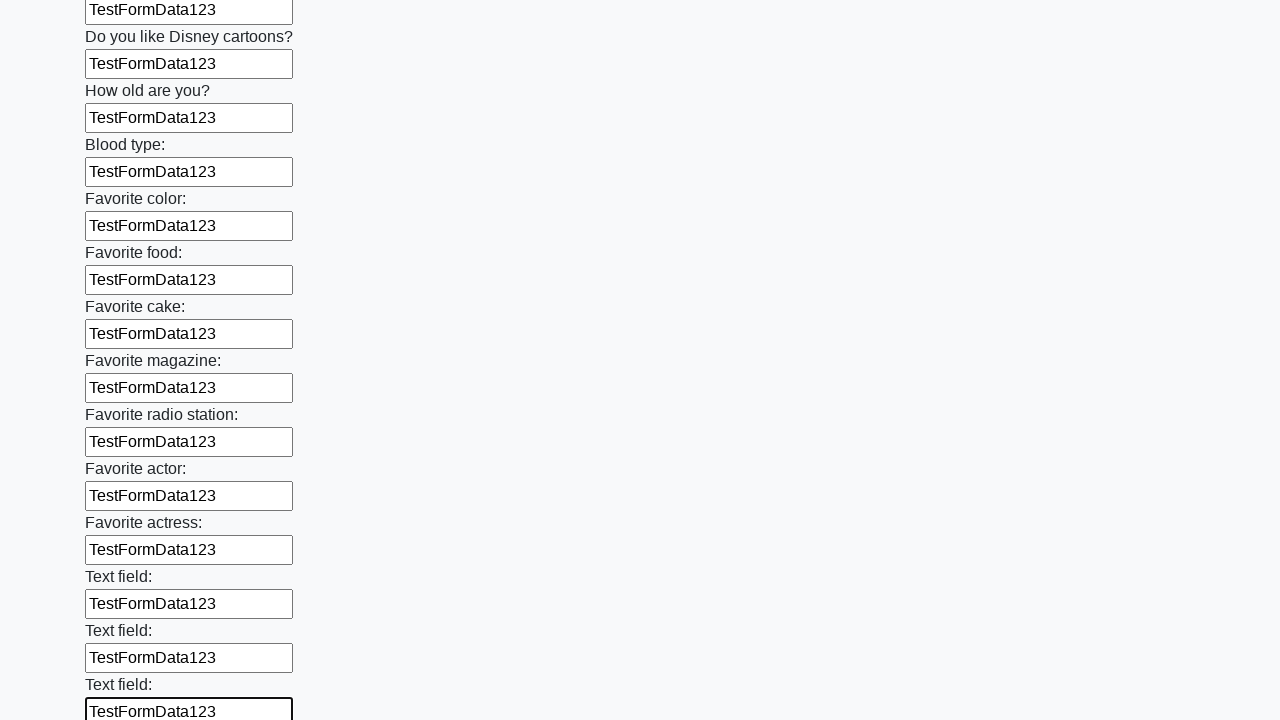

Filled an input field with test data on input >> nth=29
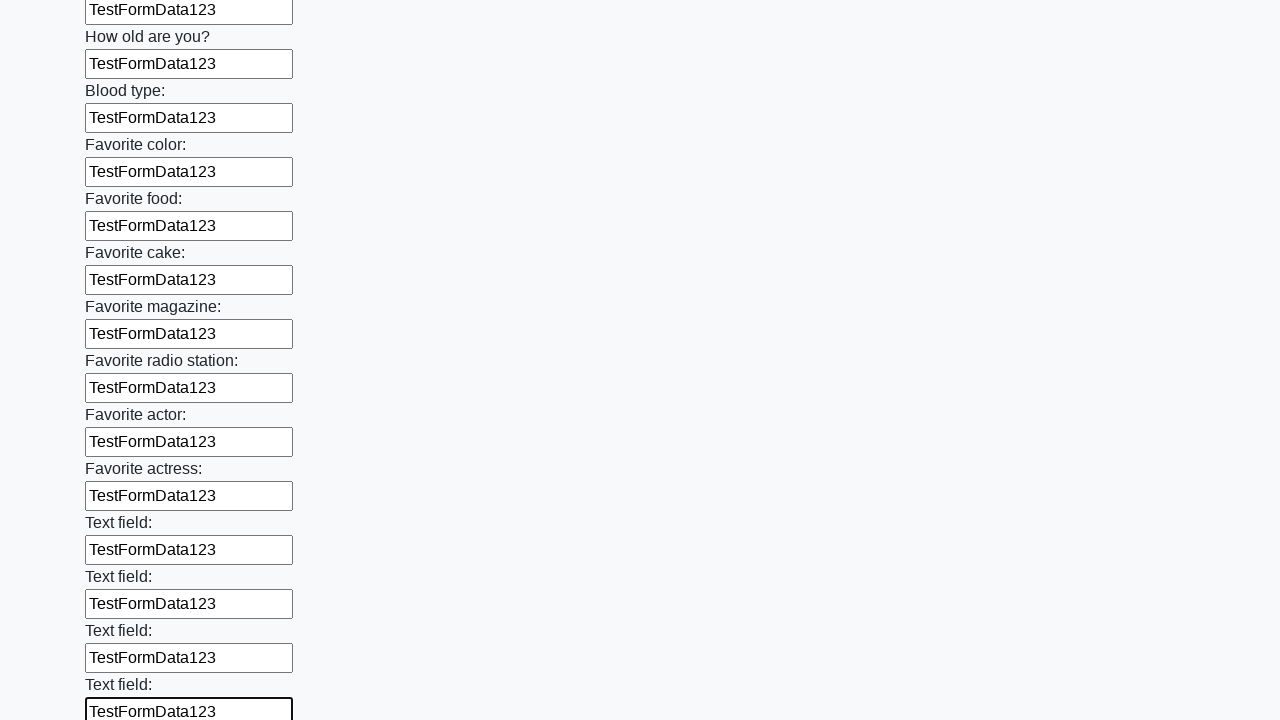

Filled an input field with test data on input >> nth=30
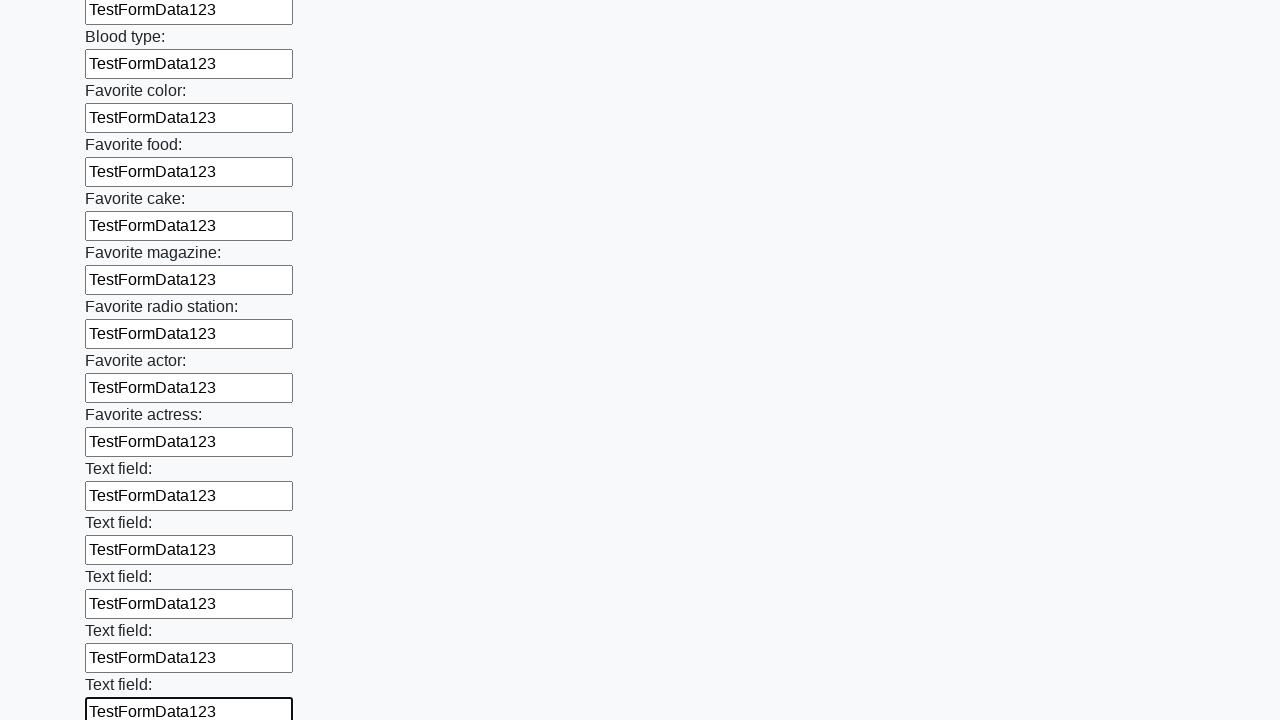

Filled an input field with test data on input >> nth=31
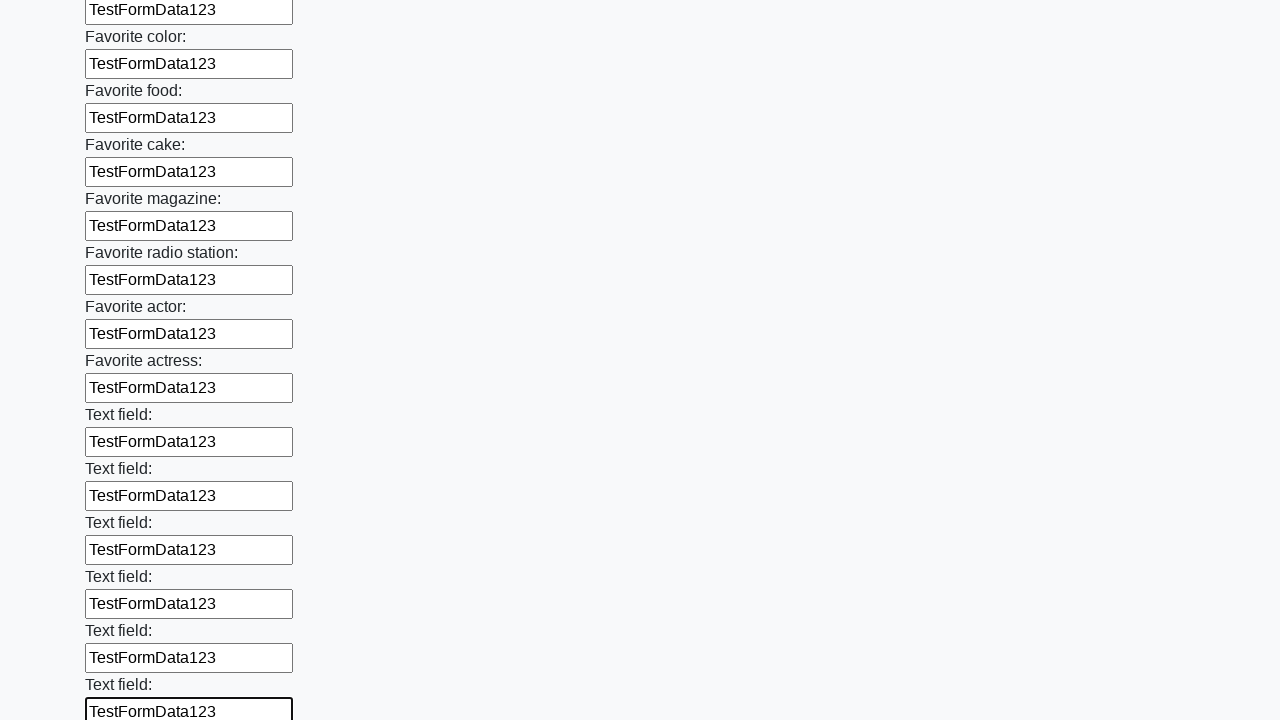

Filled an input field with test data on input >> nth=32
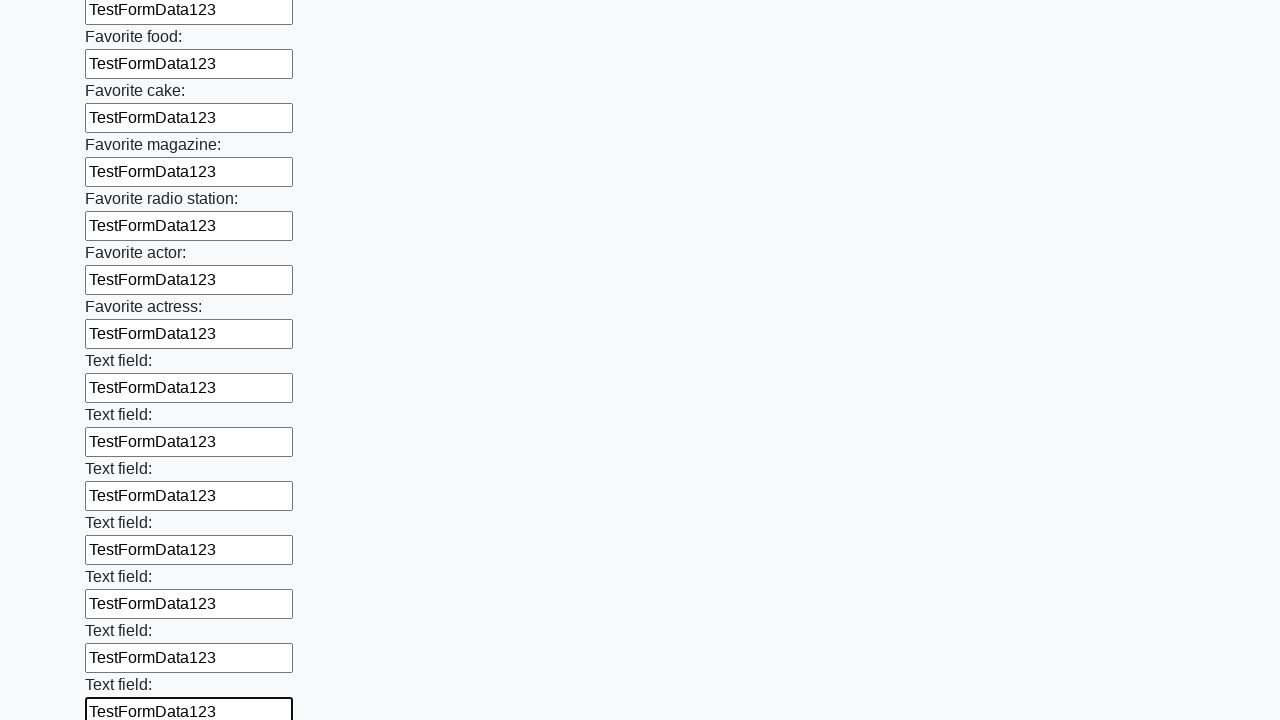

Filled an input field with test data on input >> nth=33
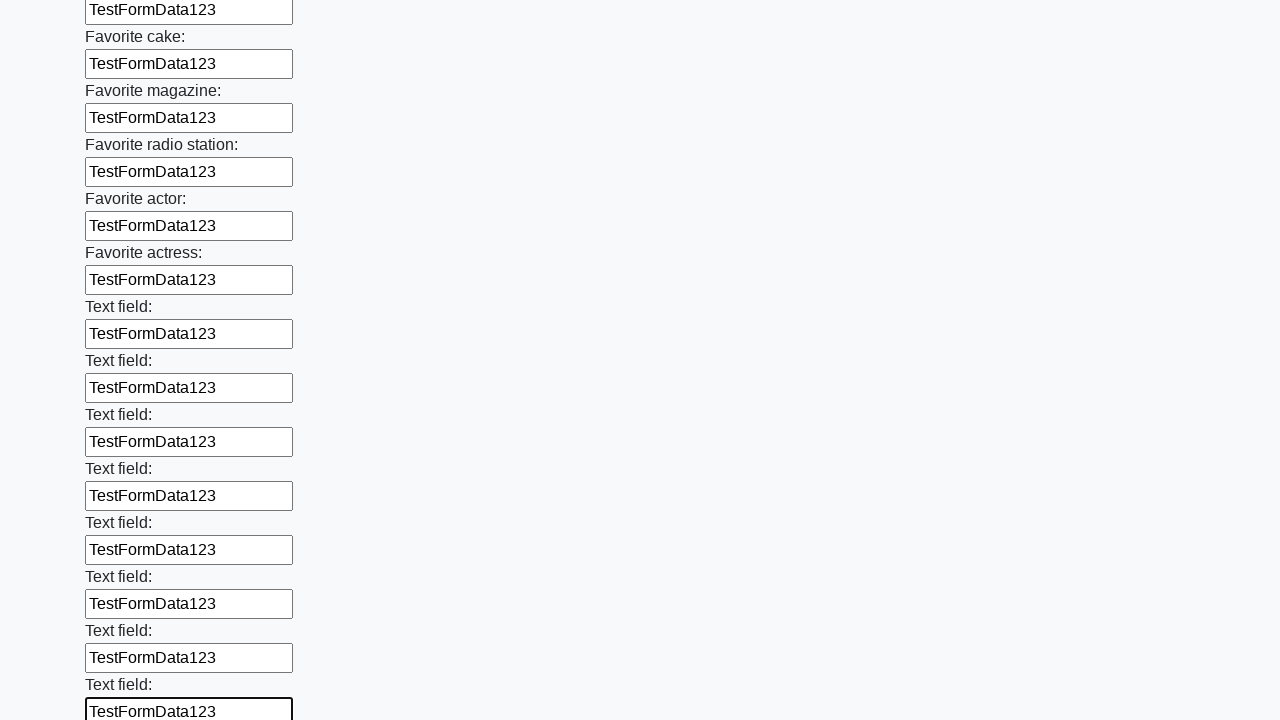

Filled an input field with test data on input >> nth=34
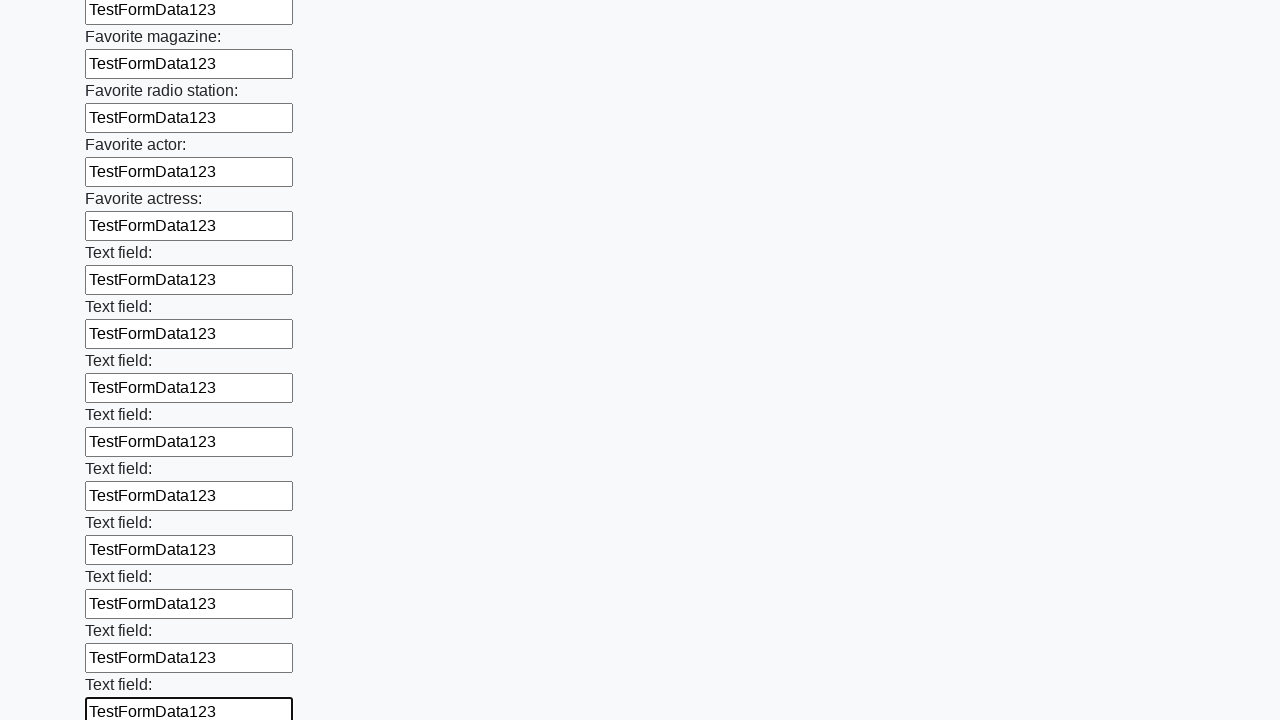

Filled an input field with test data on input >> nth=35
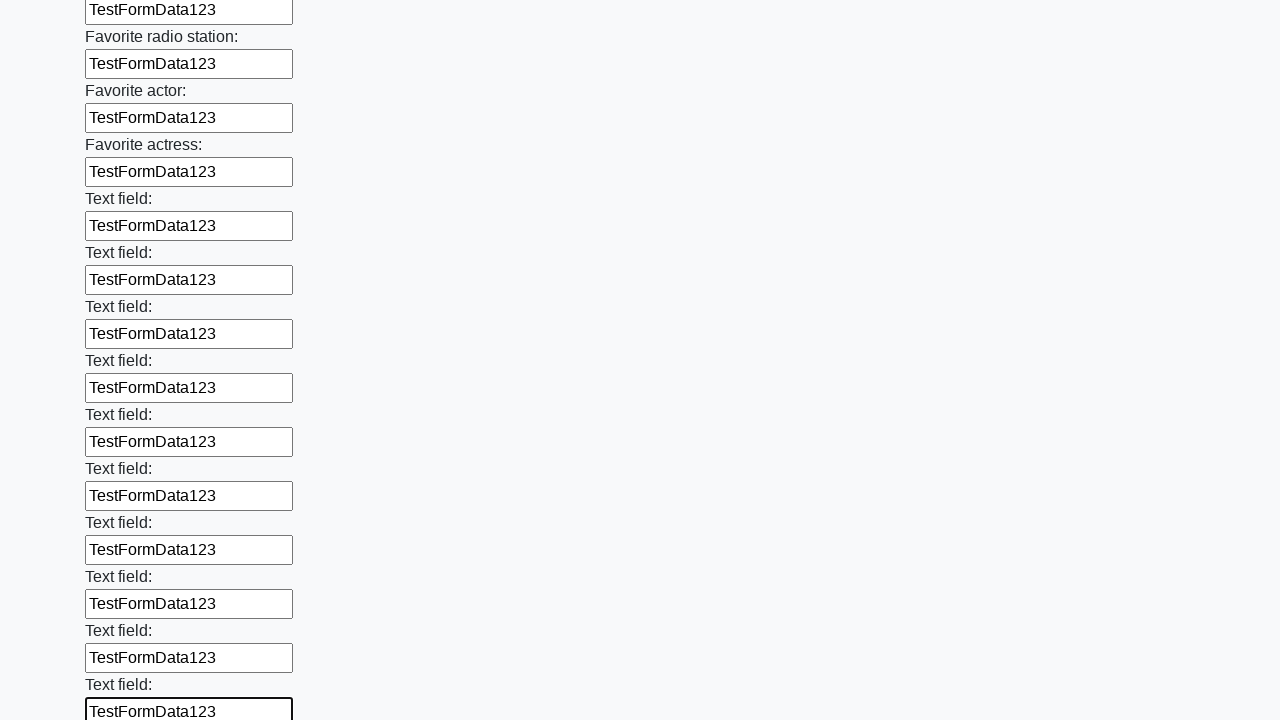

Filled an input field with test data on input >> nth=36
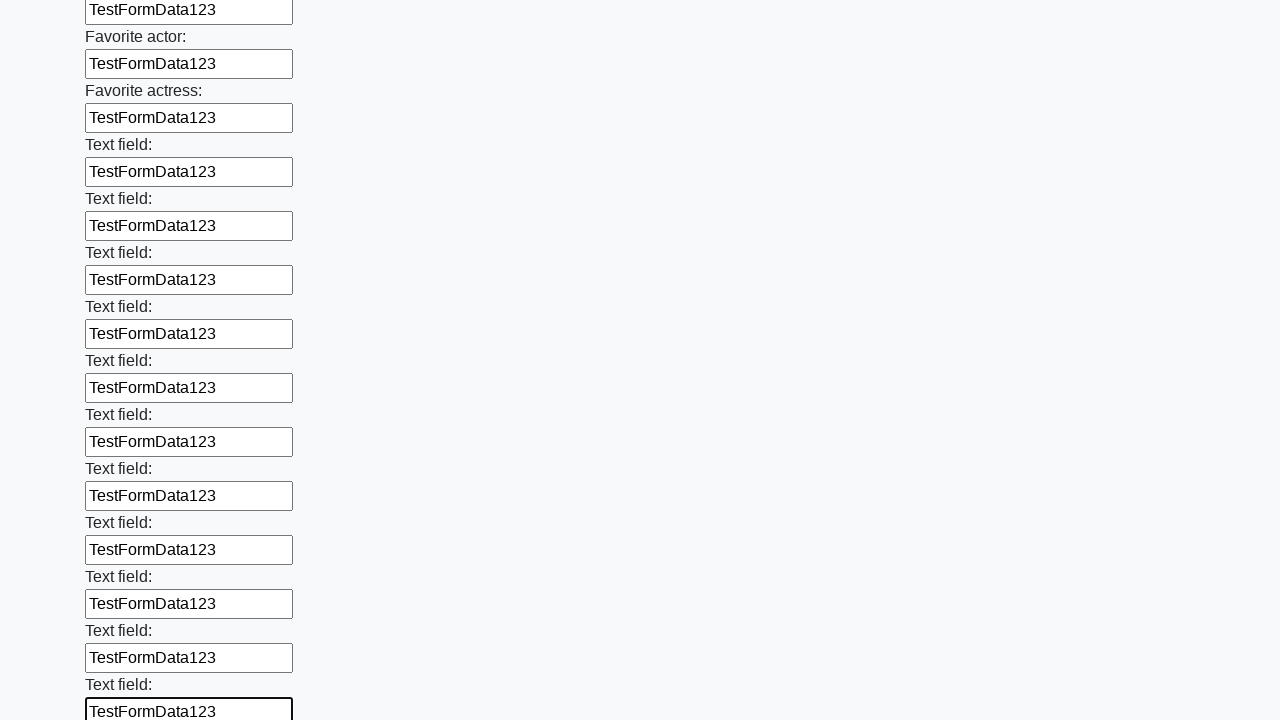

Filled an input field with test data on input >> nth=37
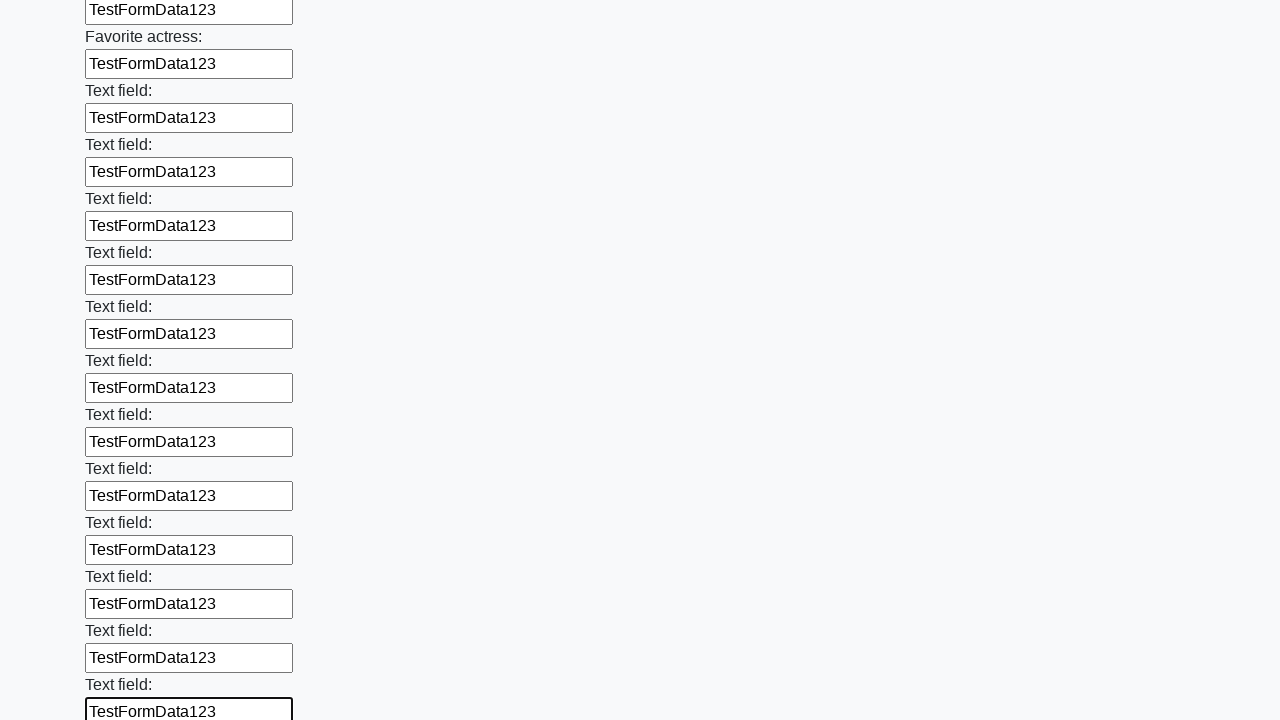

Filled an input field with test data on input >> nth=38
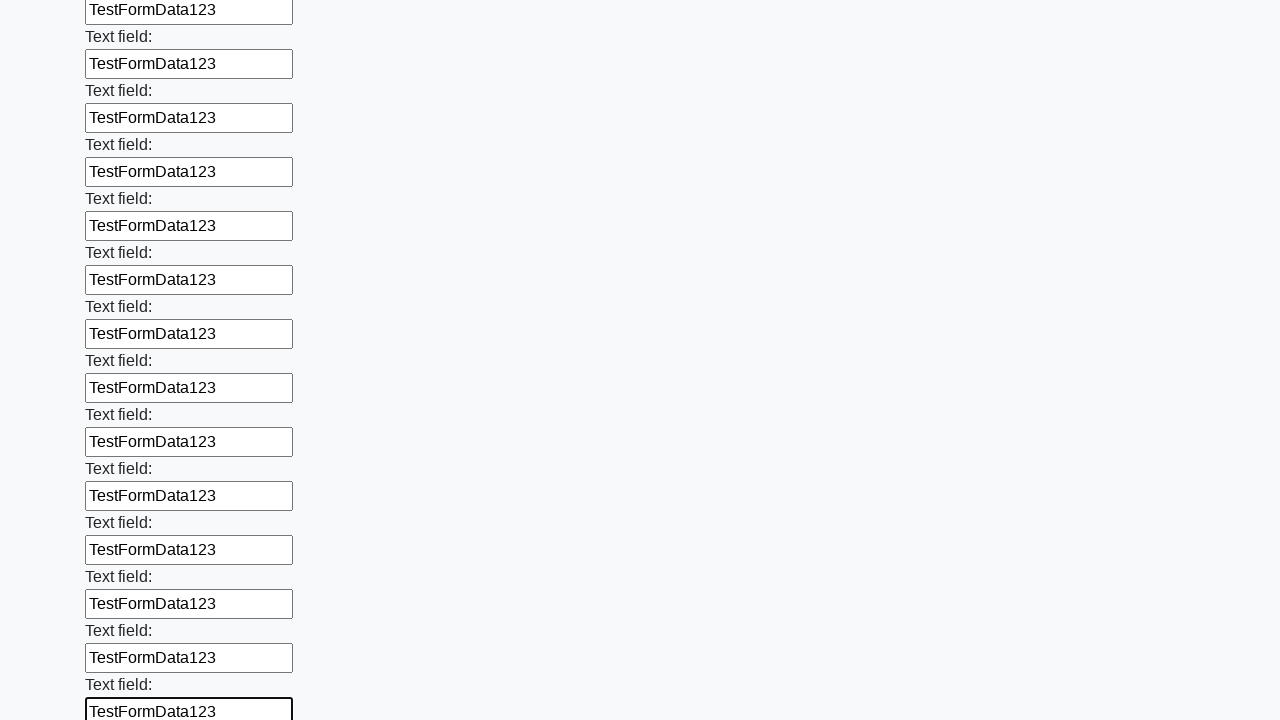

Filled an input field with test data on input >> nth=39
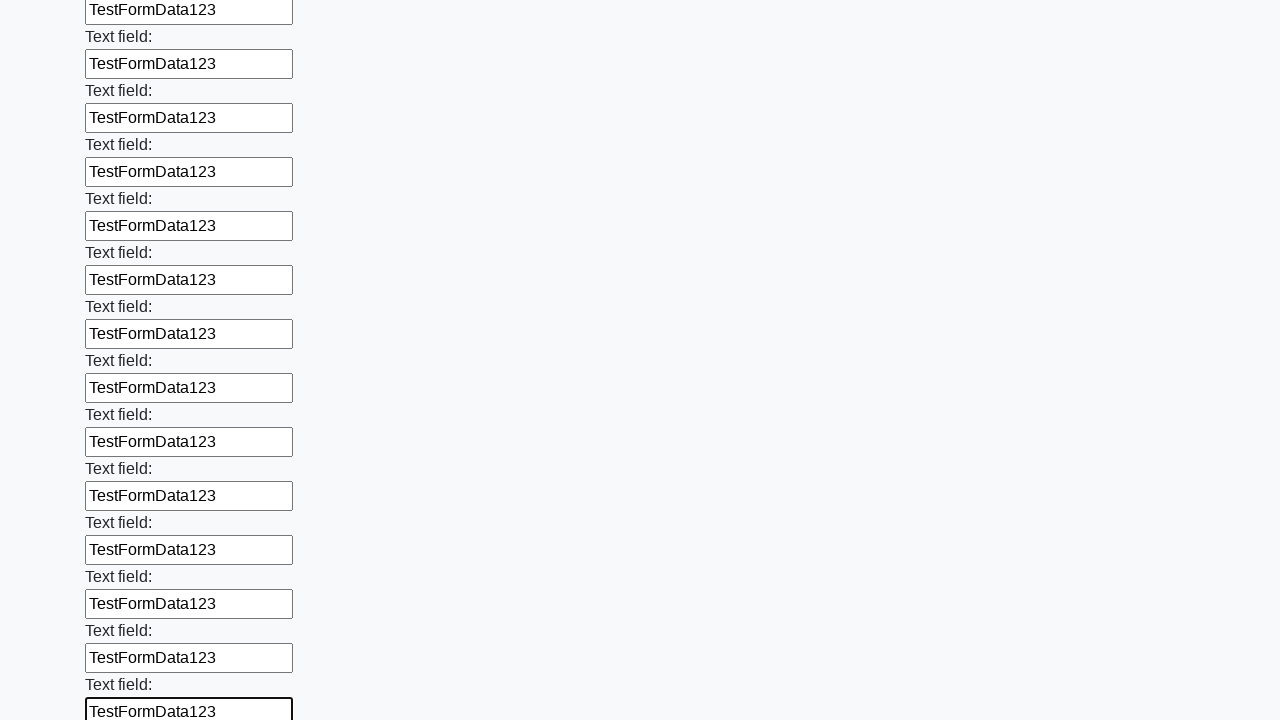

Filled an input field with test data on input >> nth=40
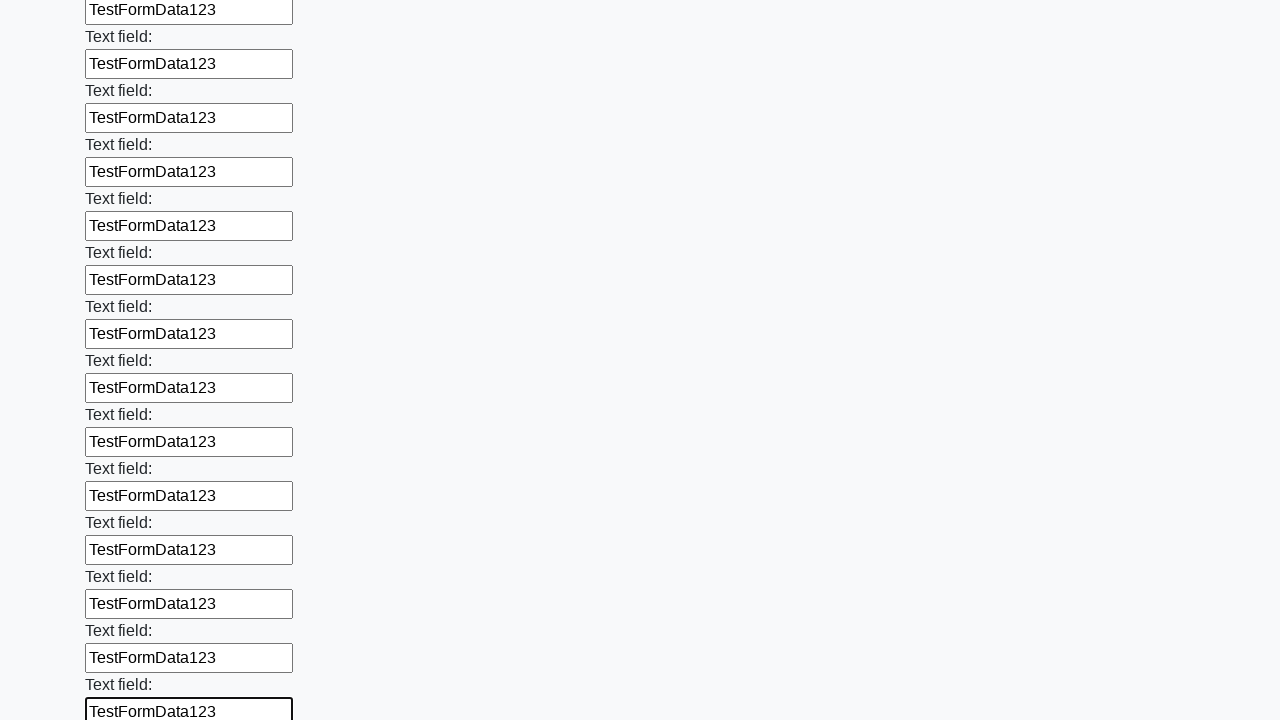

Filled an input field with test data on input >> nth=41
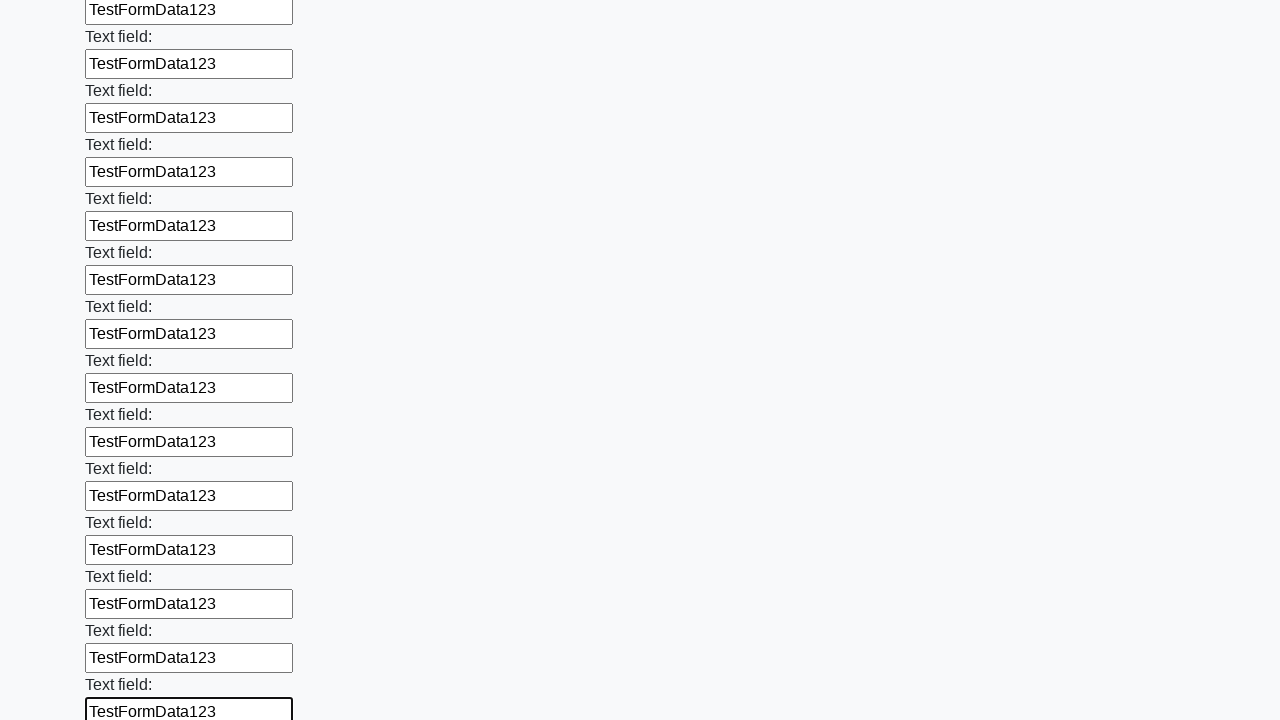

Filled an input field with test data on input >> nth=42
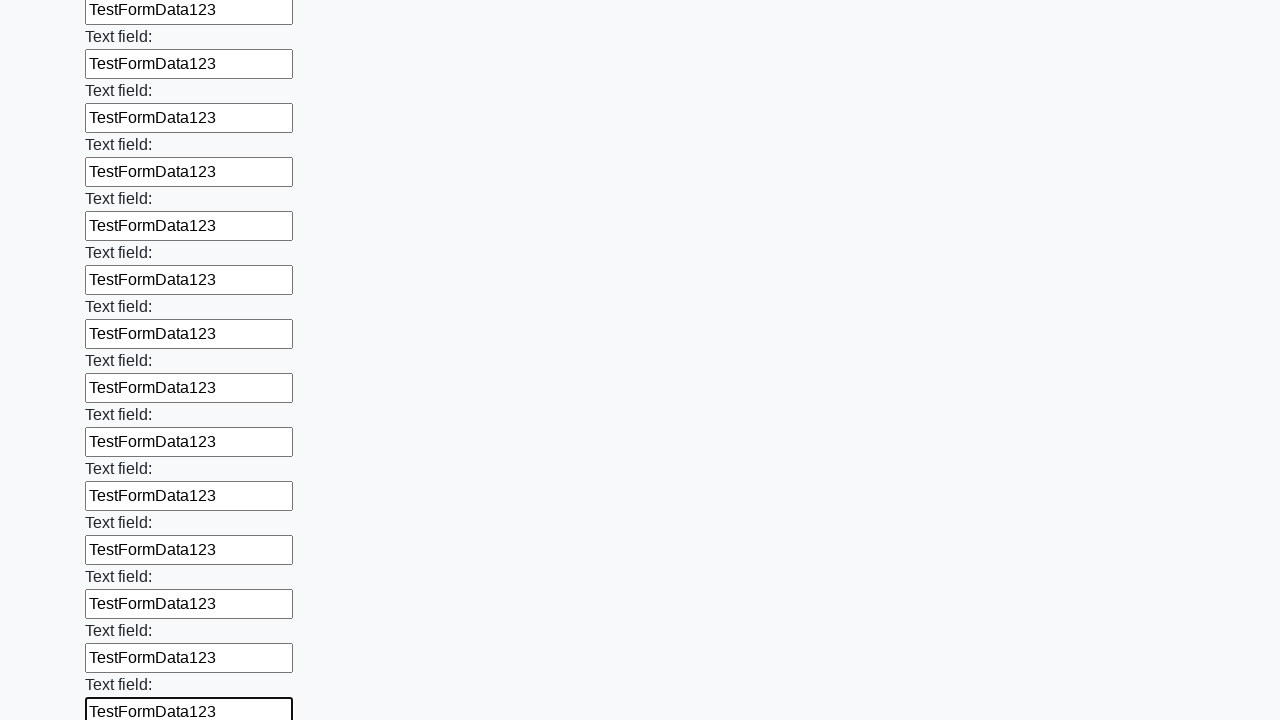

Filled an input field with test data on input >> nth=43
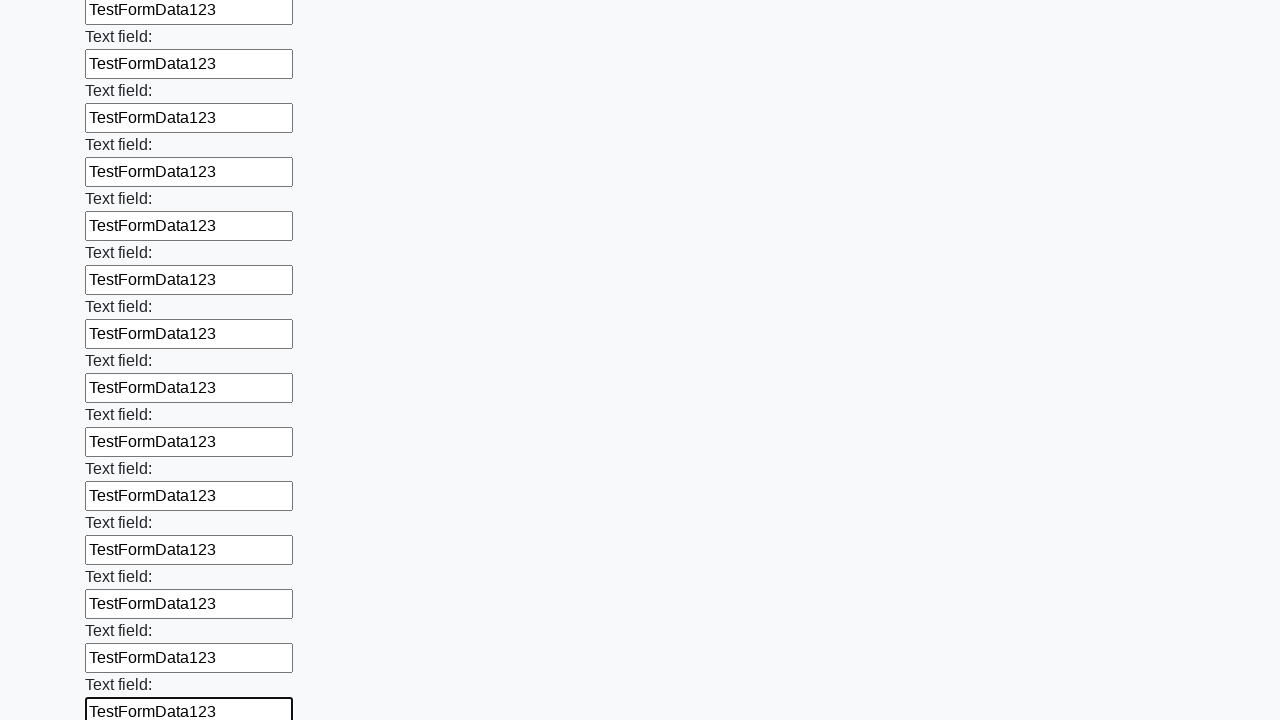

Filled an input field with test data on input >> nth=44
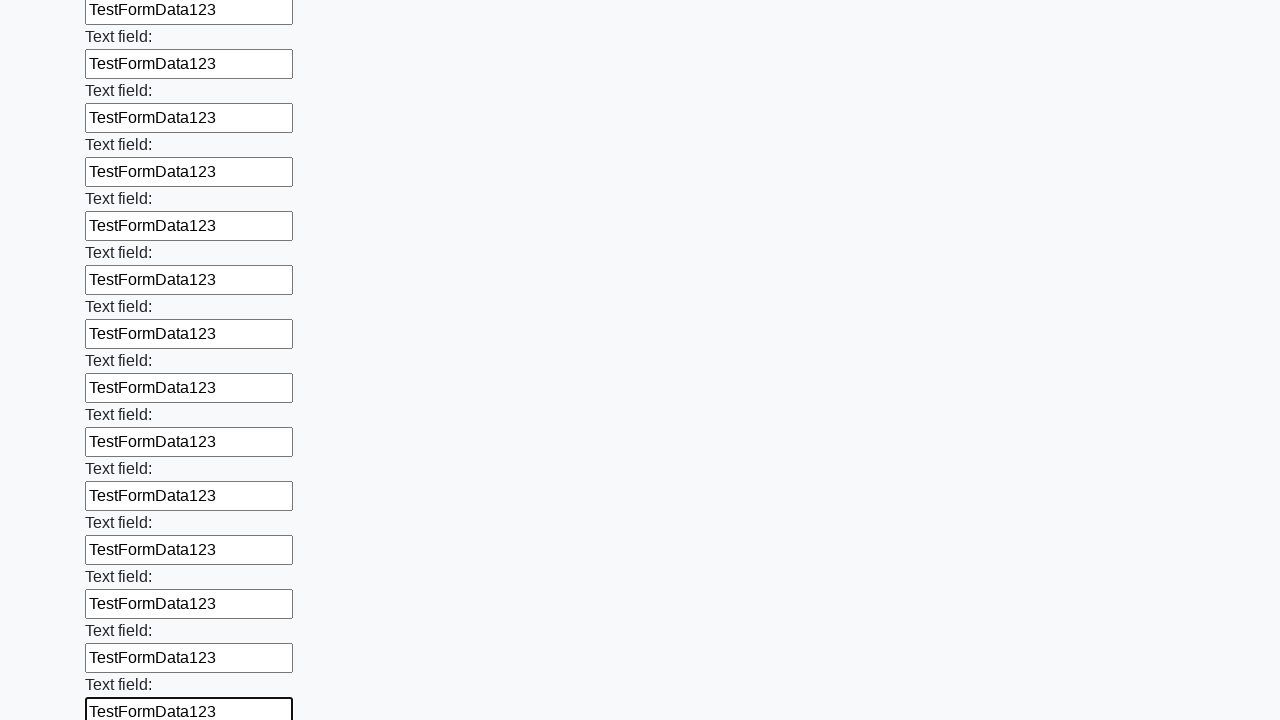

Filled an input field with test data on input >> nth=45
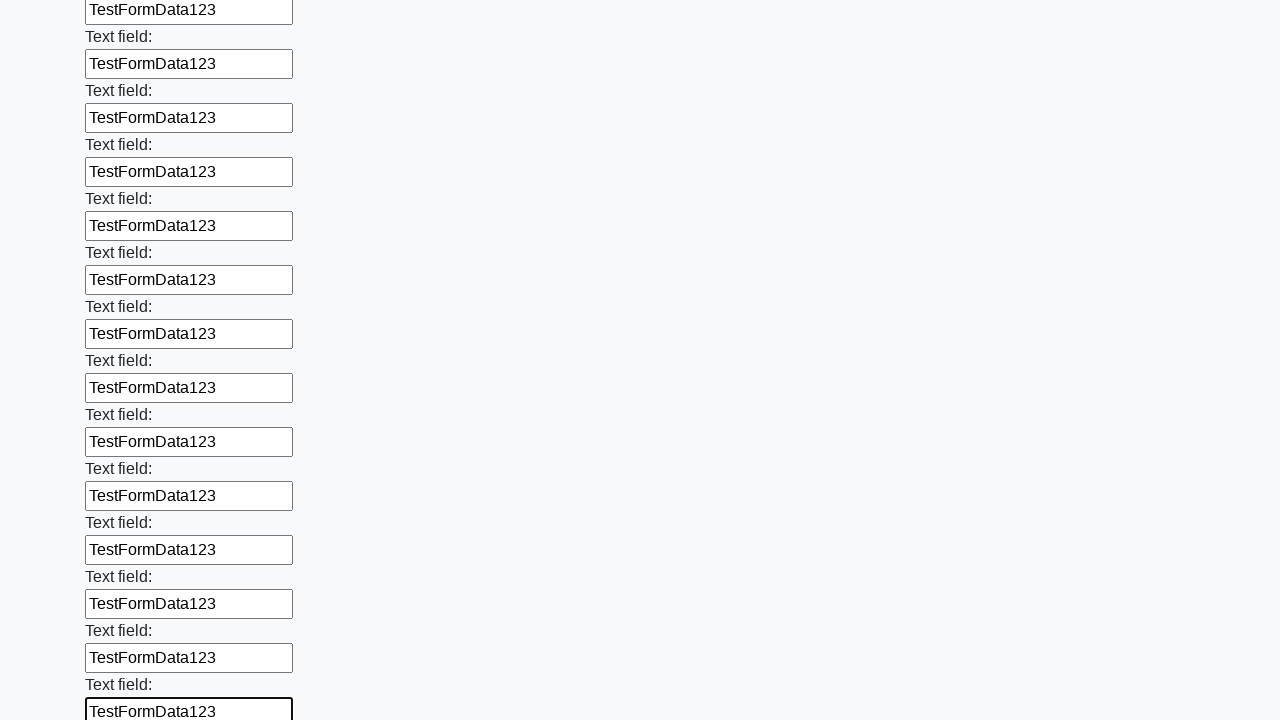

Filled an input field with test data on input >> nth=46
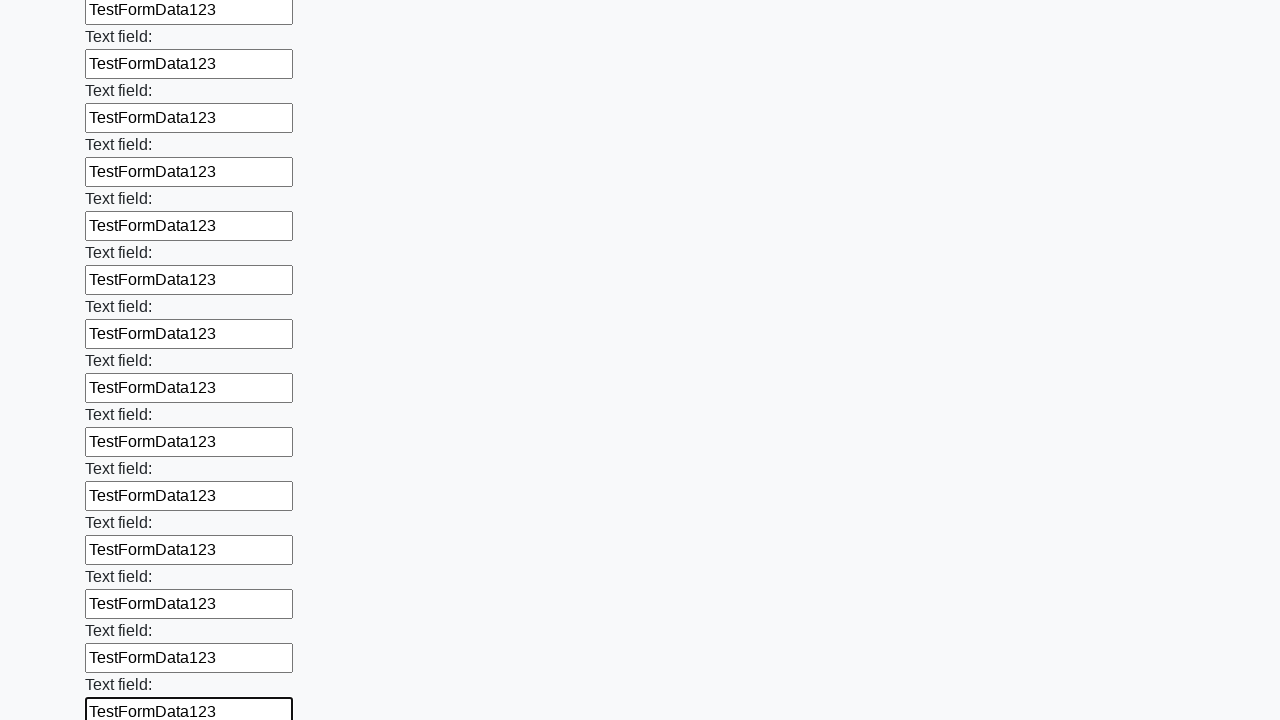

Filled an input field with test data on input >> nth=47
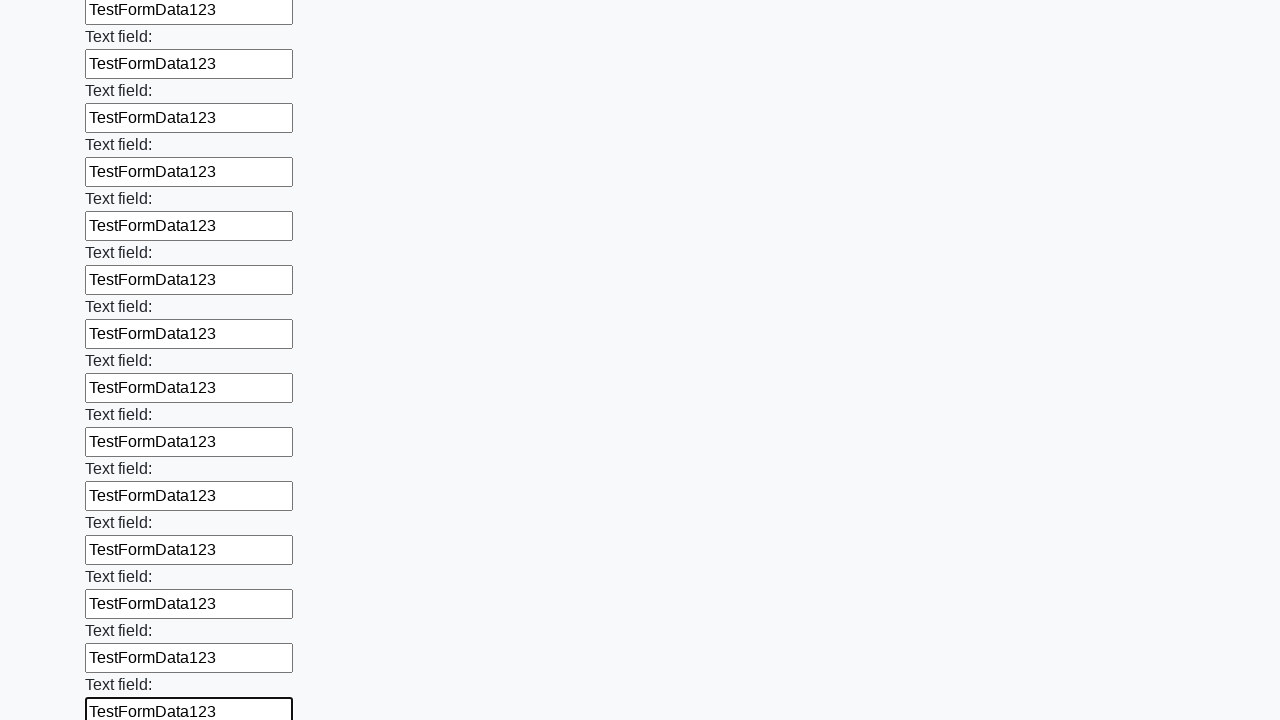

Filled an input field with test data on input >> nth=48
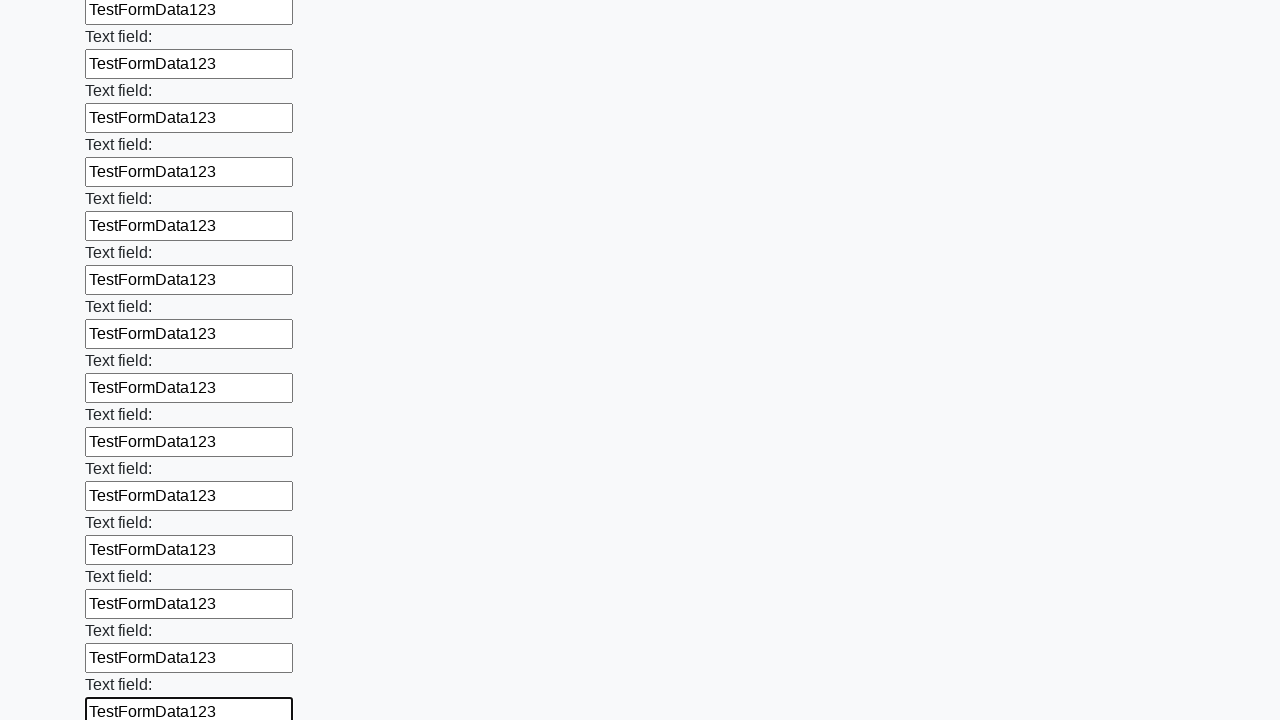

Filled an input field with test data on input >> nth=49
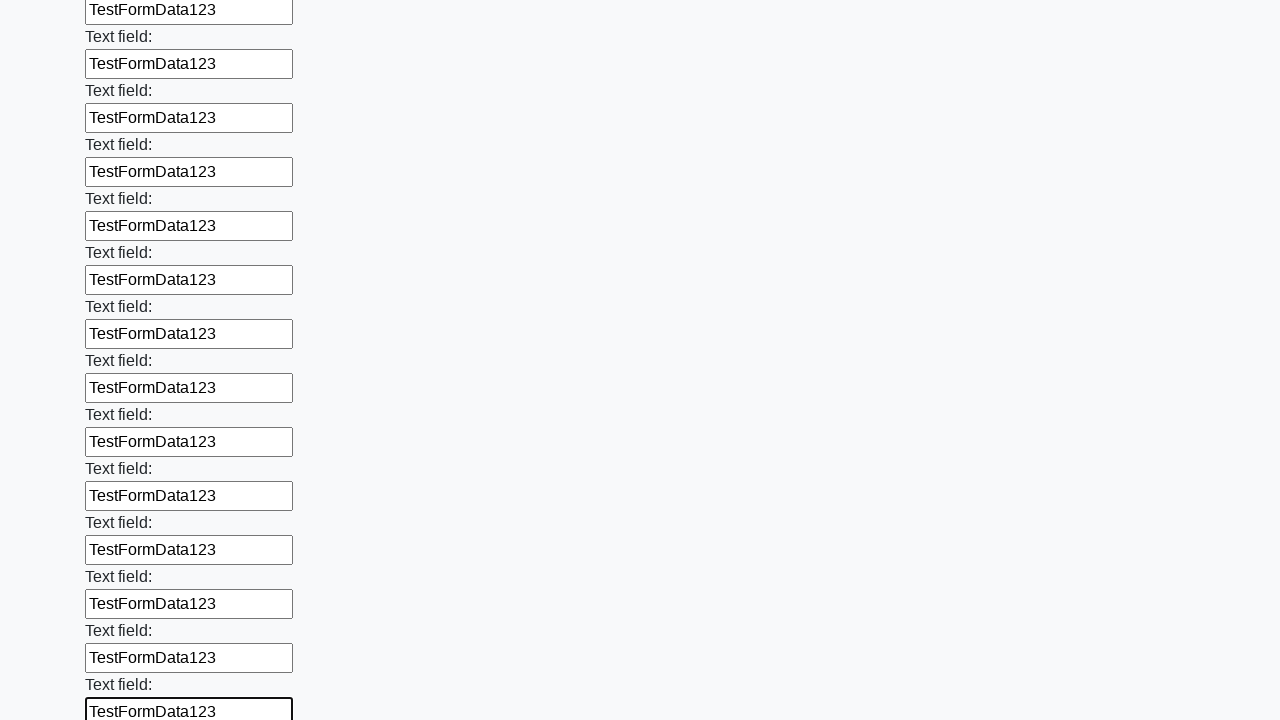

Filled an input field with test data on input >> nth=50
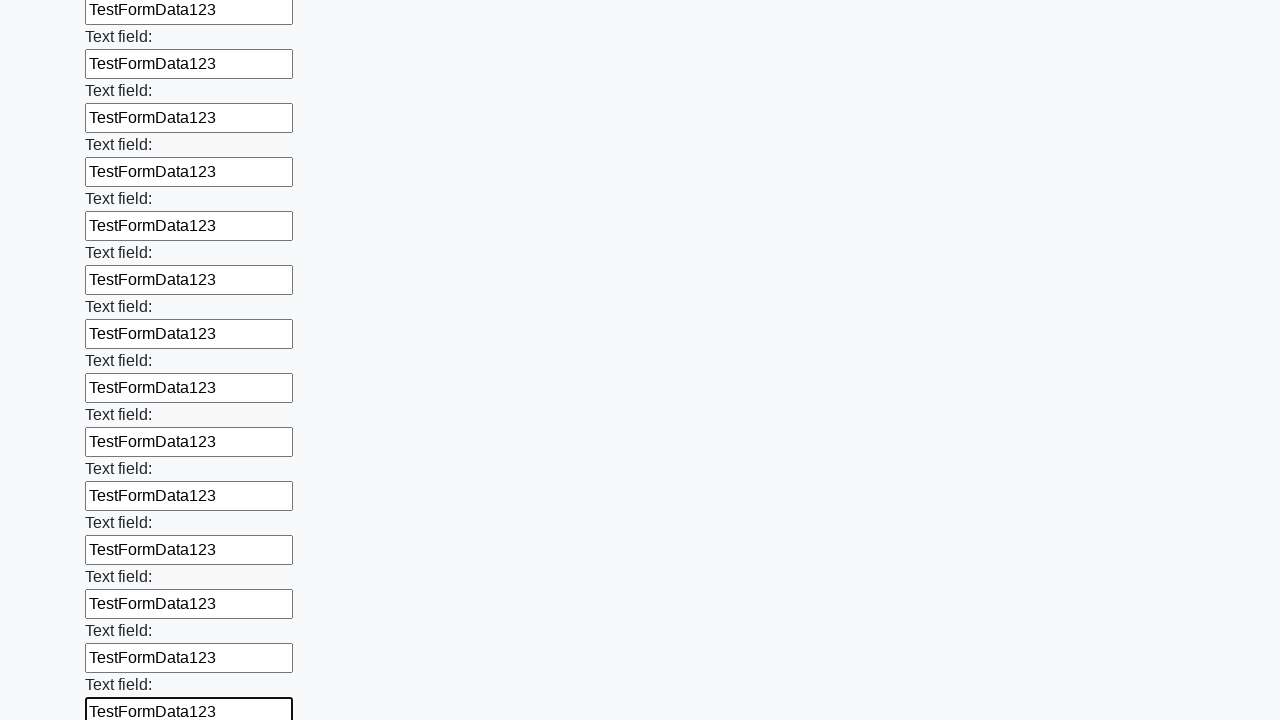

Filled an input field with test data on input >> nth=51
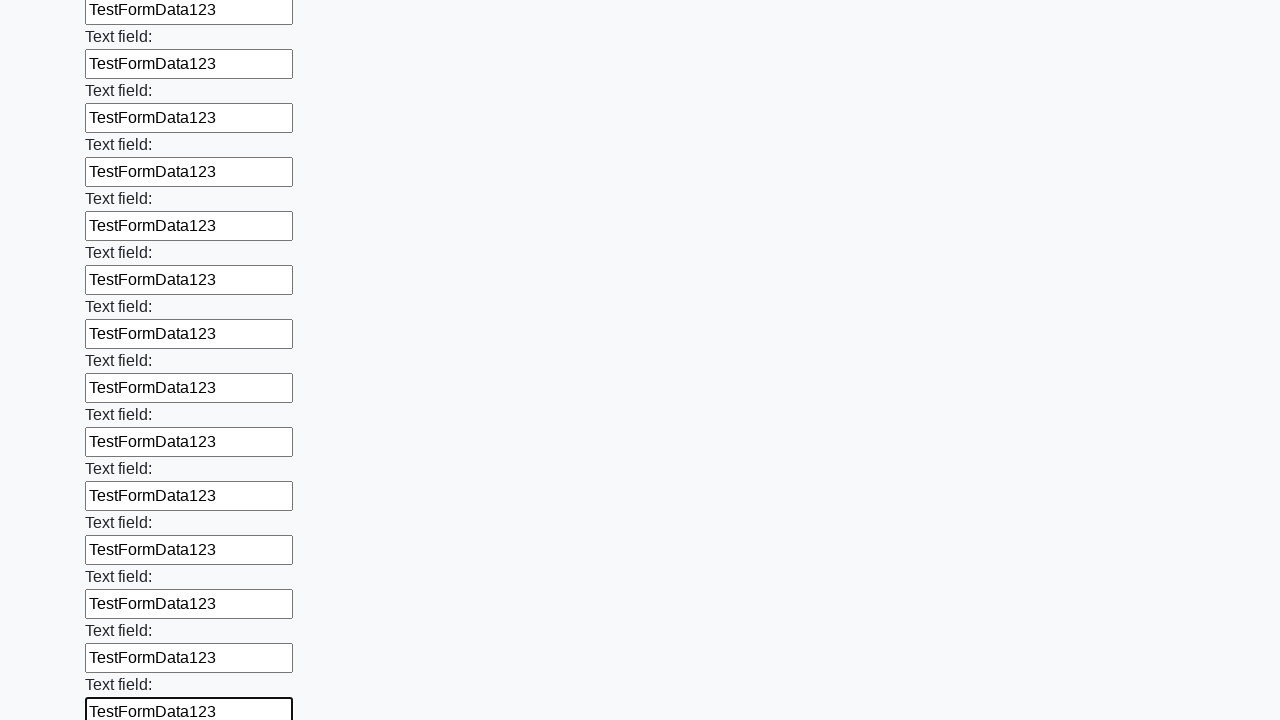

Filled an input field with test data on input >> nth=52
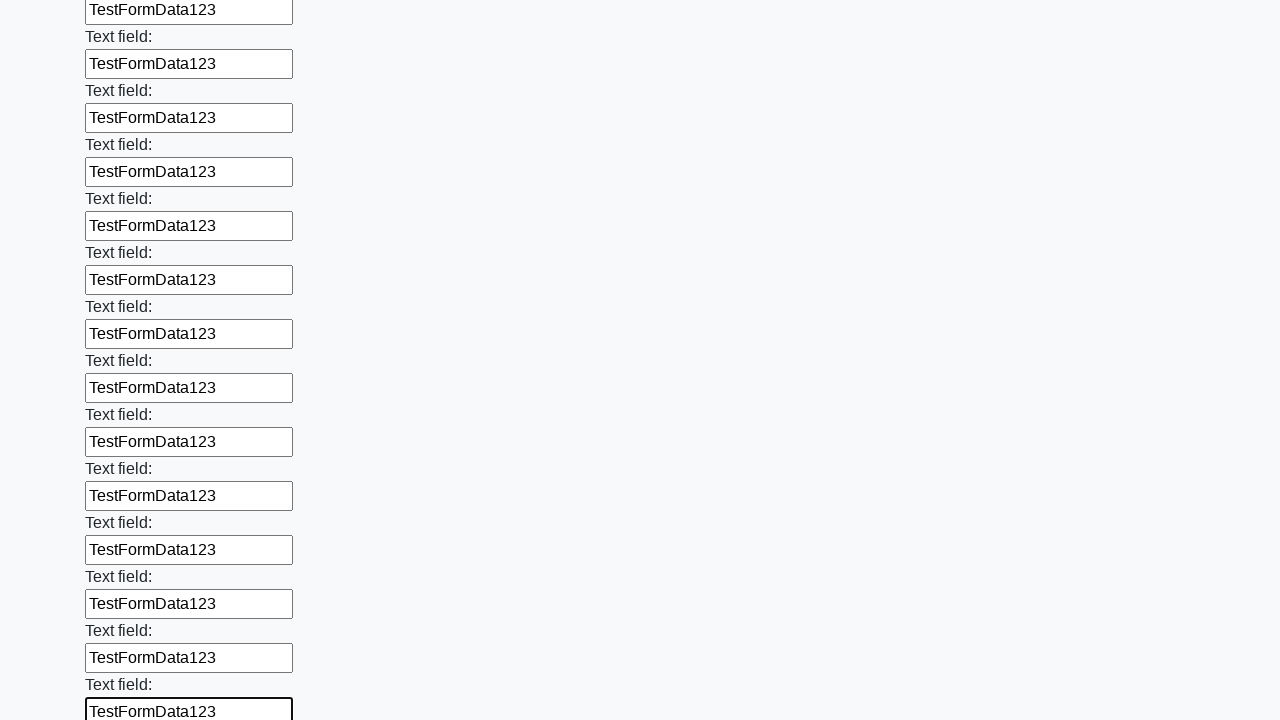

Filled an input field with test data on input >> nth=53
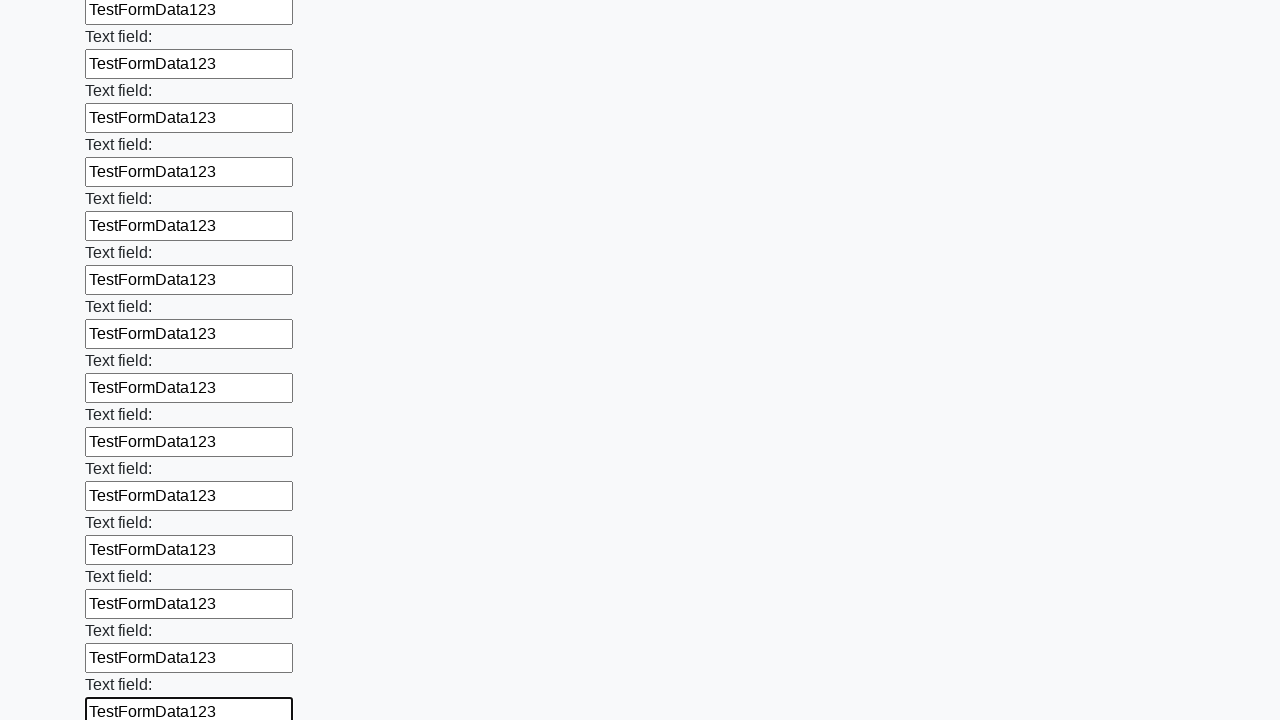

Filled an input field with test data on input >> nth=54
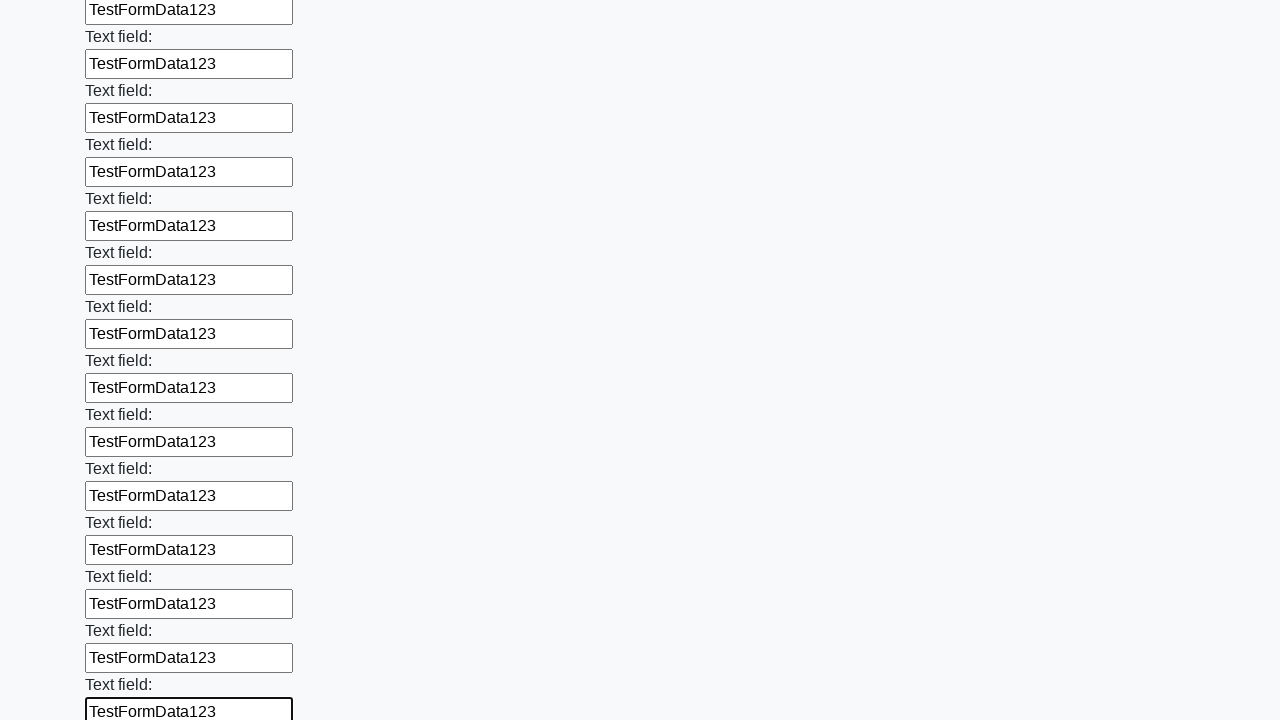

Filled an input field with test data on input >> nth=55
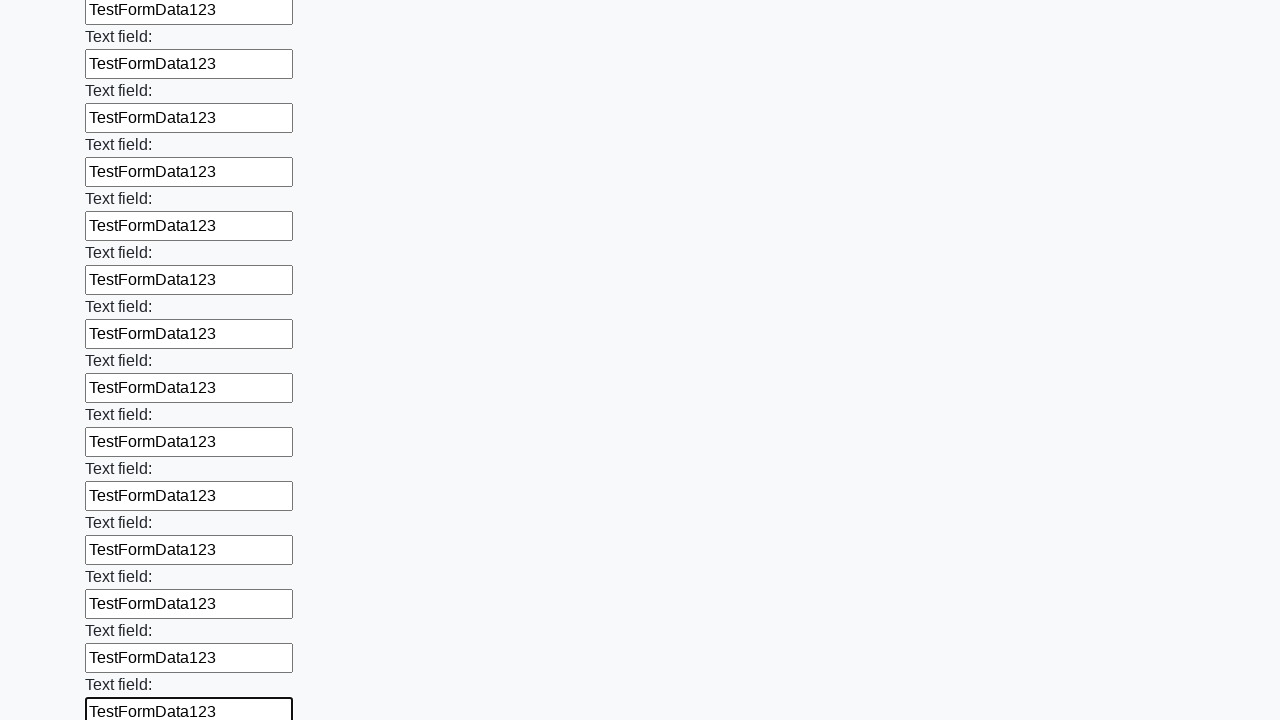

Filled an input field with test data on input >> nth=56
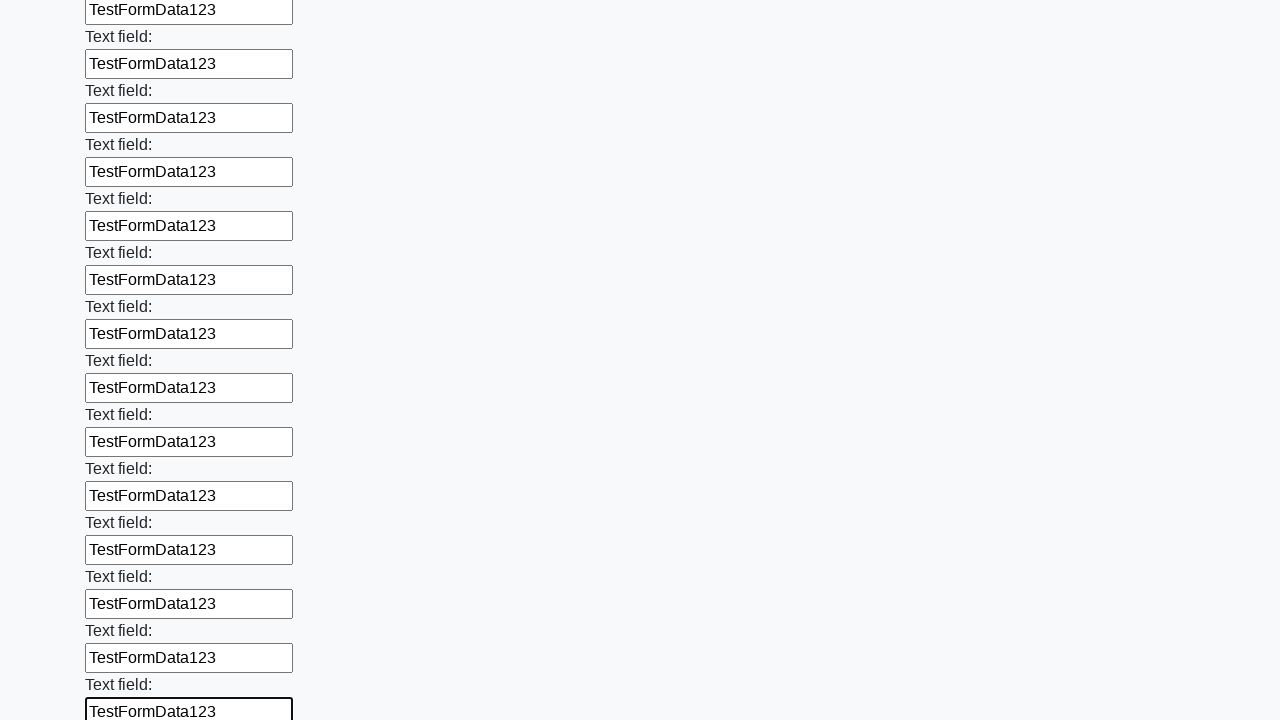

Filled an input field with test data on input >> nth=57
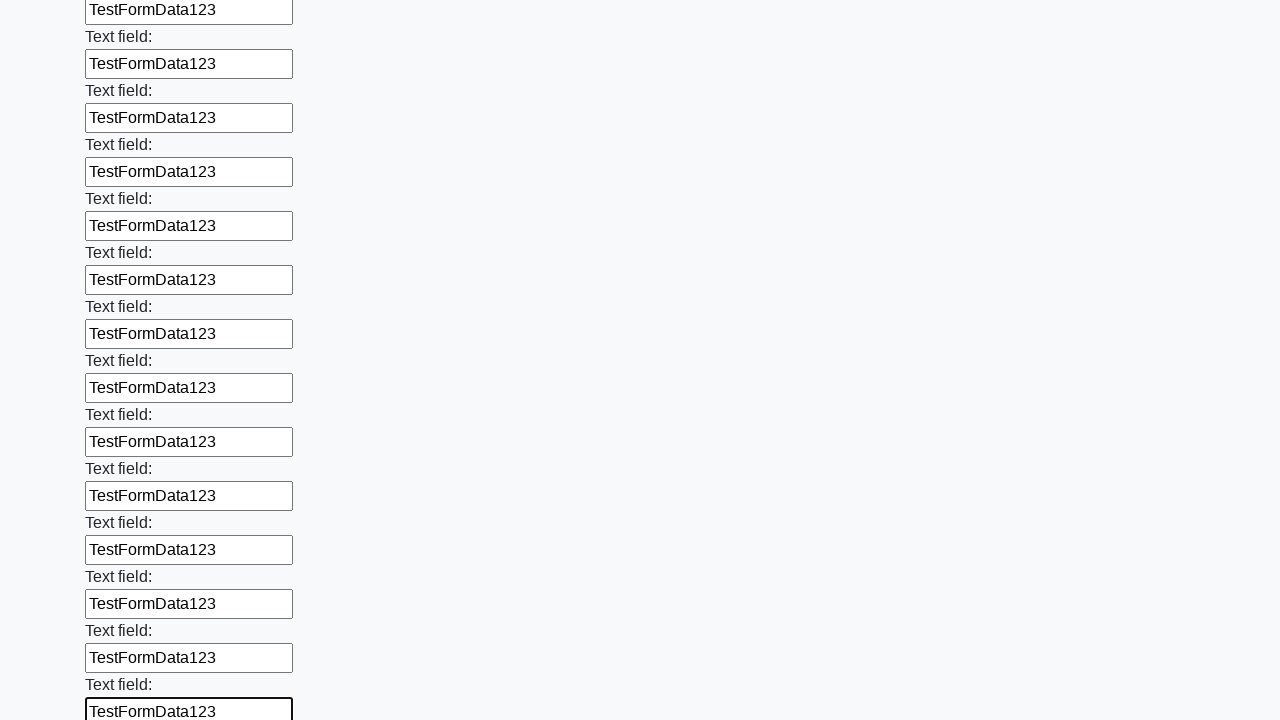

Filled an input field with test data on input >> nth=58
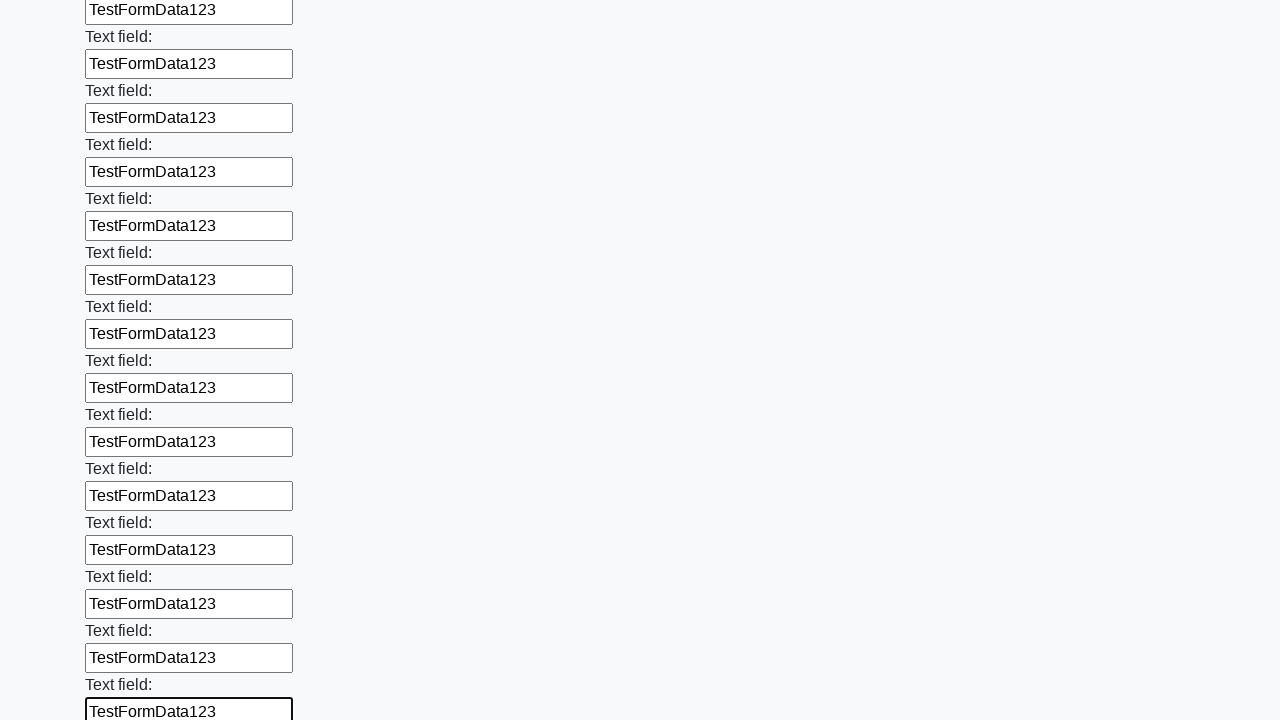

Filled an input field with test data on input >> nth=59
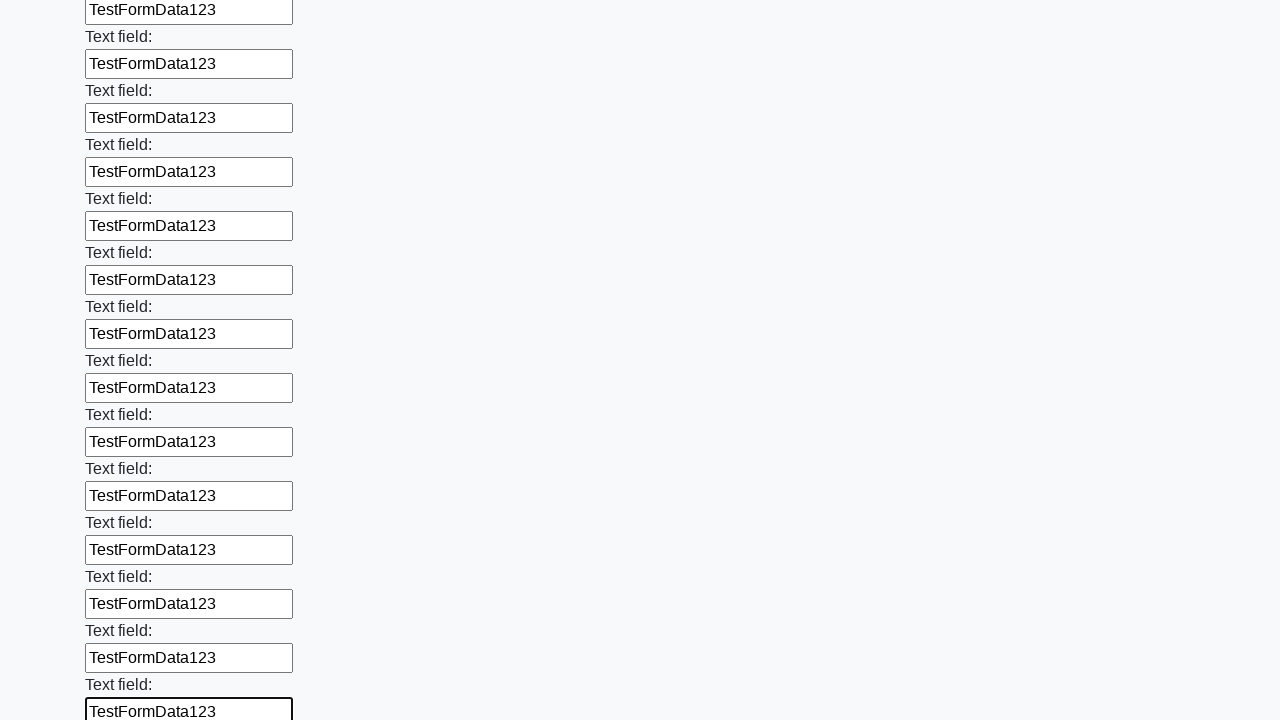

Filled an input field with test data on input >> nth=60
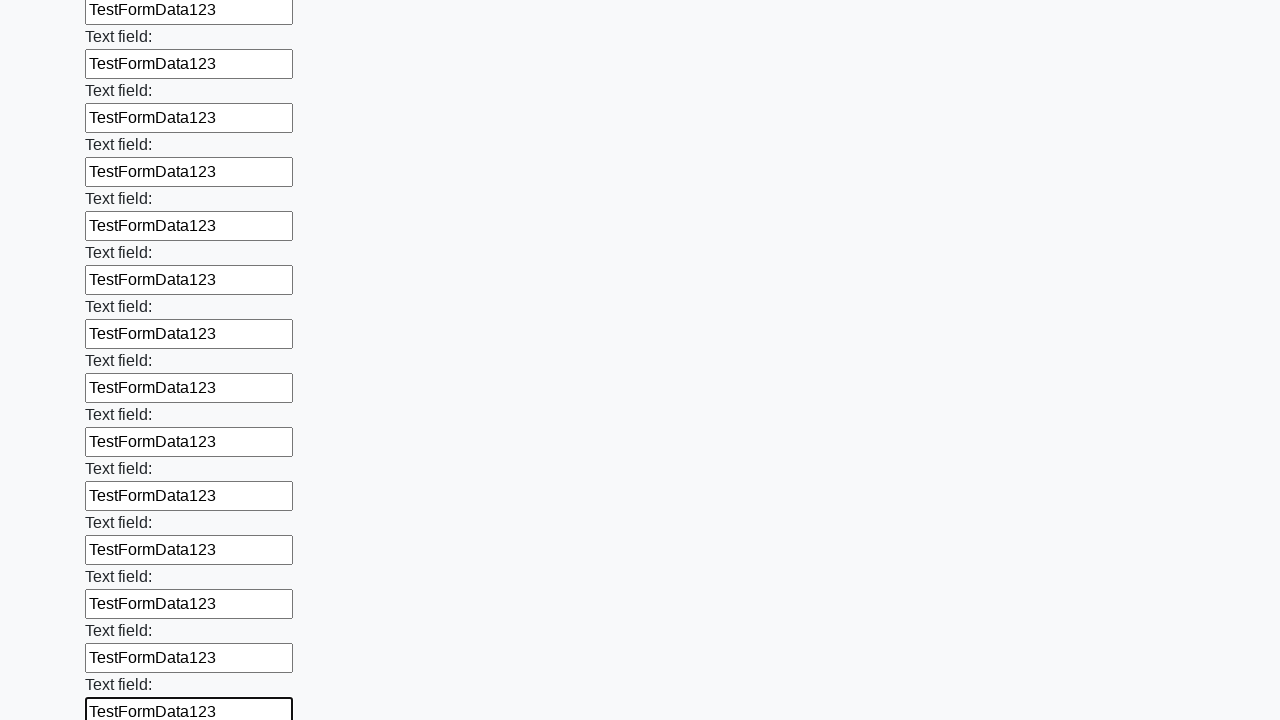

Filled an input field with test data on input >> nth=61
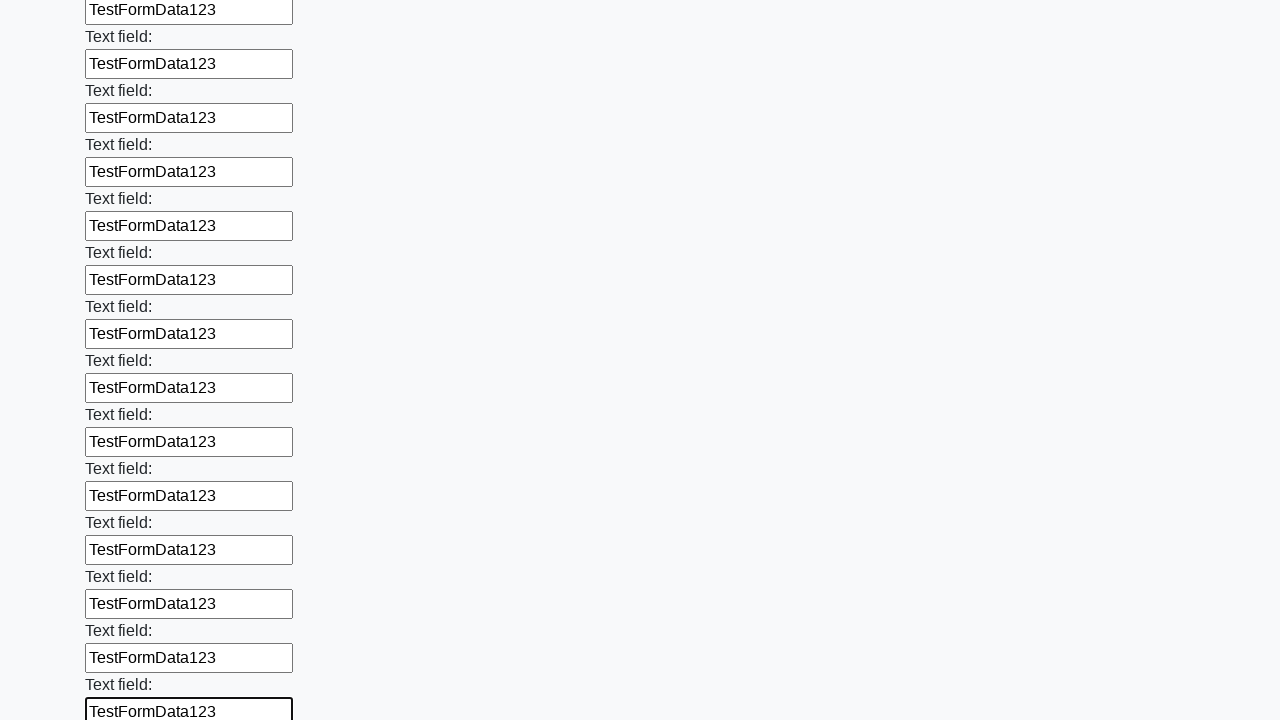

Filled an input field with test data on input >> nth=62
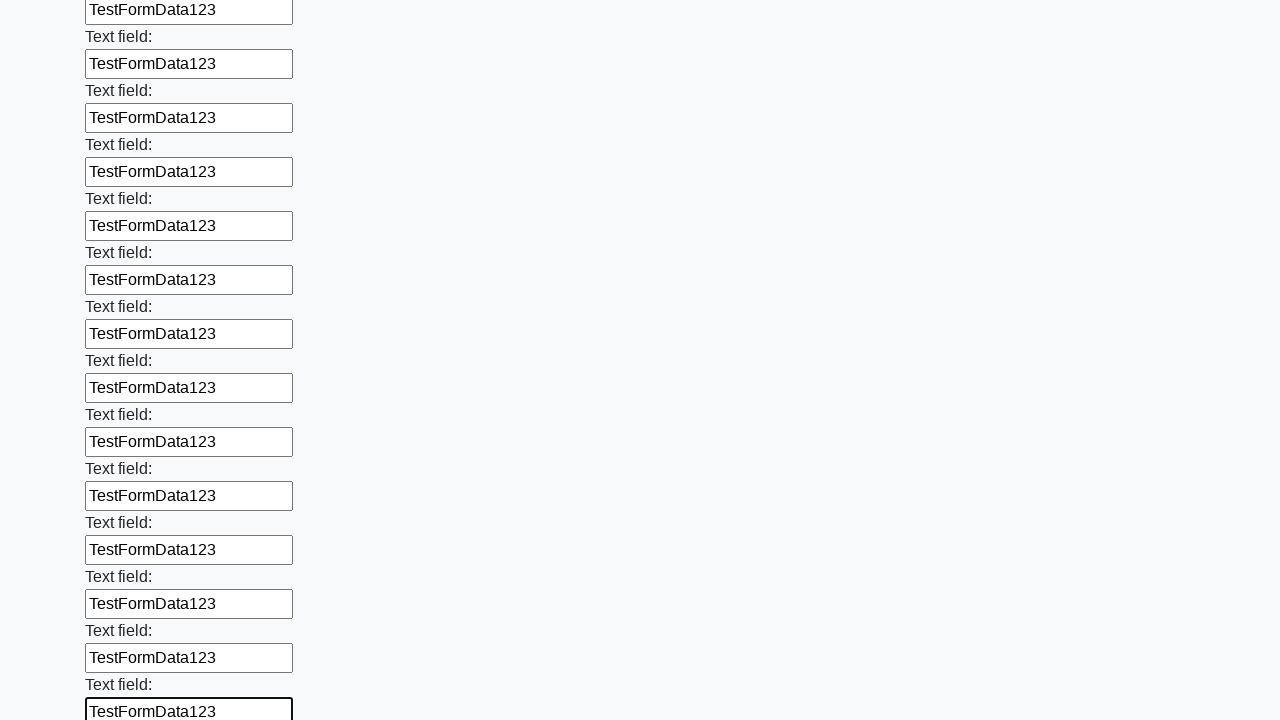

Filled an input field with test data on input >> nth=63
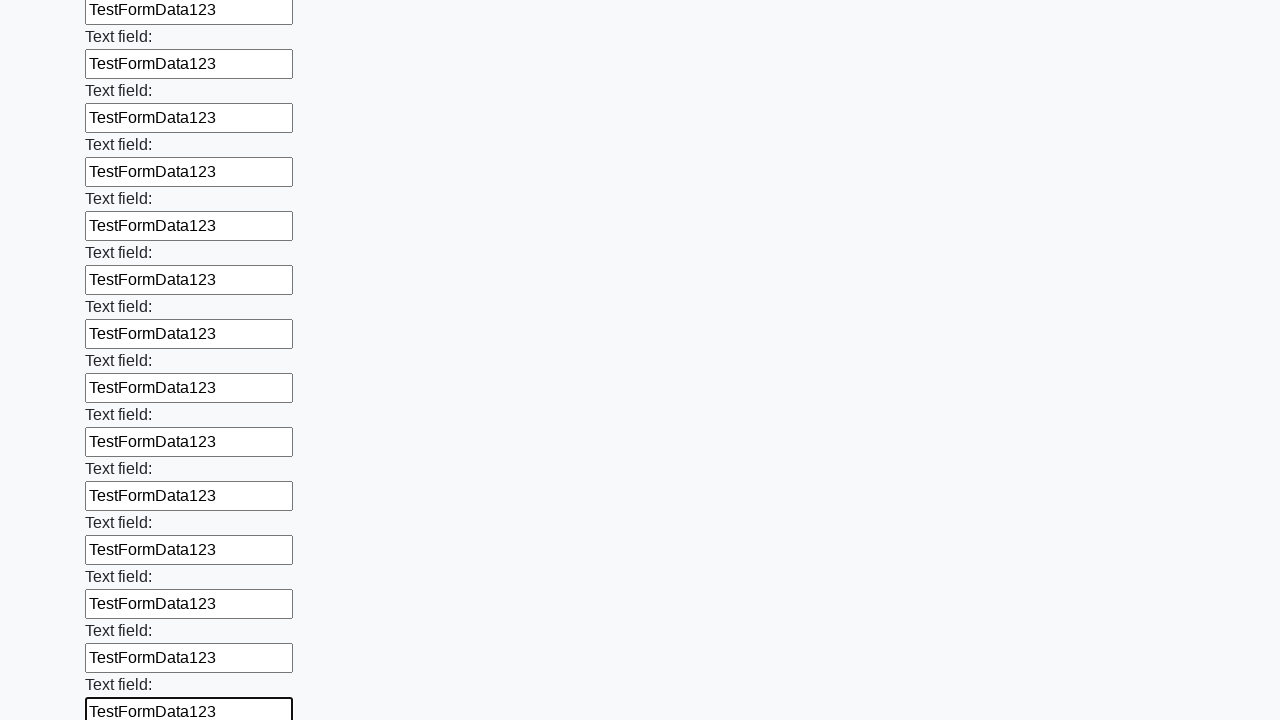

Filled an input field with test data on input >> nth=64
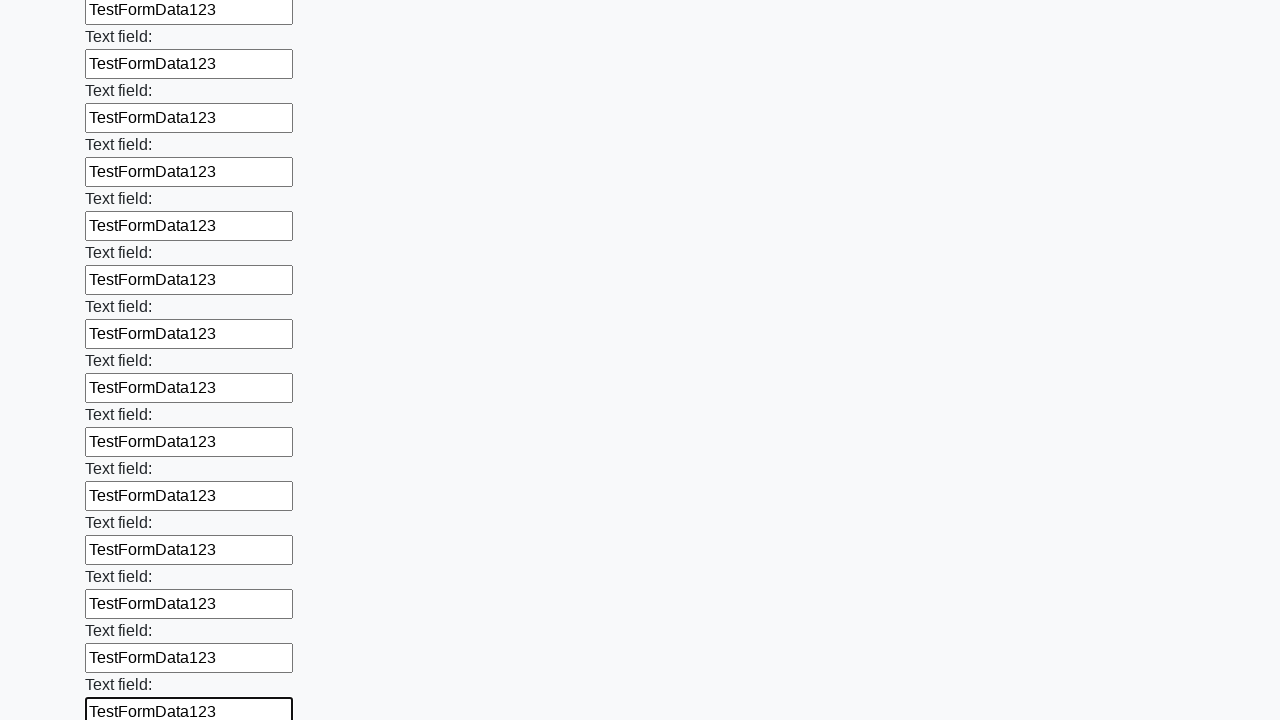

Filled an input field with test data on input >> nth=65
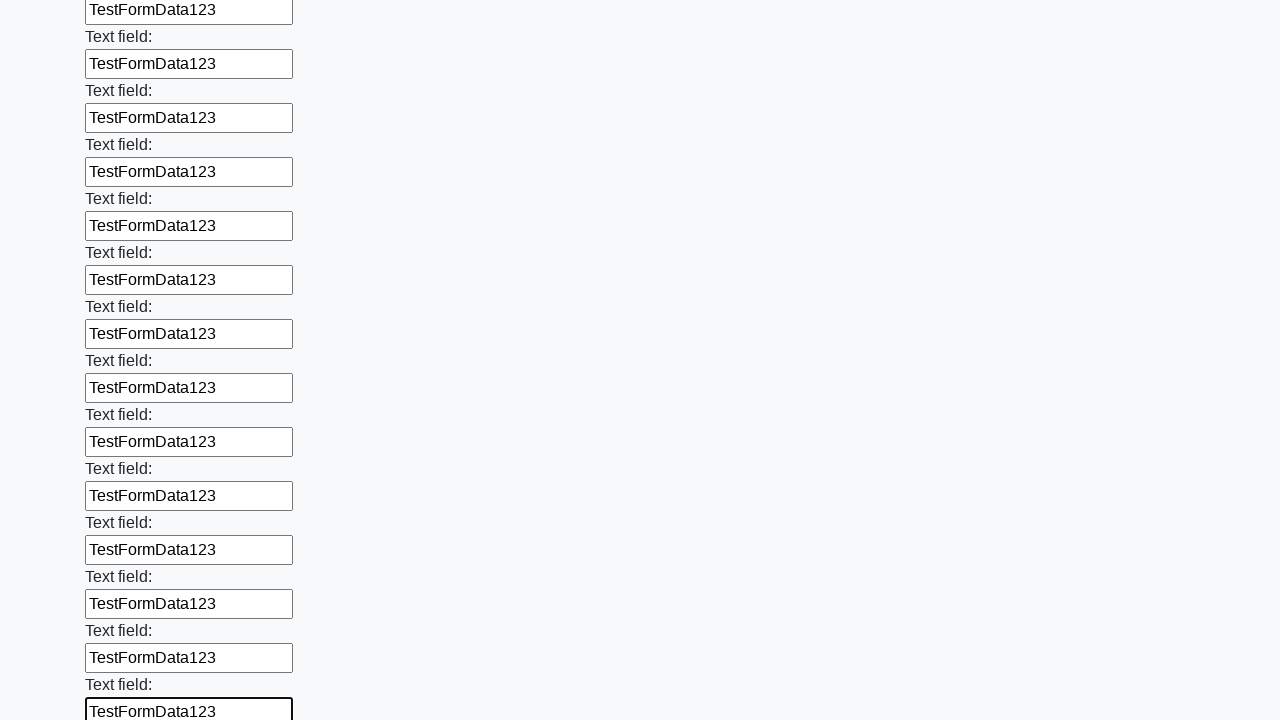

Filled an input field with test data on input >> nth=66
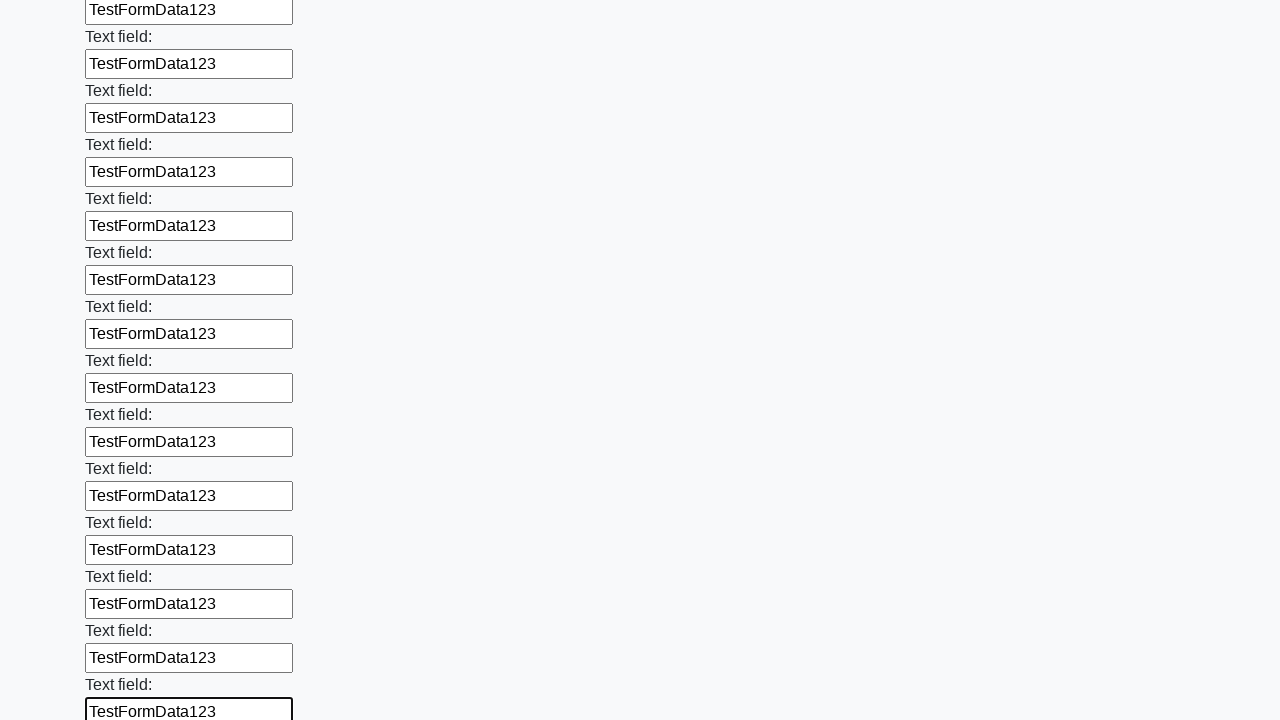

Filled an input field with test data on input >> nth=67
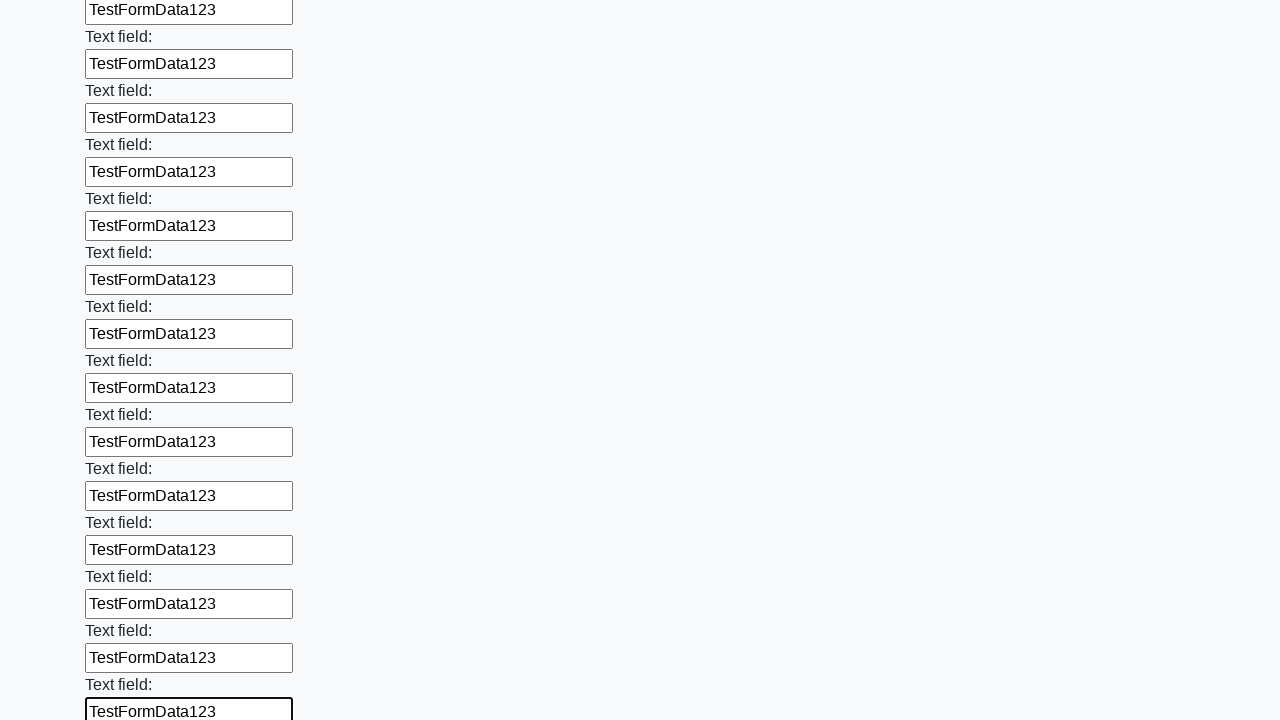

Filled an input field with test data on input >> nth=68
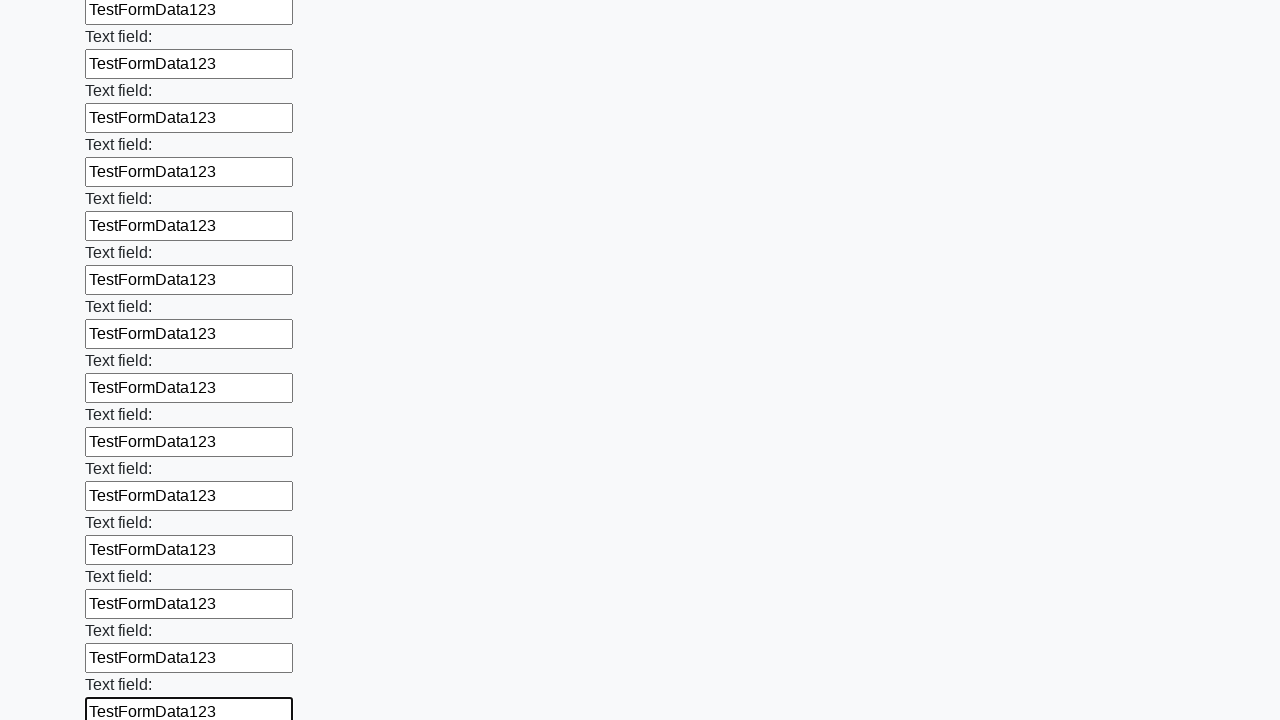

Filled an input field with test data on input >> nth=69
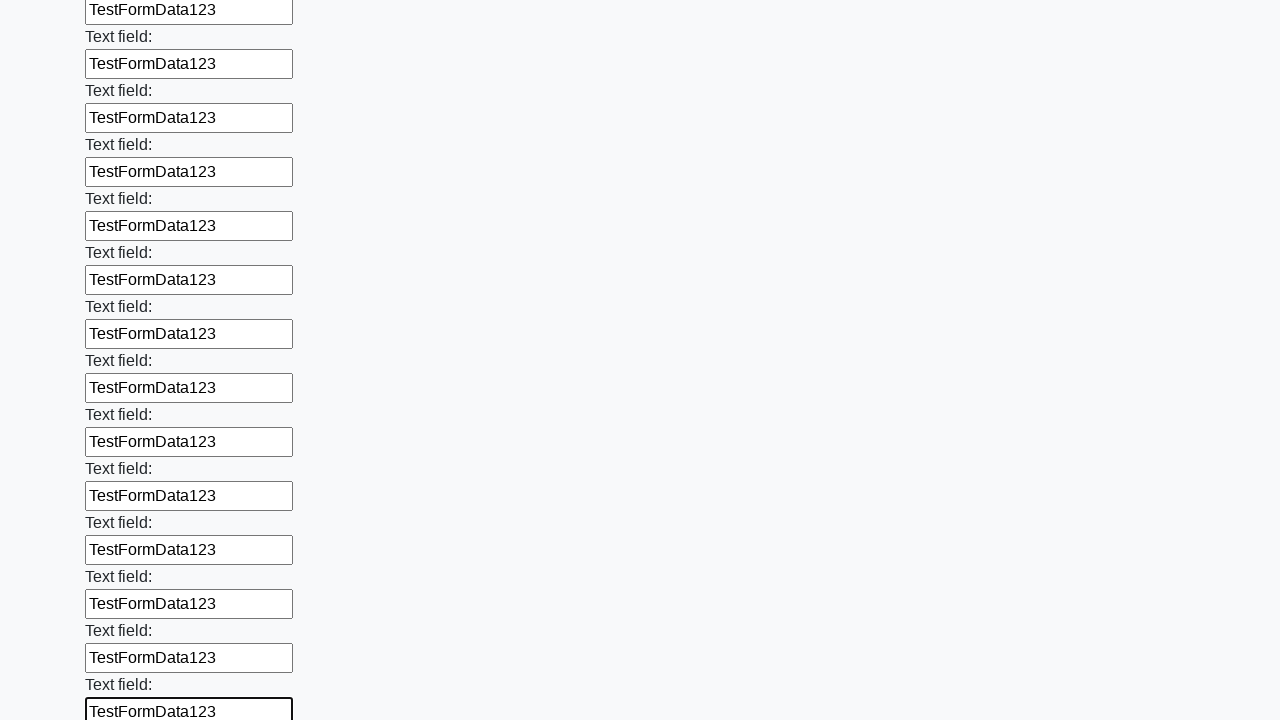

Filled an input field with test data on input >> nth=70
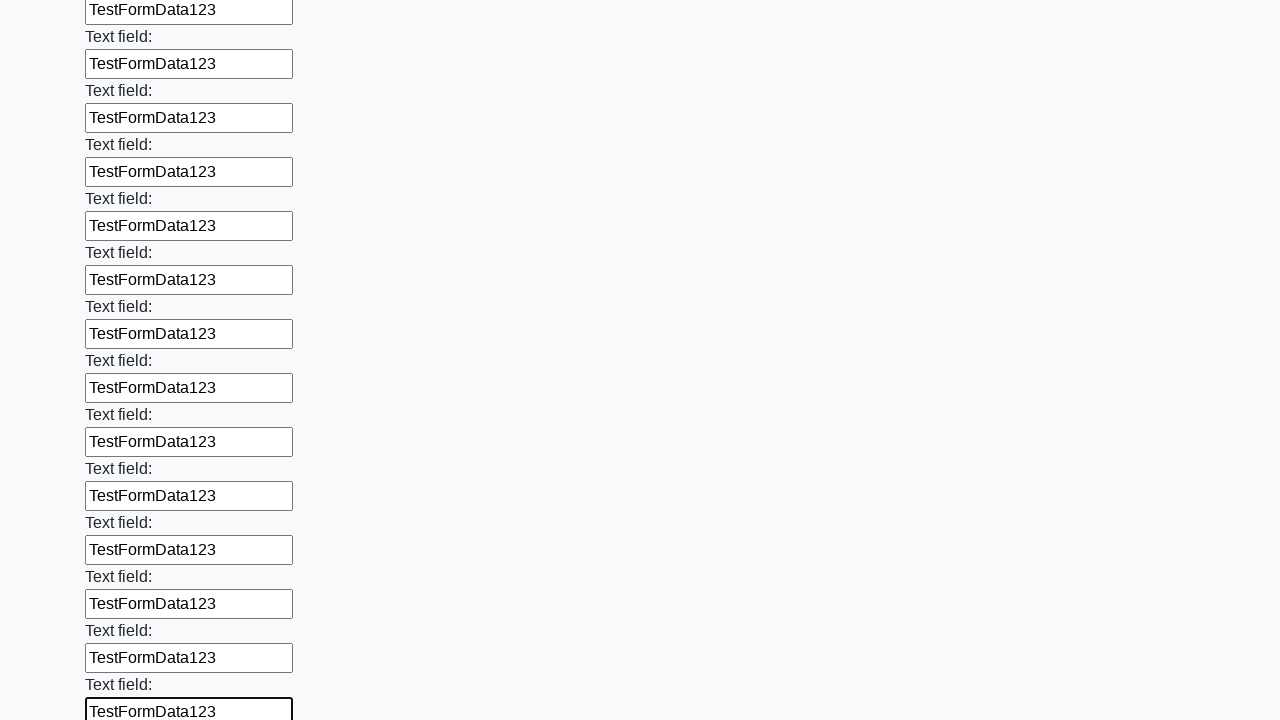

Filled an input field with test data on input >> nth=71
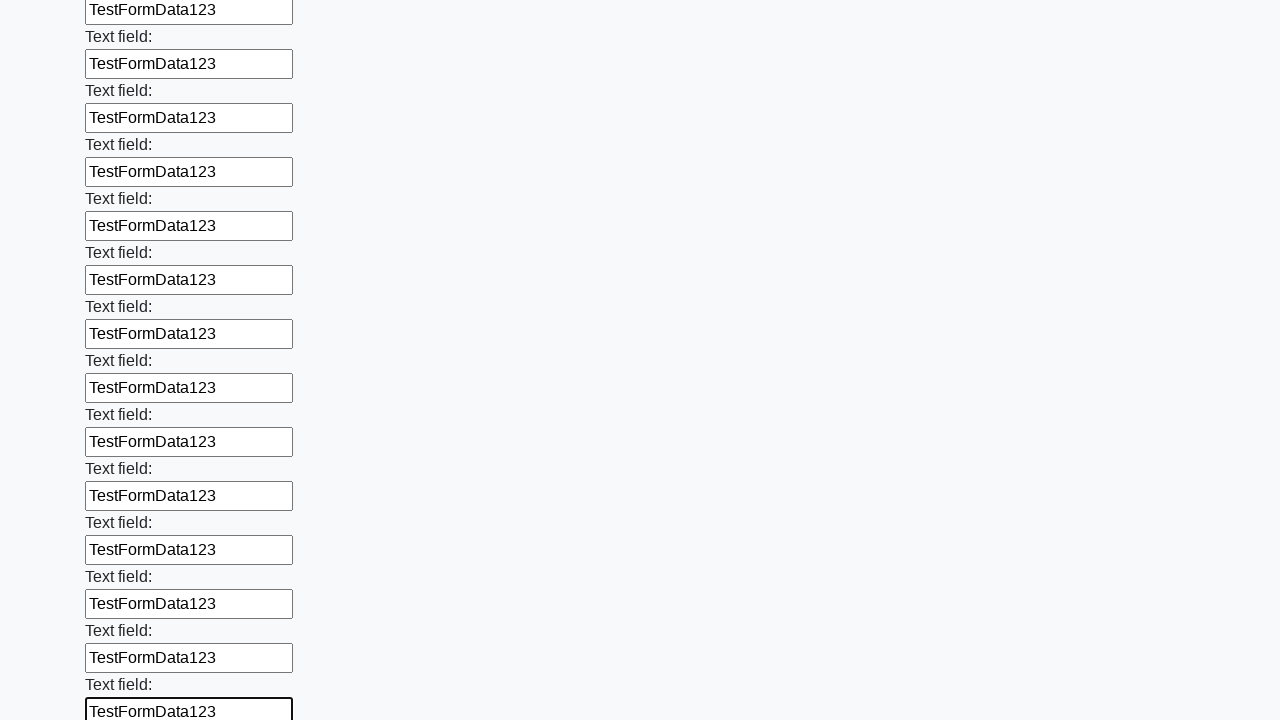

Filled an input field with test data on input >> nth=72
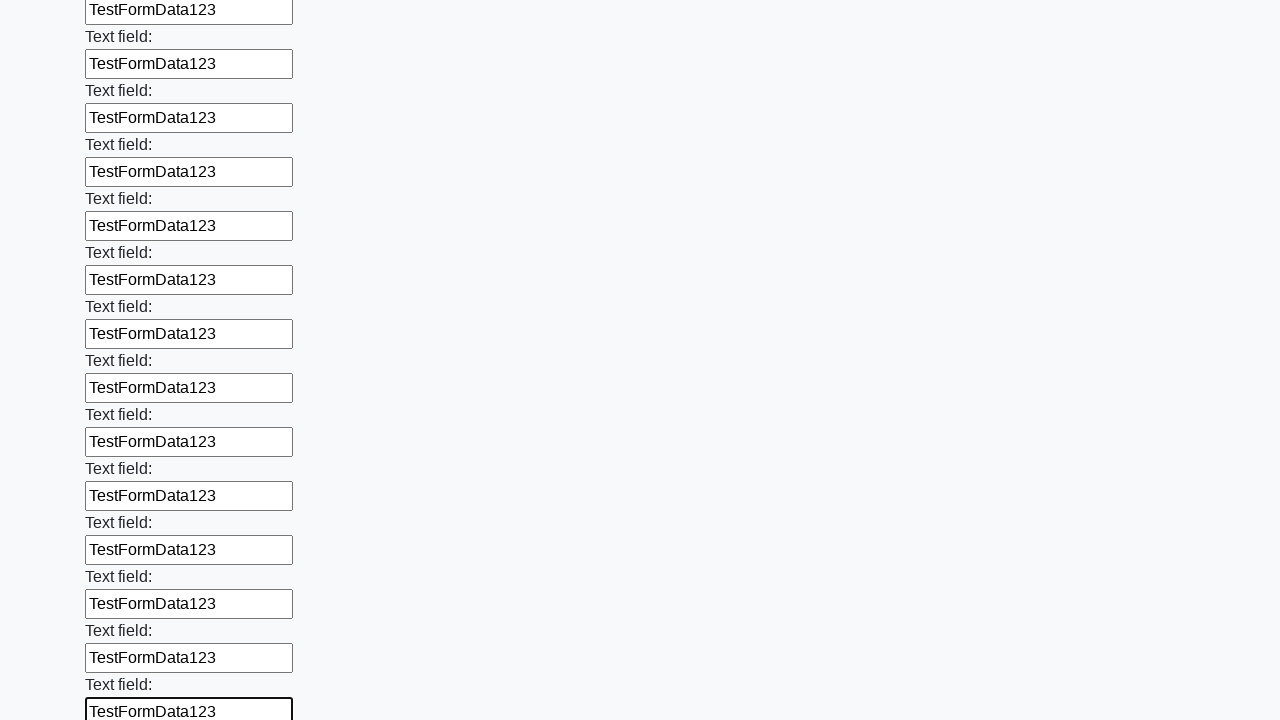

Filled an input field with test data on input >> nth=73
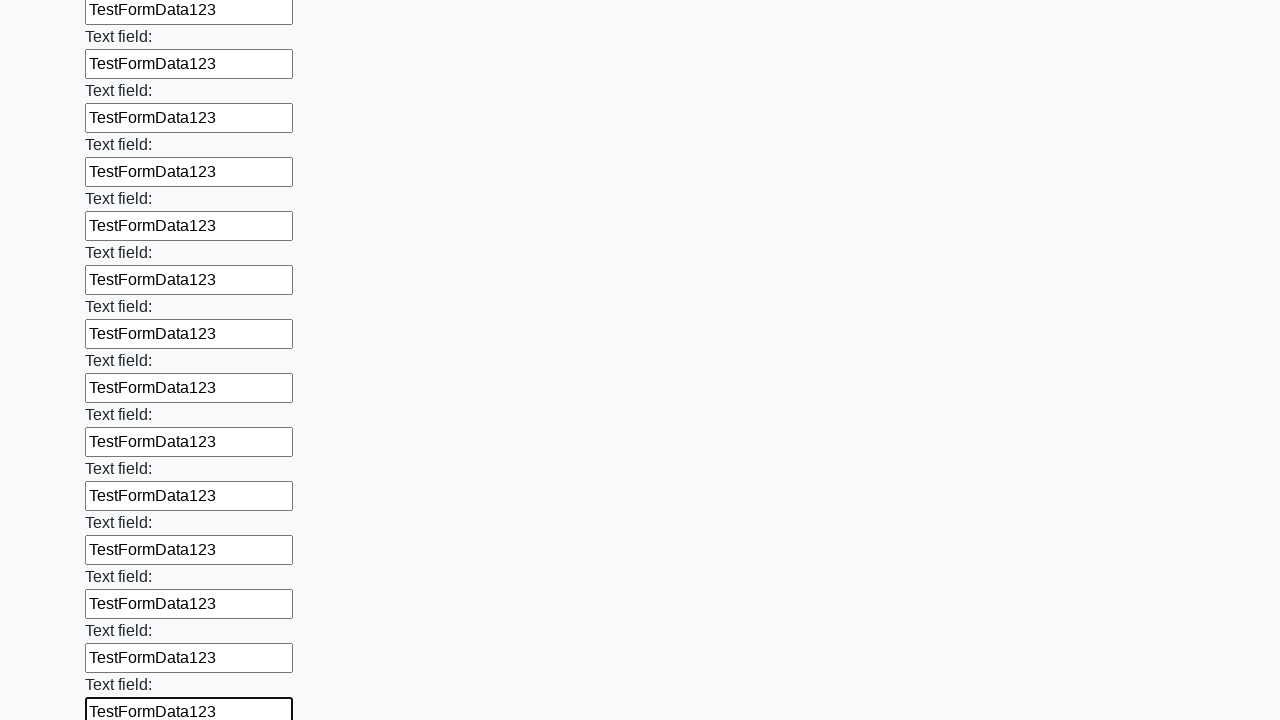

Filled an input field with test data on input >> nth=74
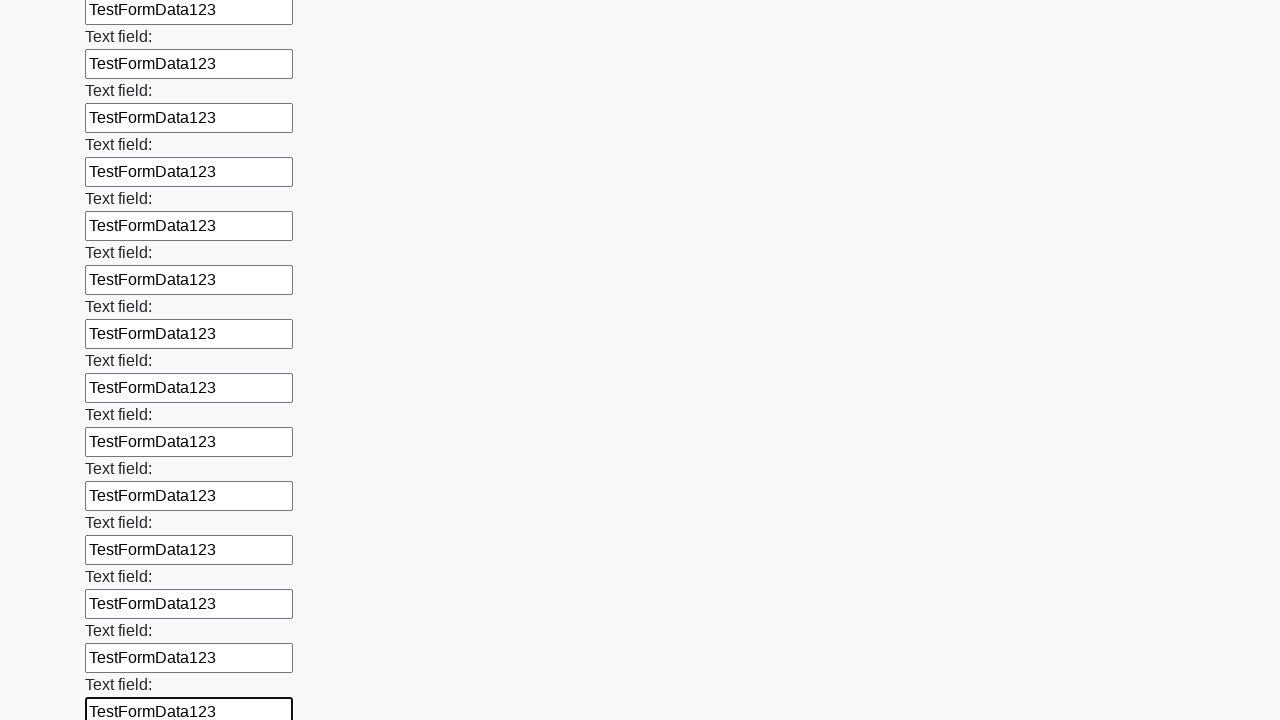

Filled an input field with test data on input >> nth=75
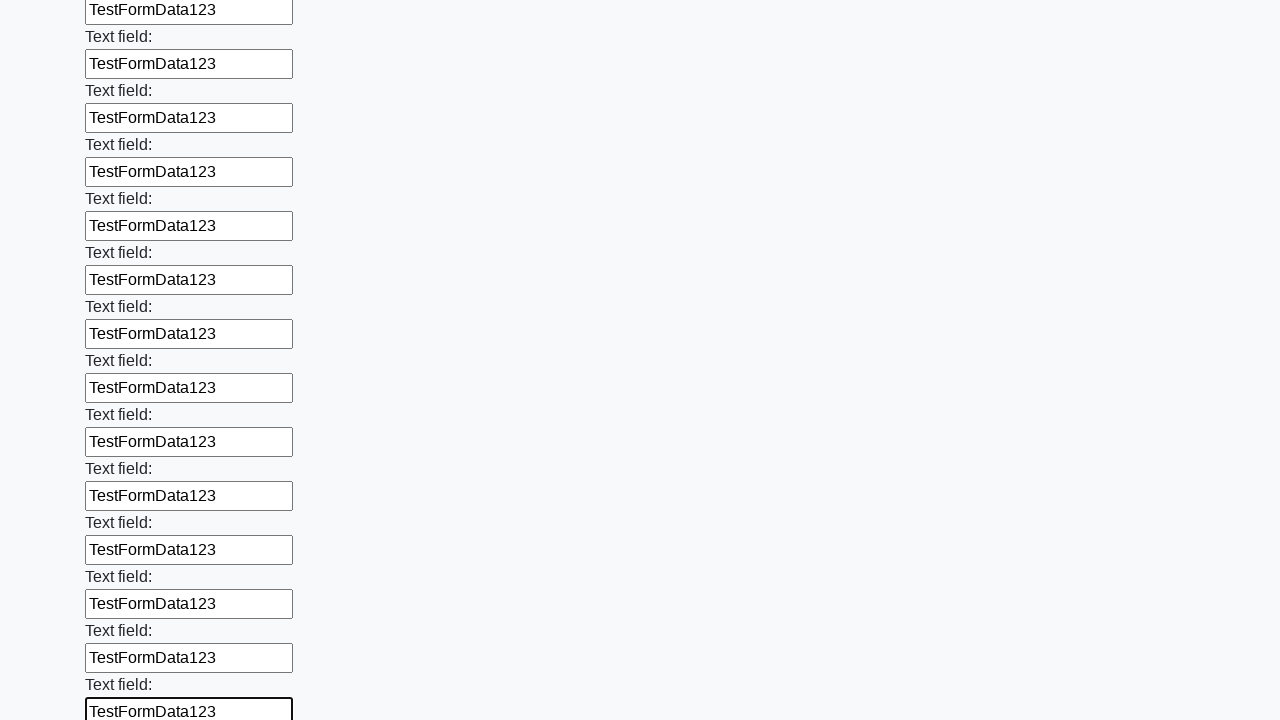

Filled an input field with test data on input >> nth=76
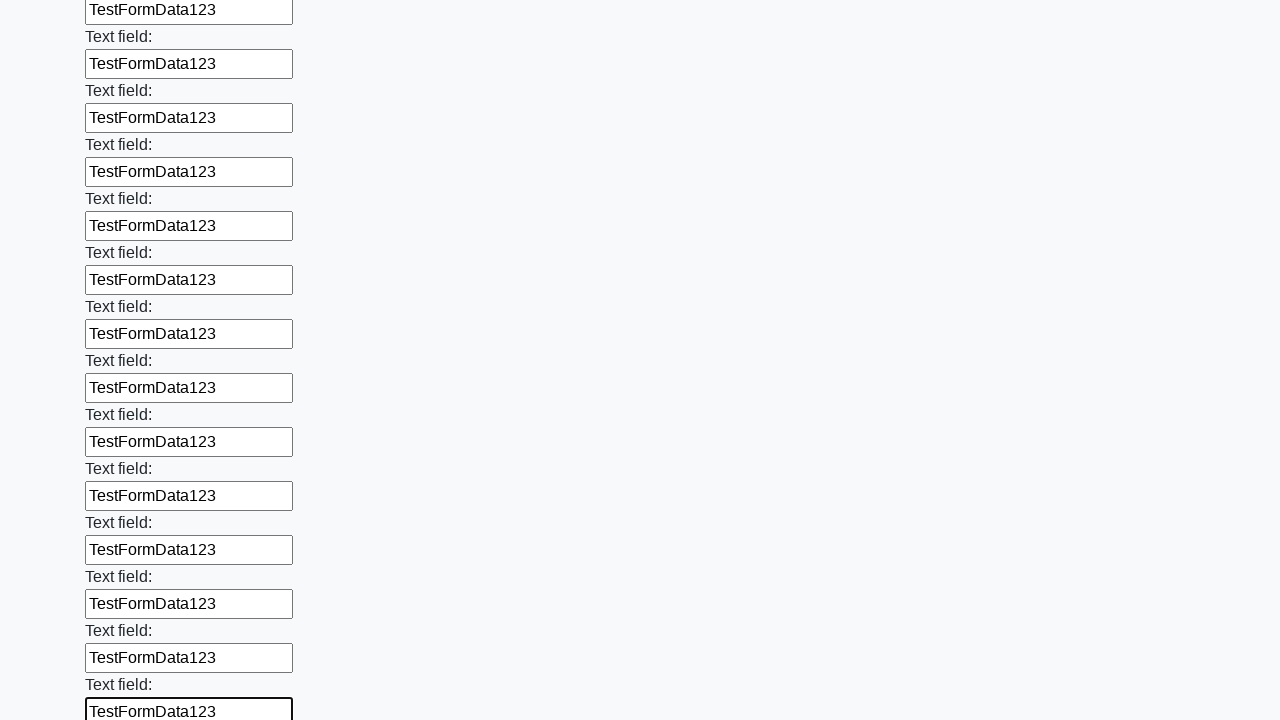

Filled an input field with test data on input >> nth=77
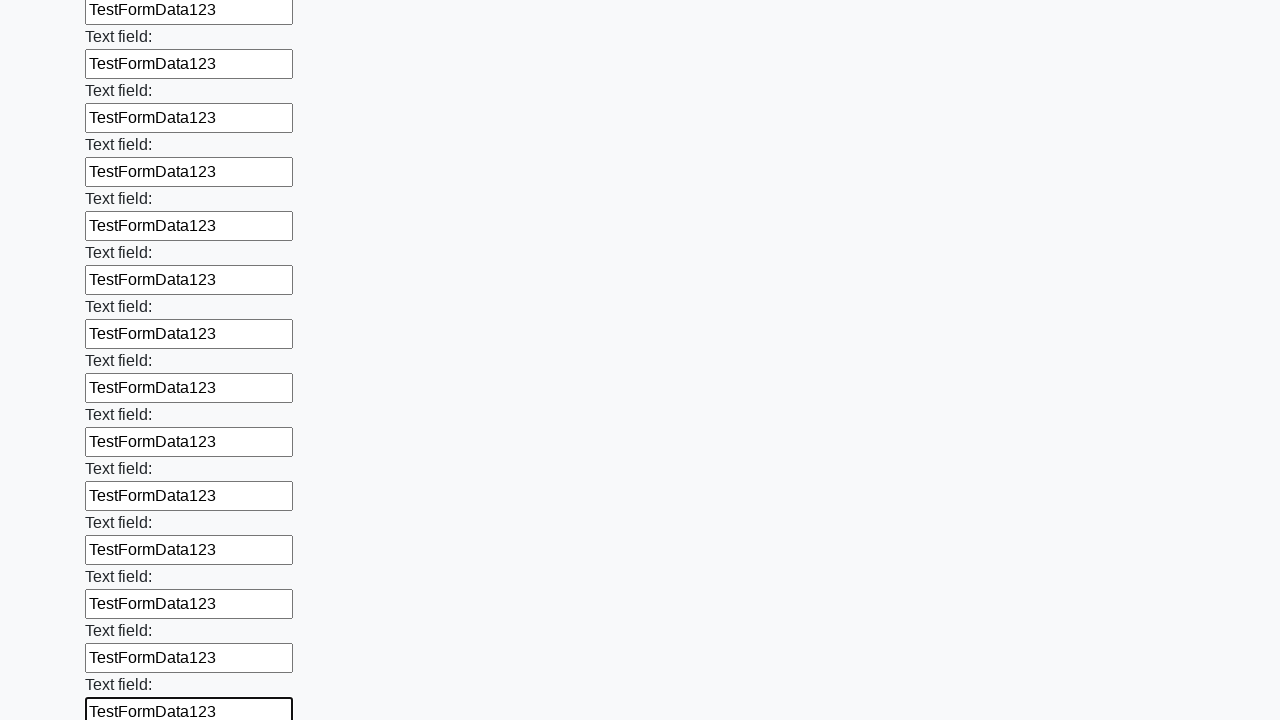

Filled an input field with test data on input >> nth=78
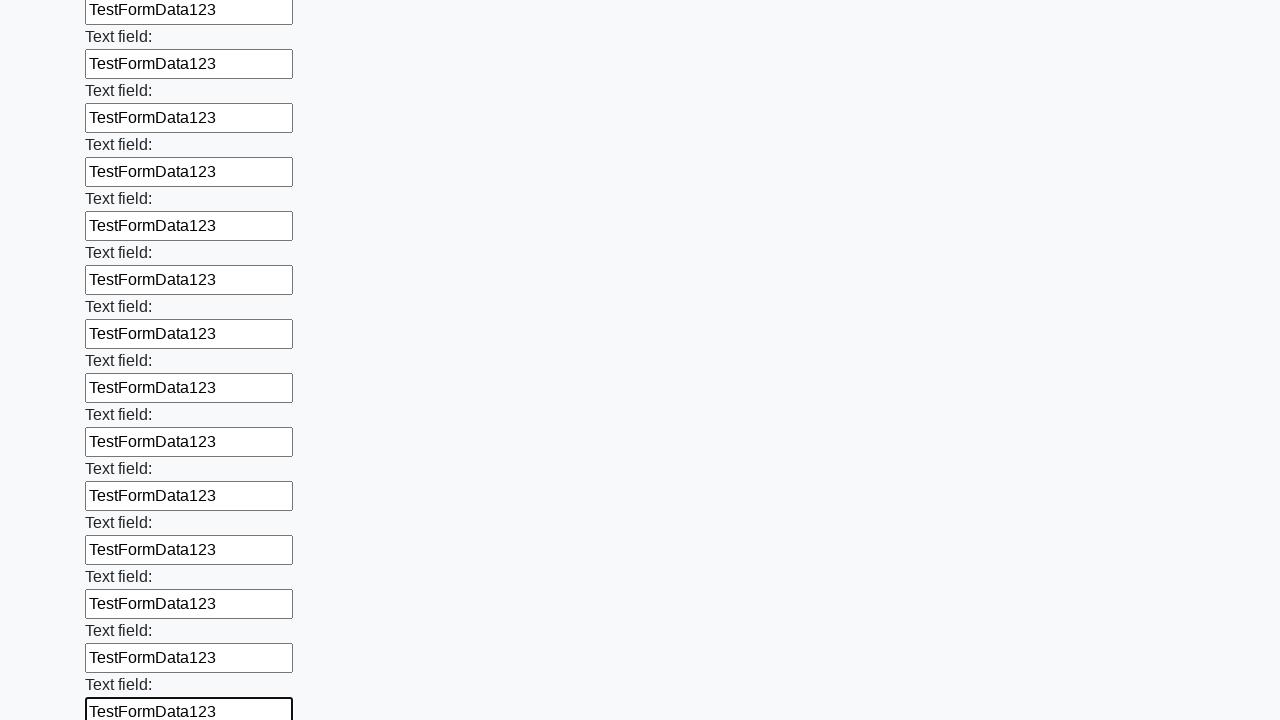

Filled an input field with test data on input >> nth=79
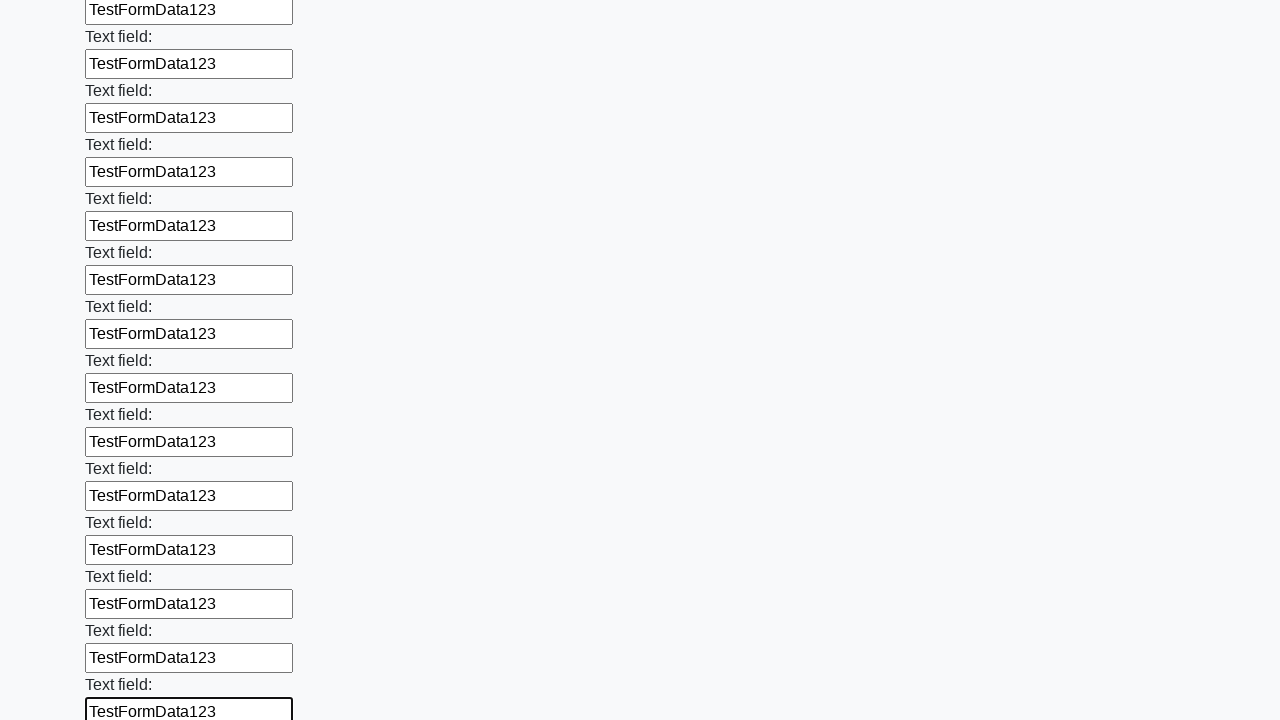

Filled an input field with test data on input >> nth=80
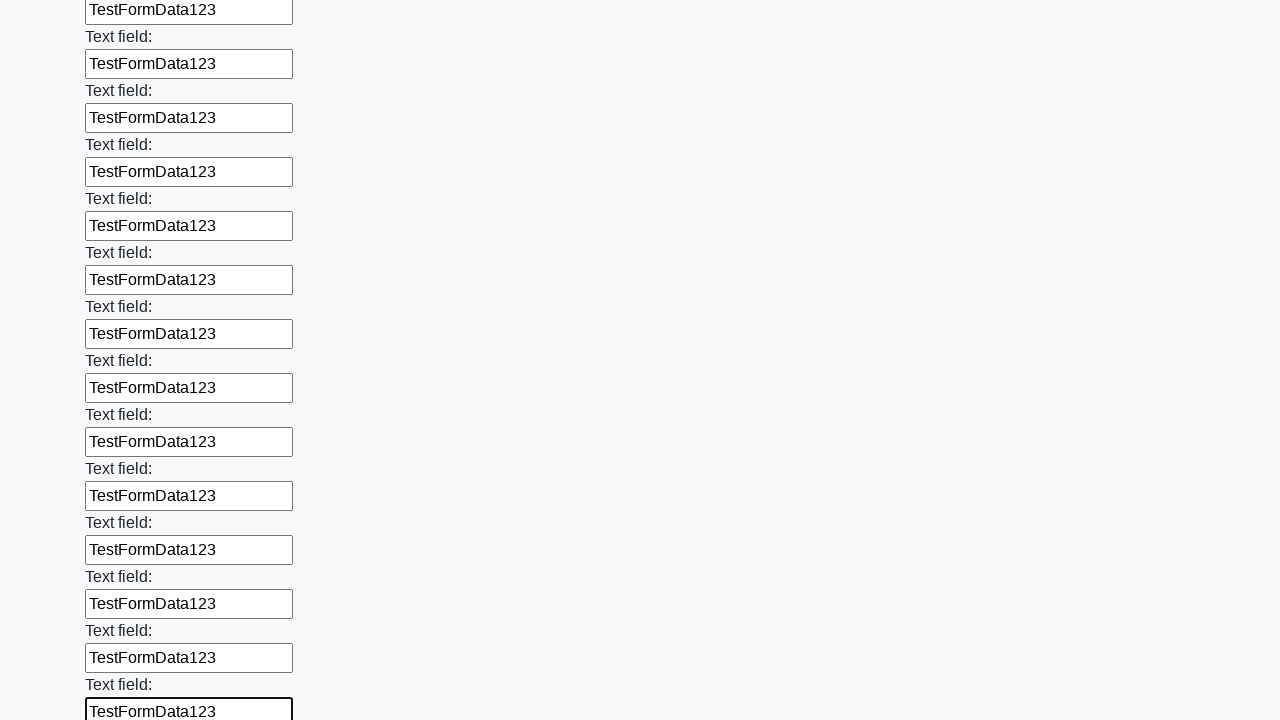

Filled an input field with test data on input >> nth=81
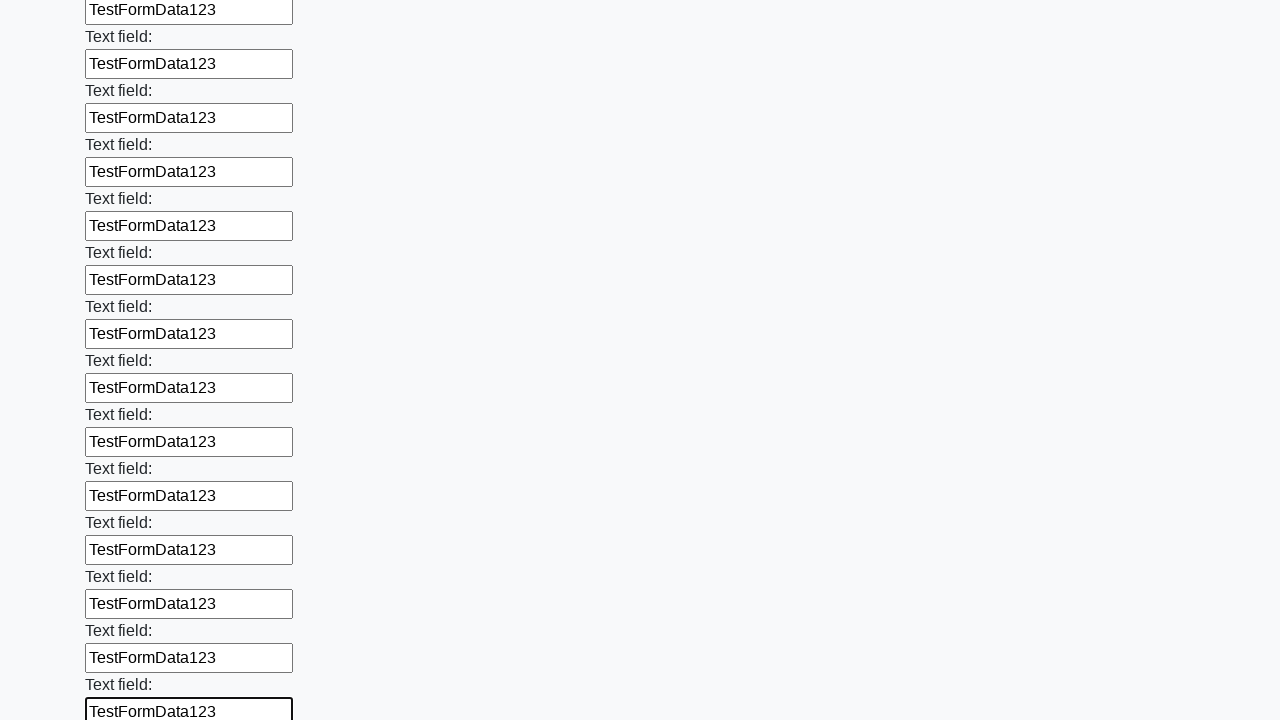

Filled an input field with test data on input >> nth=82
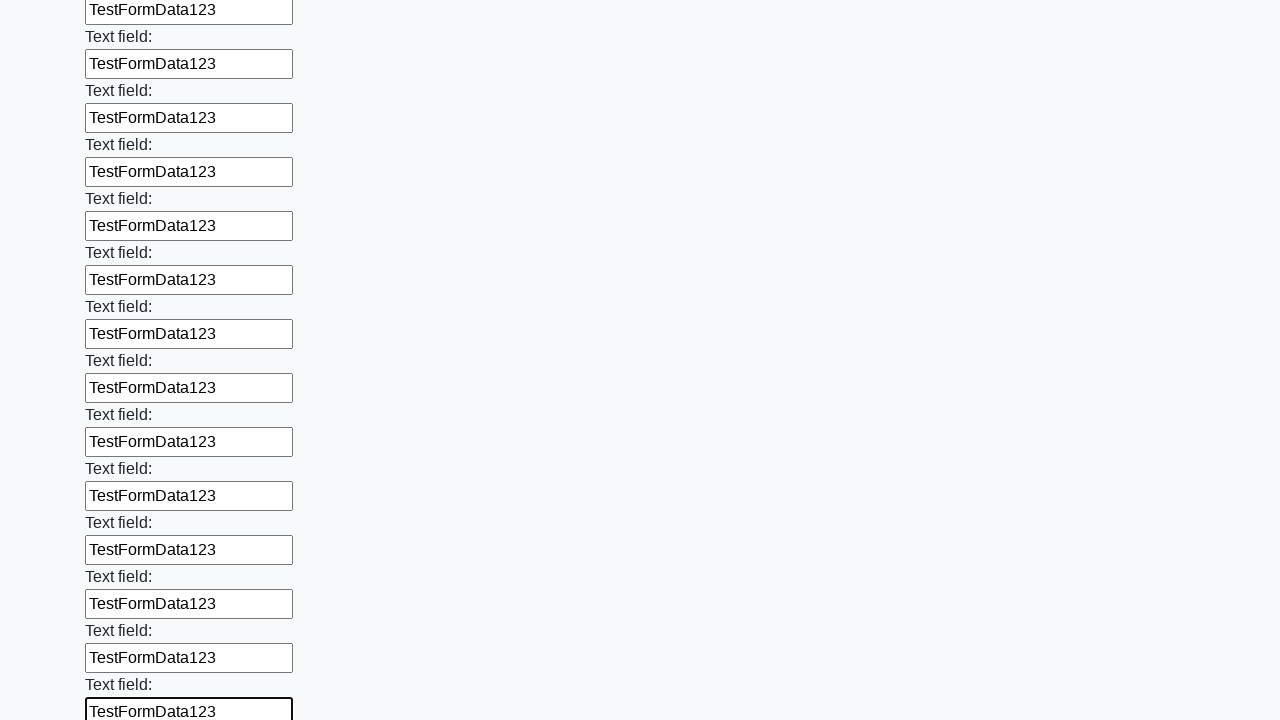

Filled an input field with test data on input >> nth=83
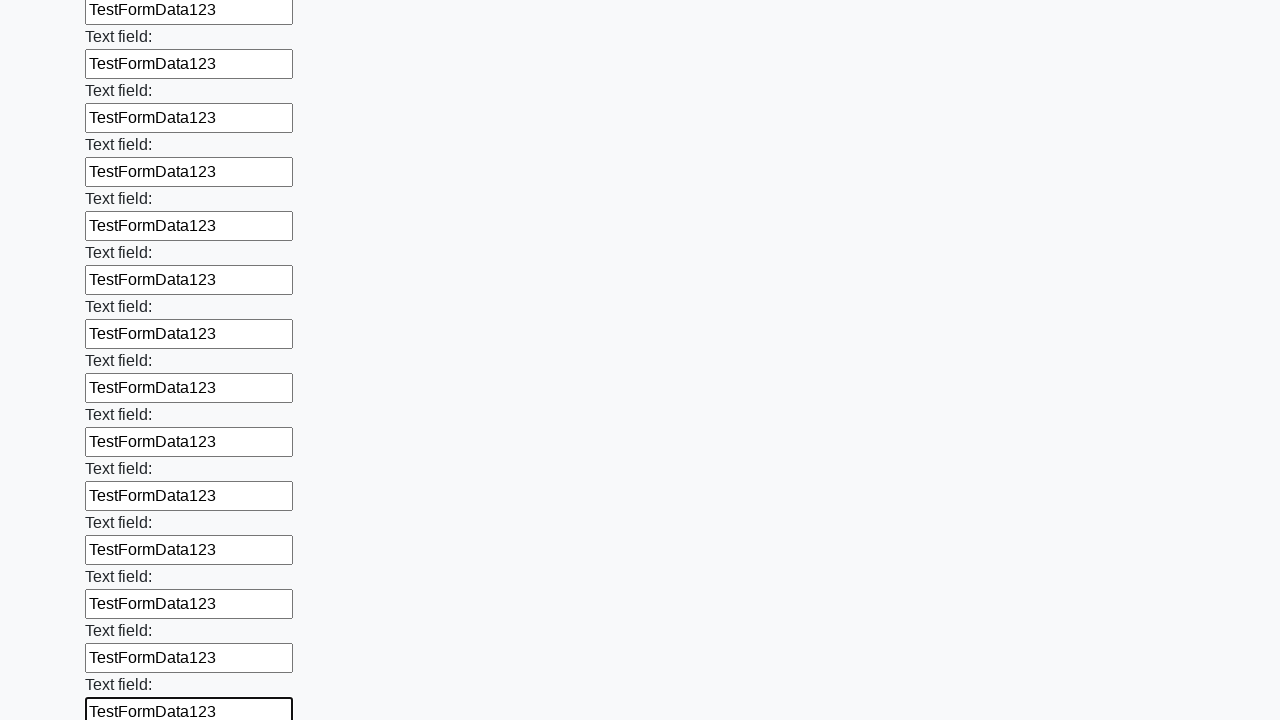

Filled an input field with test data on input >> nth=84
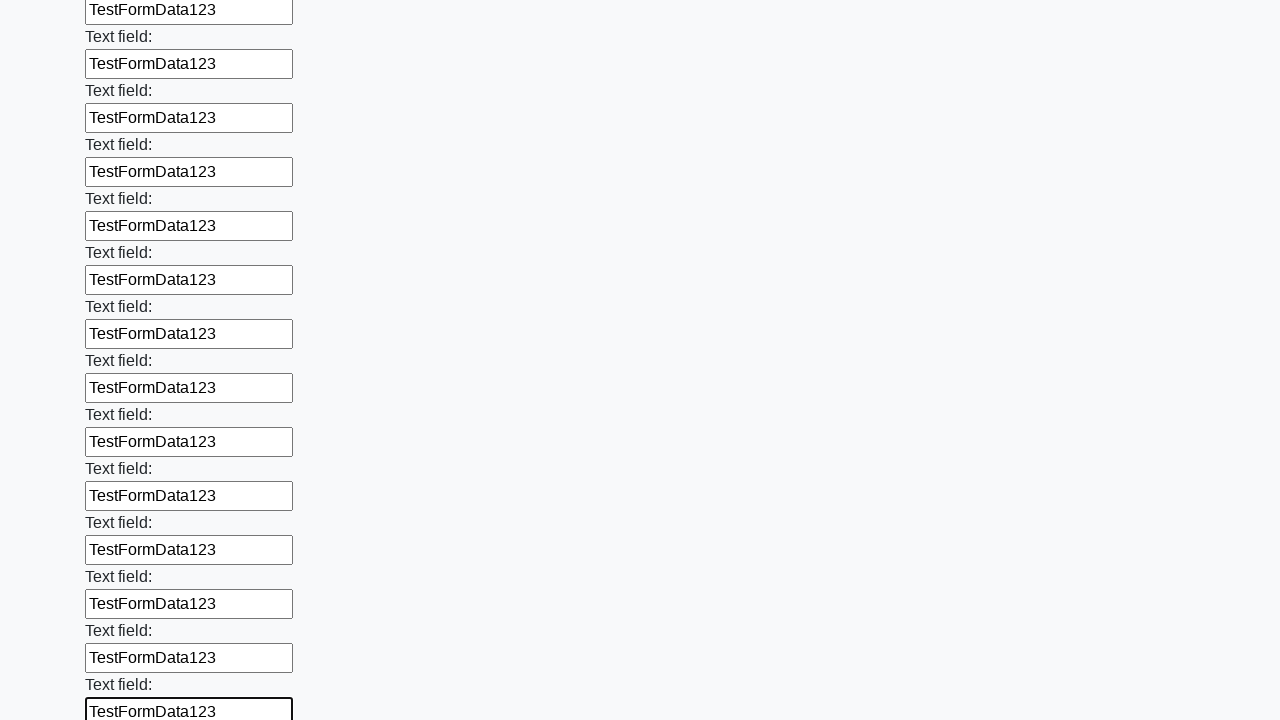

Filled an input field with test data on input >> nth=85
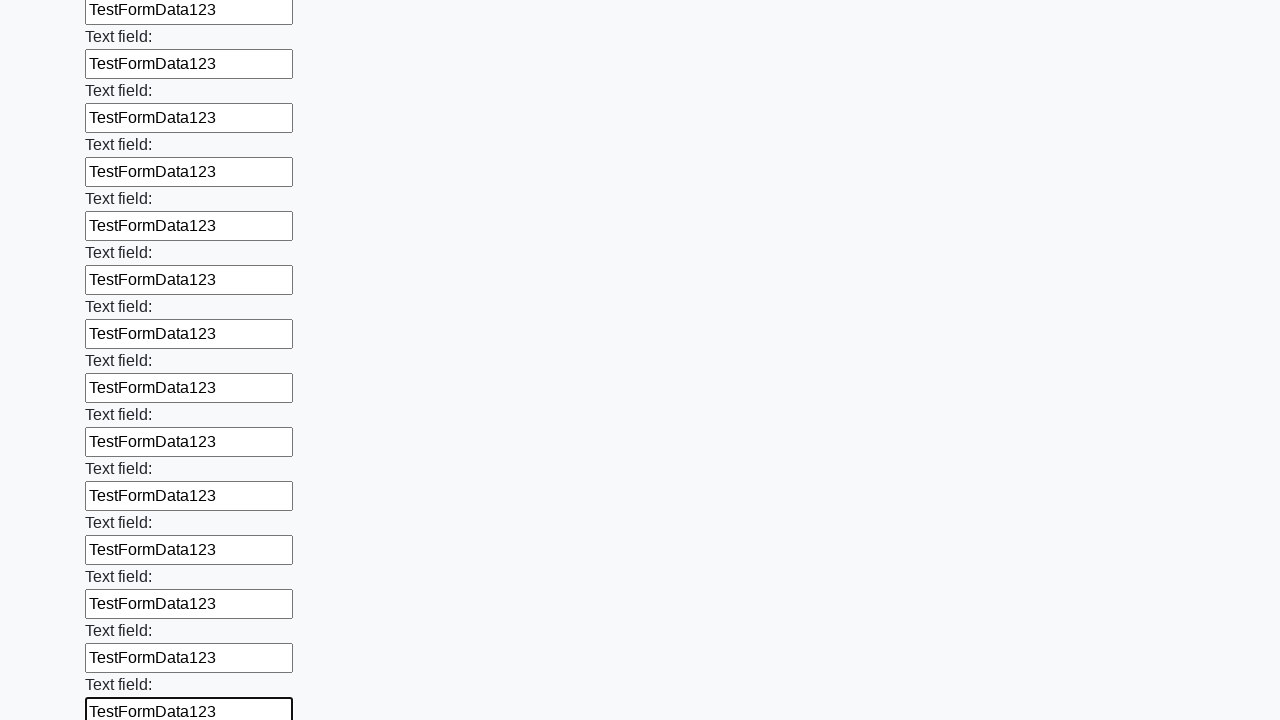

Filled an input field with test data on input >> nth=86
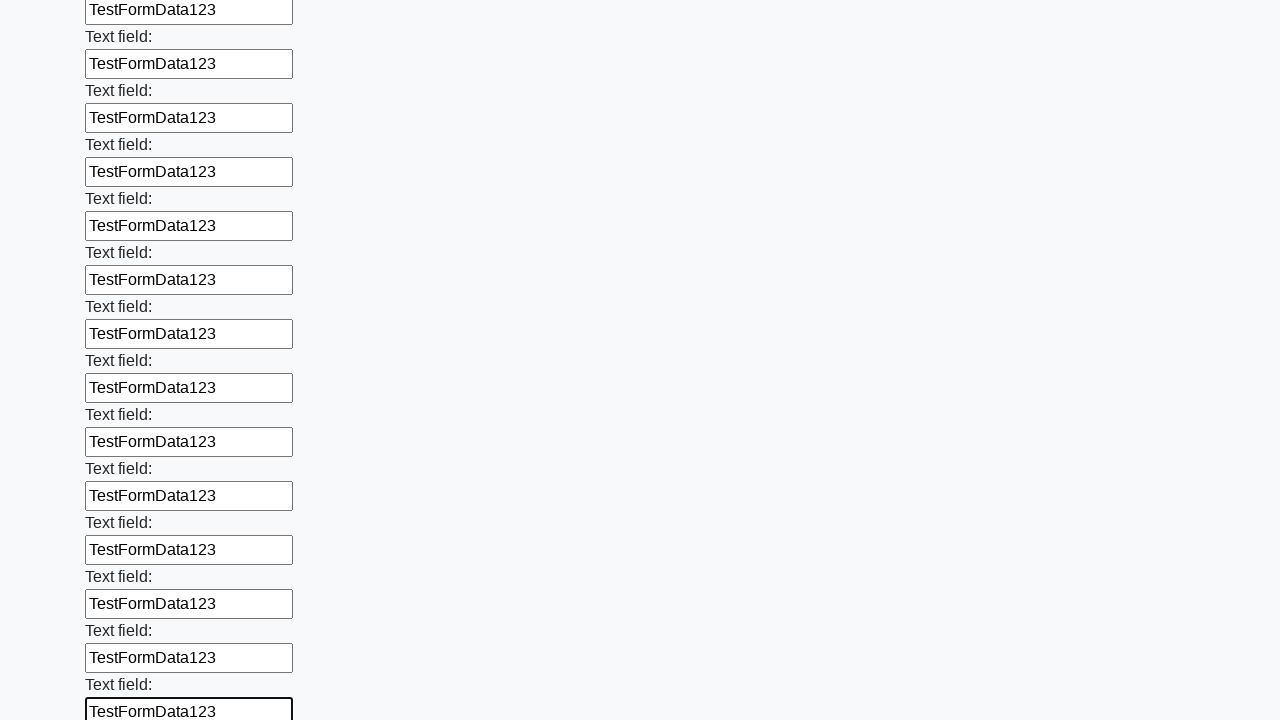

Filled an input field with test data on input >> nth=87
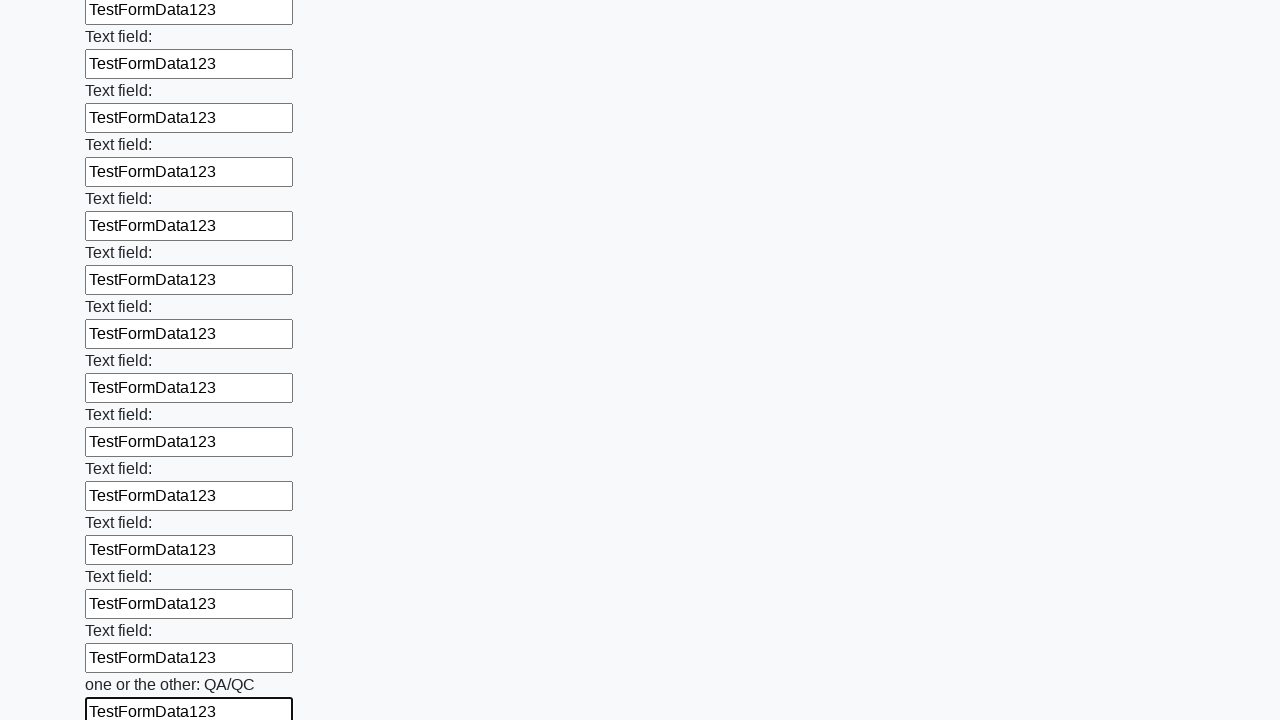

Filled an input field with test data on input >> nth=88
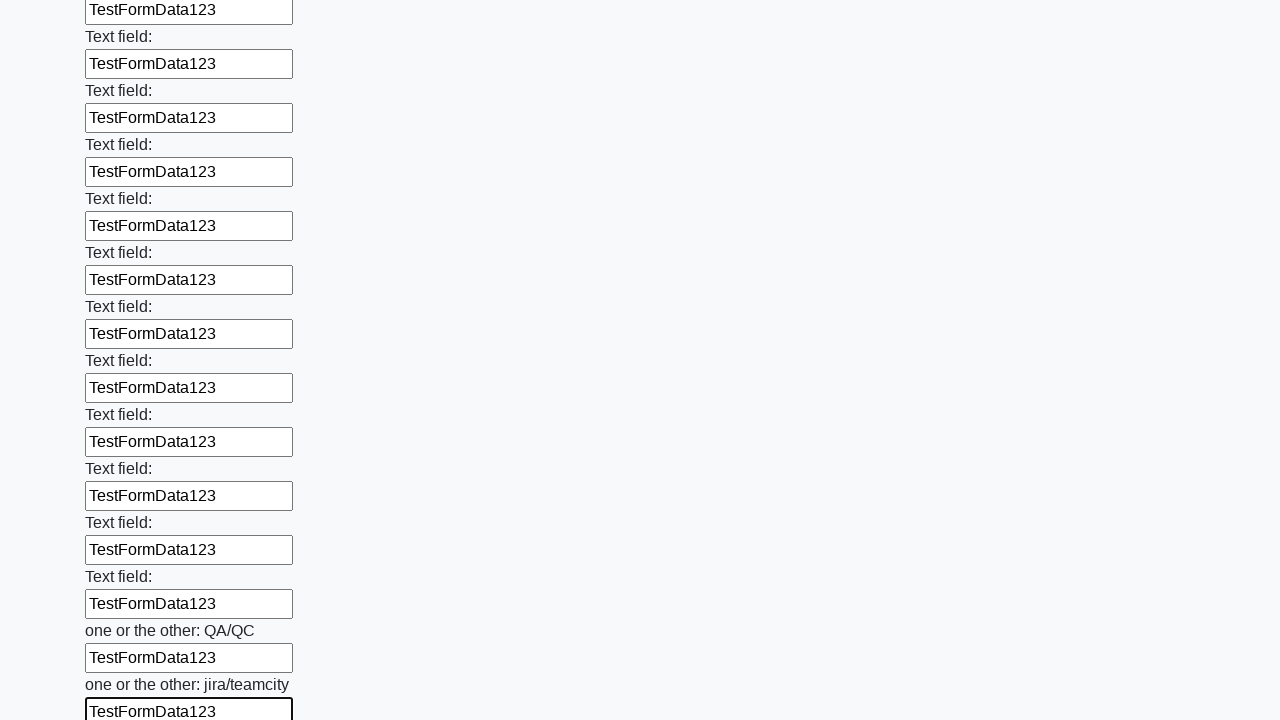

Filled an input field with test data on input >> nth=89
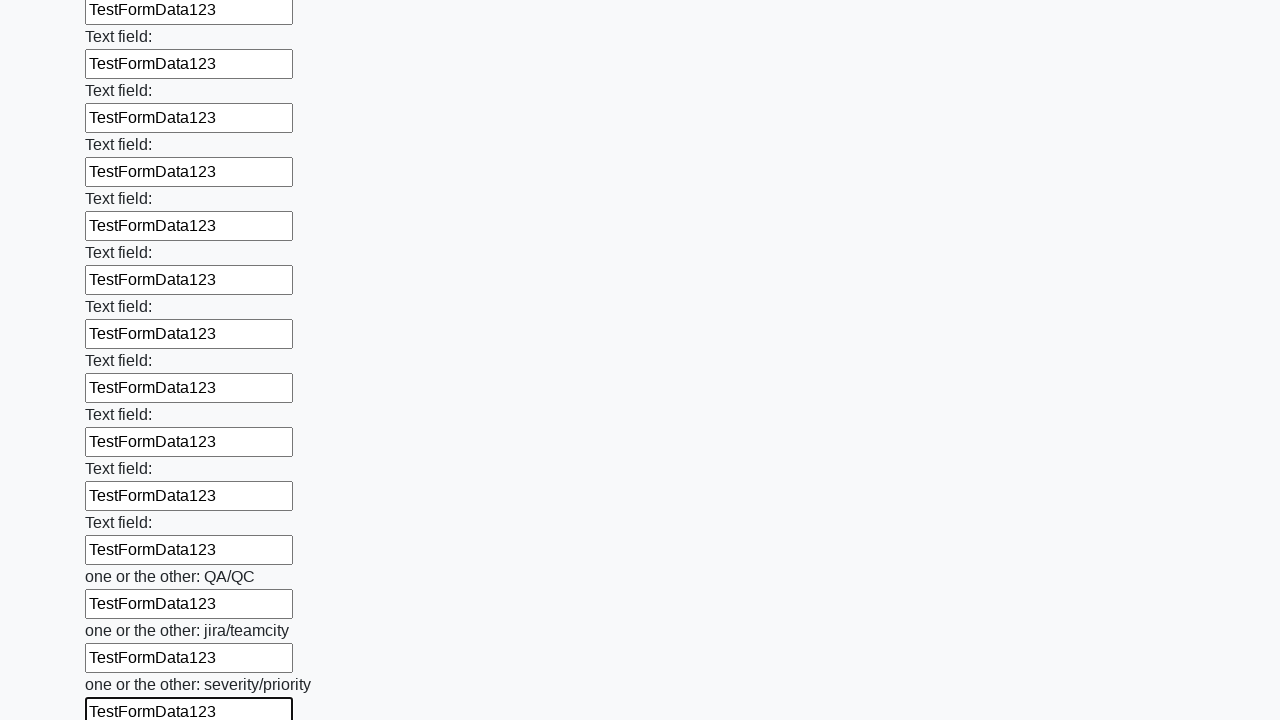

Filled an input field with test data on input >> nth=90
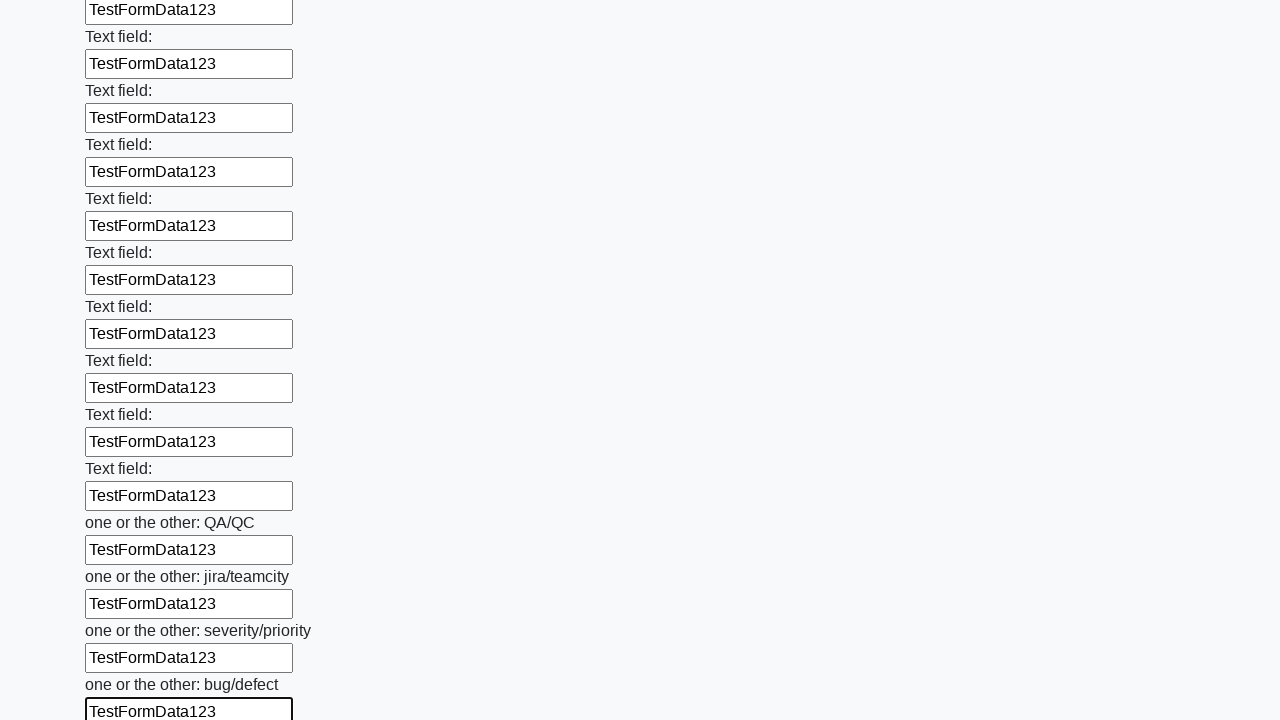

Filled an input field with test data on input >> nth=91
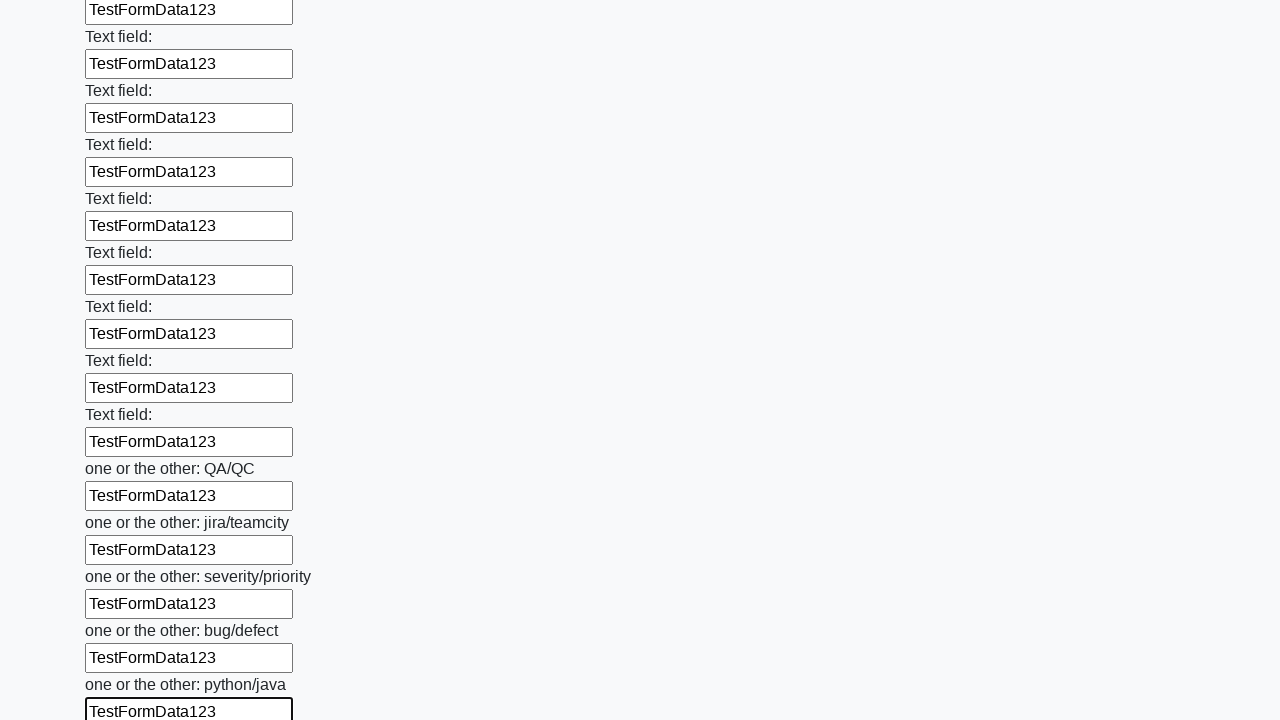

Filled an input field with test data on input >> nth=92
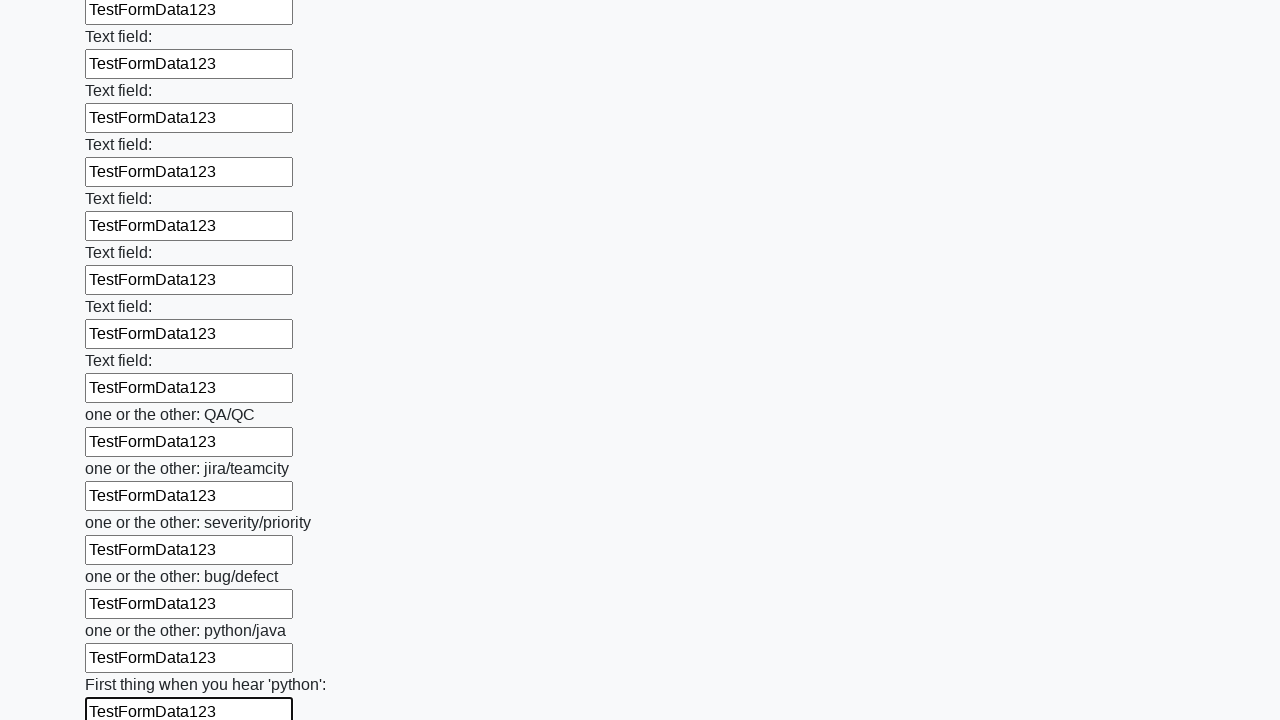

Filled an input field with test data on input >> nth=93
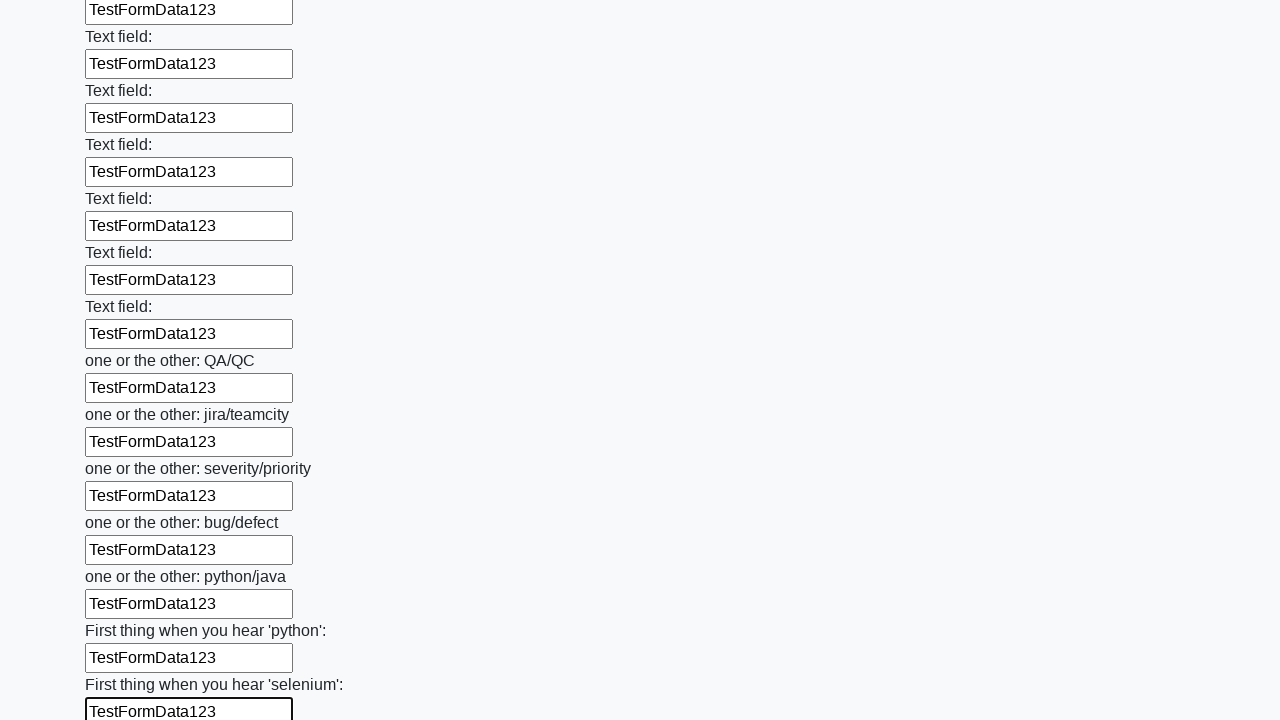

Filled an input field with test data on input >> nth=94
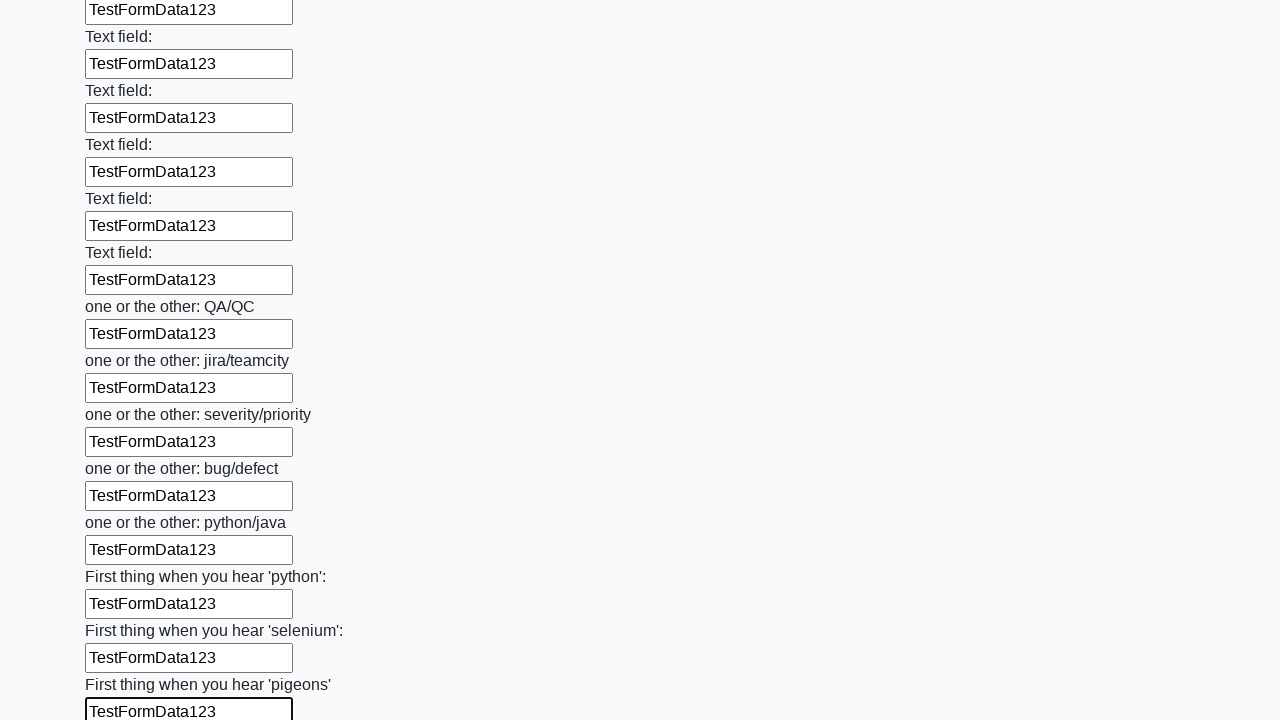

Filled an input field with test data on input >> nth=95
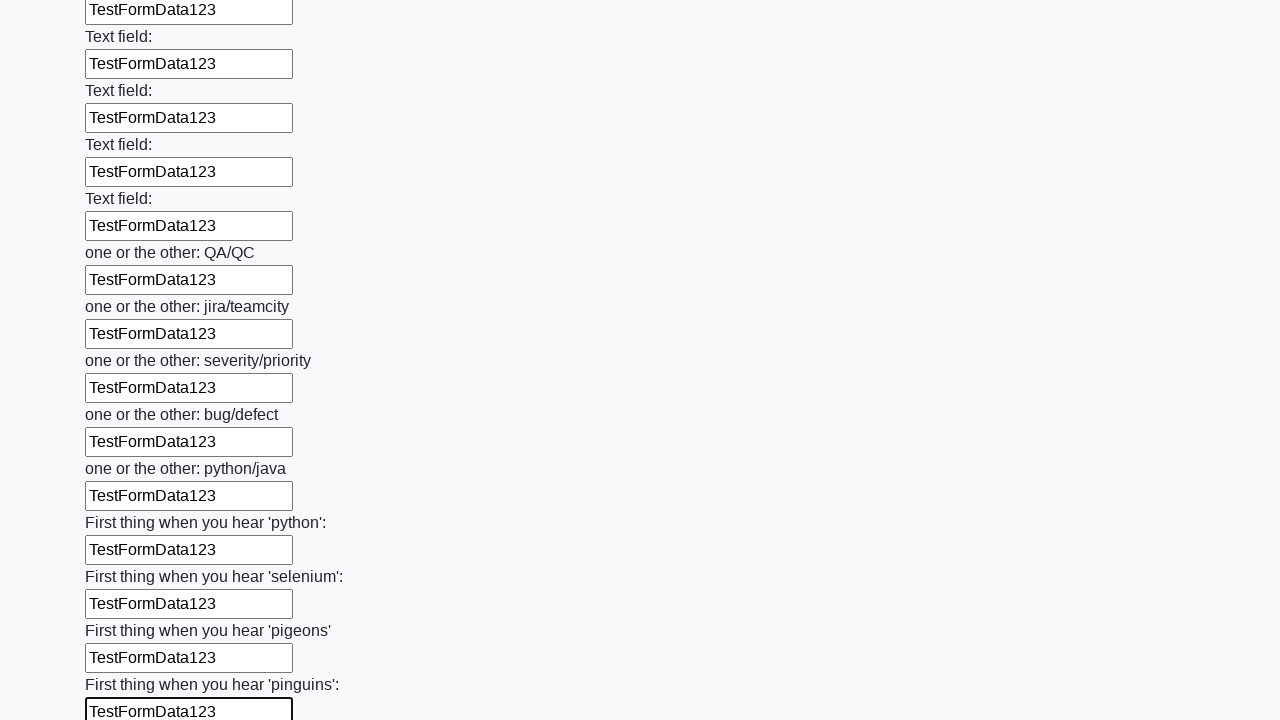

Filled an input field with test data on input >> nth=96
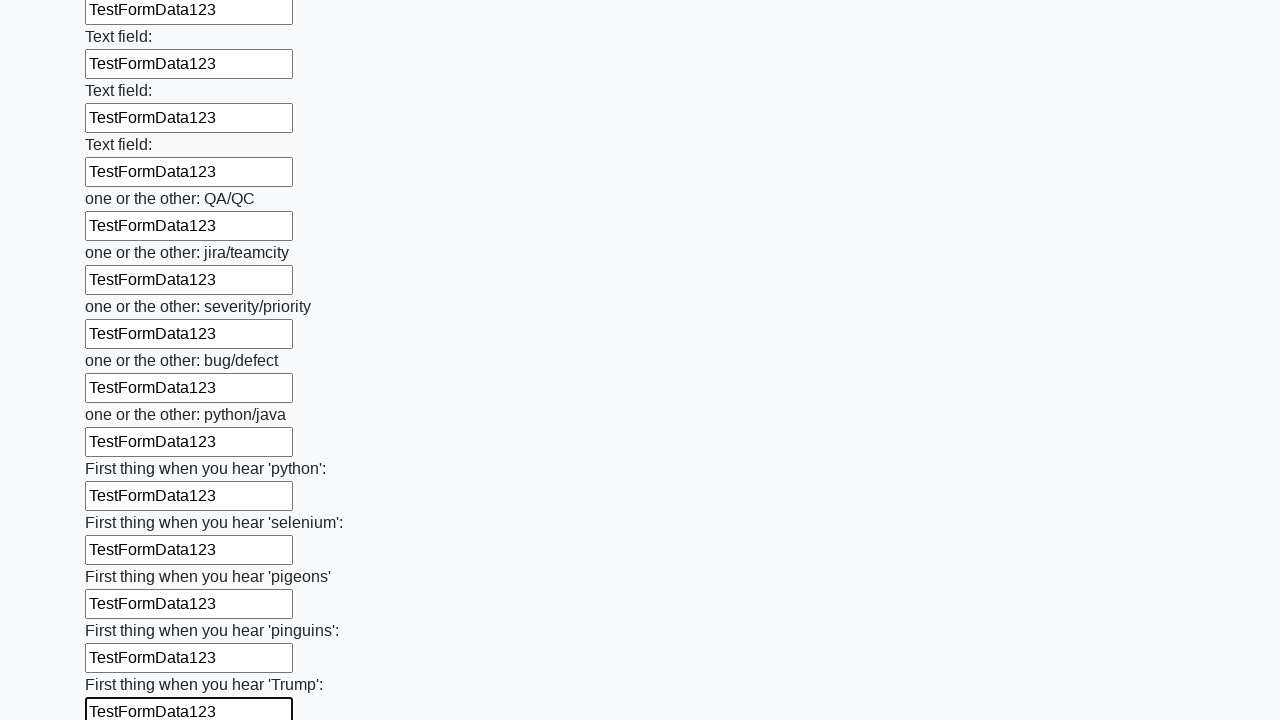

Filled an input field with test data on input >> nth=97
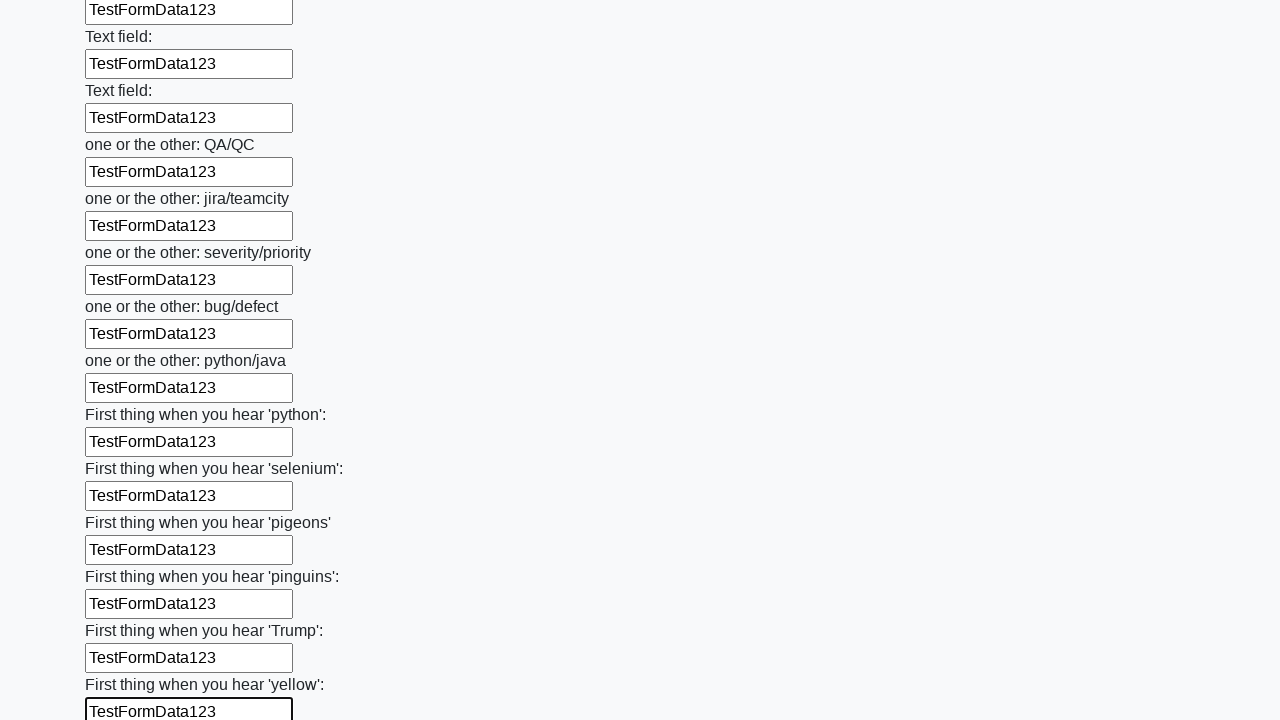

Filled an input field with test data on input >> nth=98
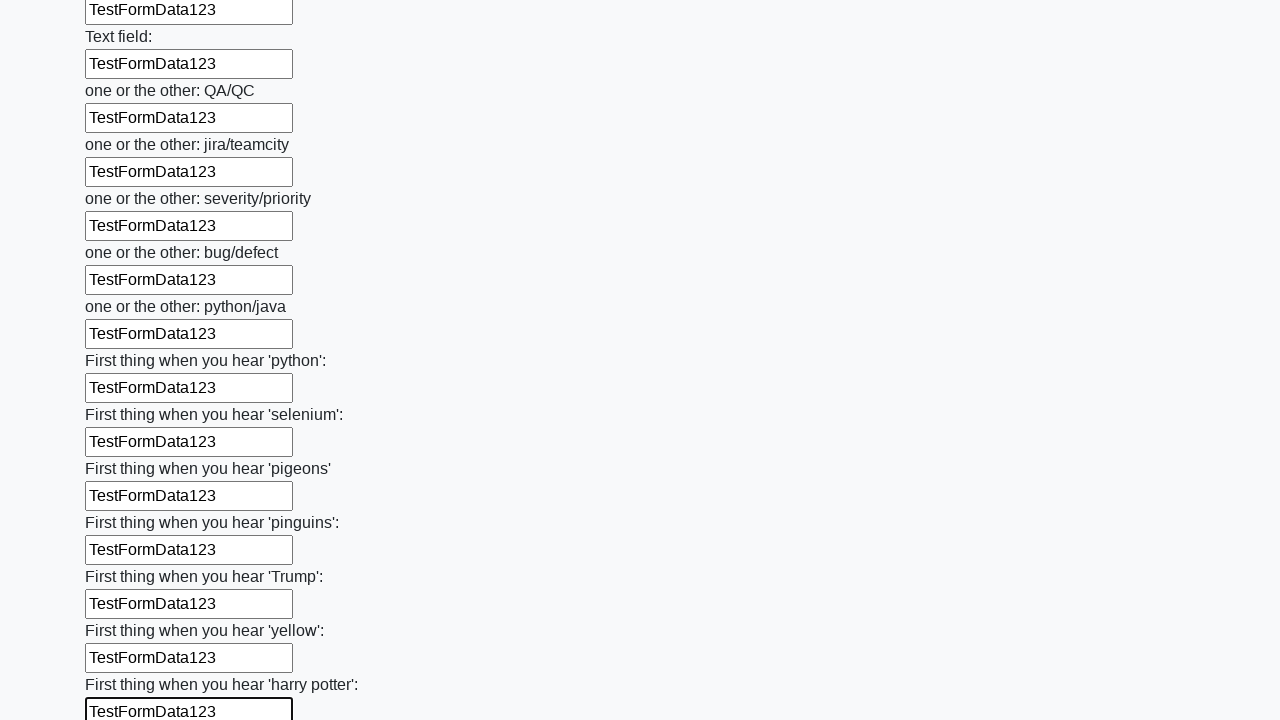

Filled an input field with test data on input >> nth=99
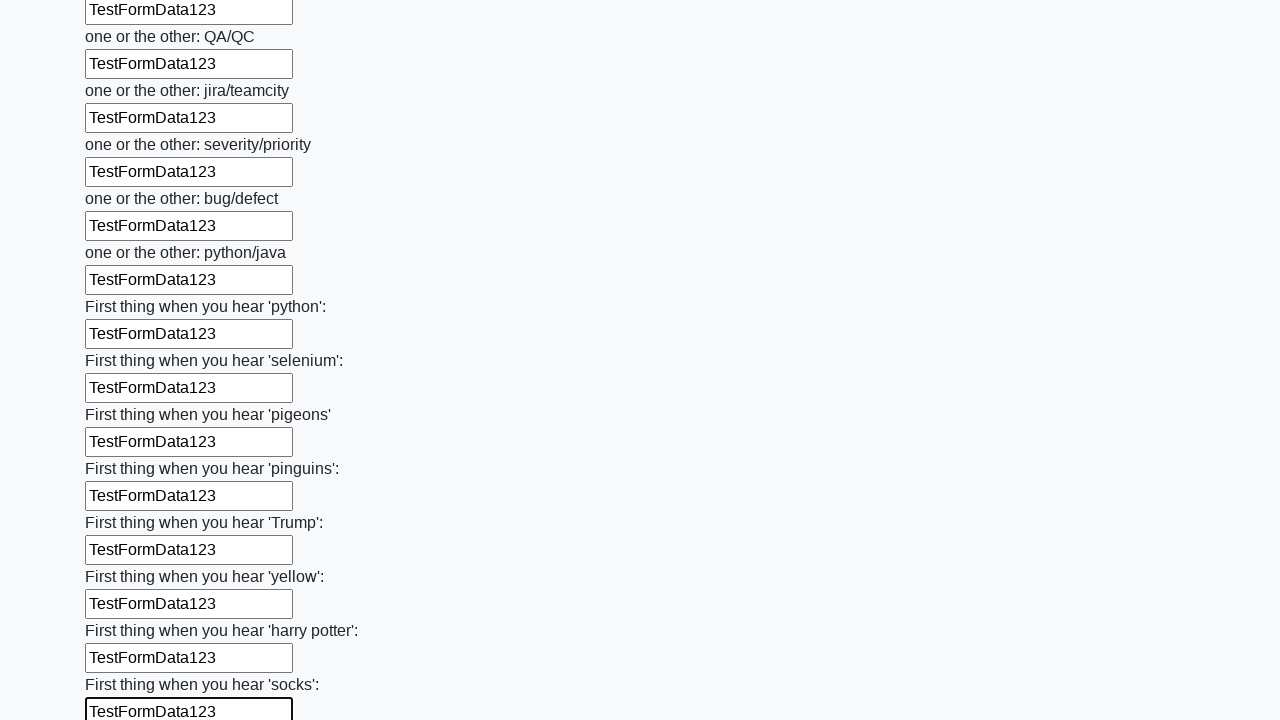

Clicked the form submit button at (123, 611) on body > div.container > form > button
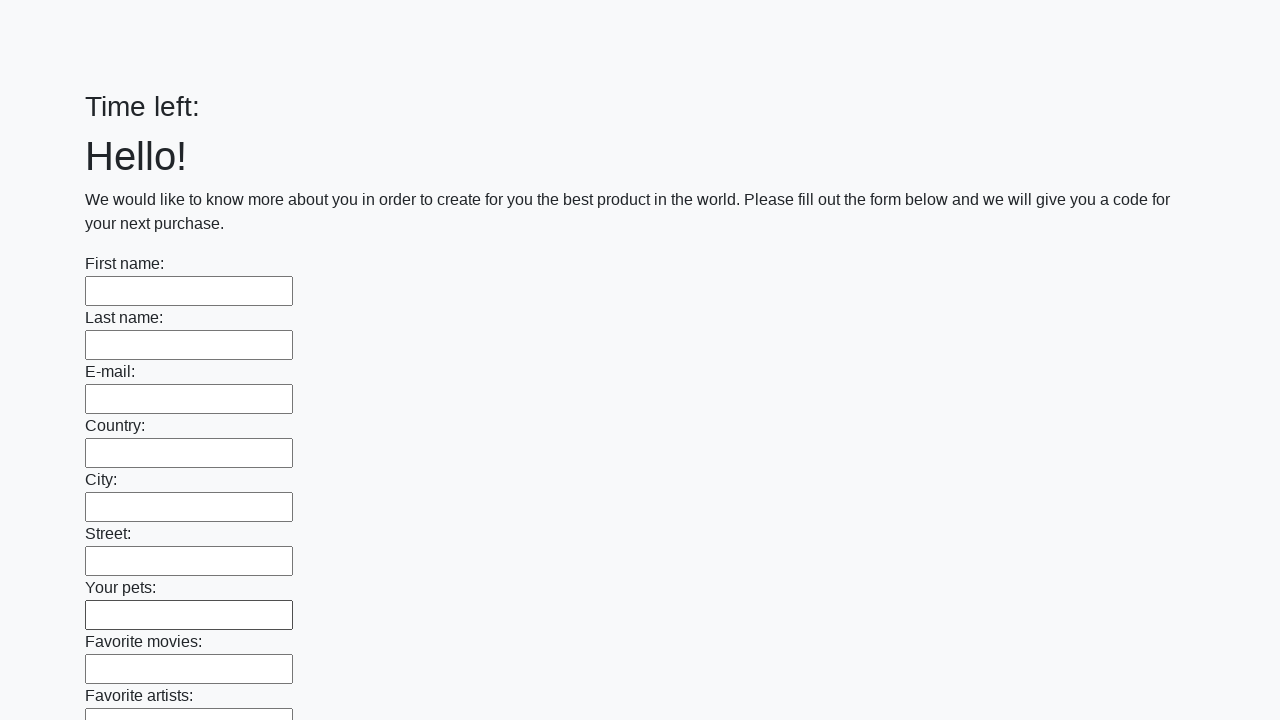

Waited for form submission to process
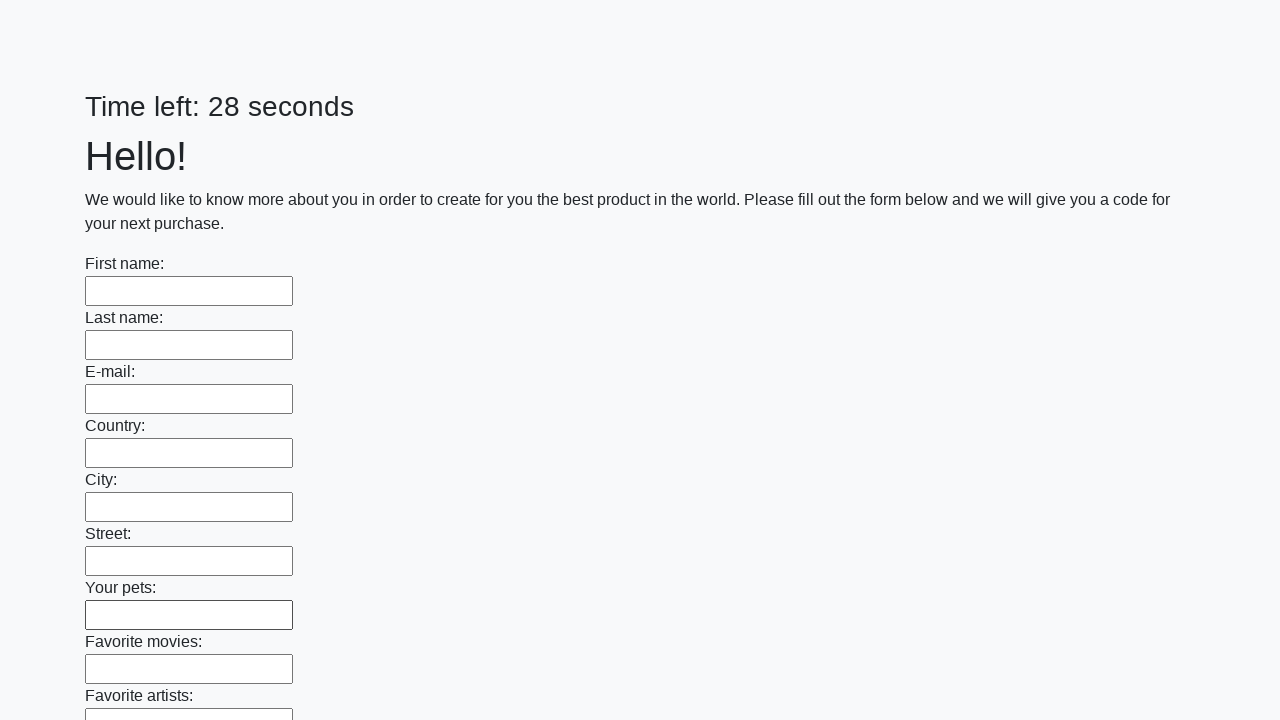

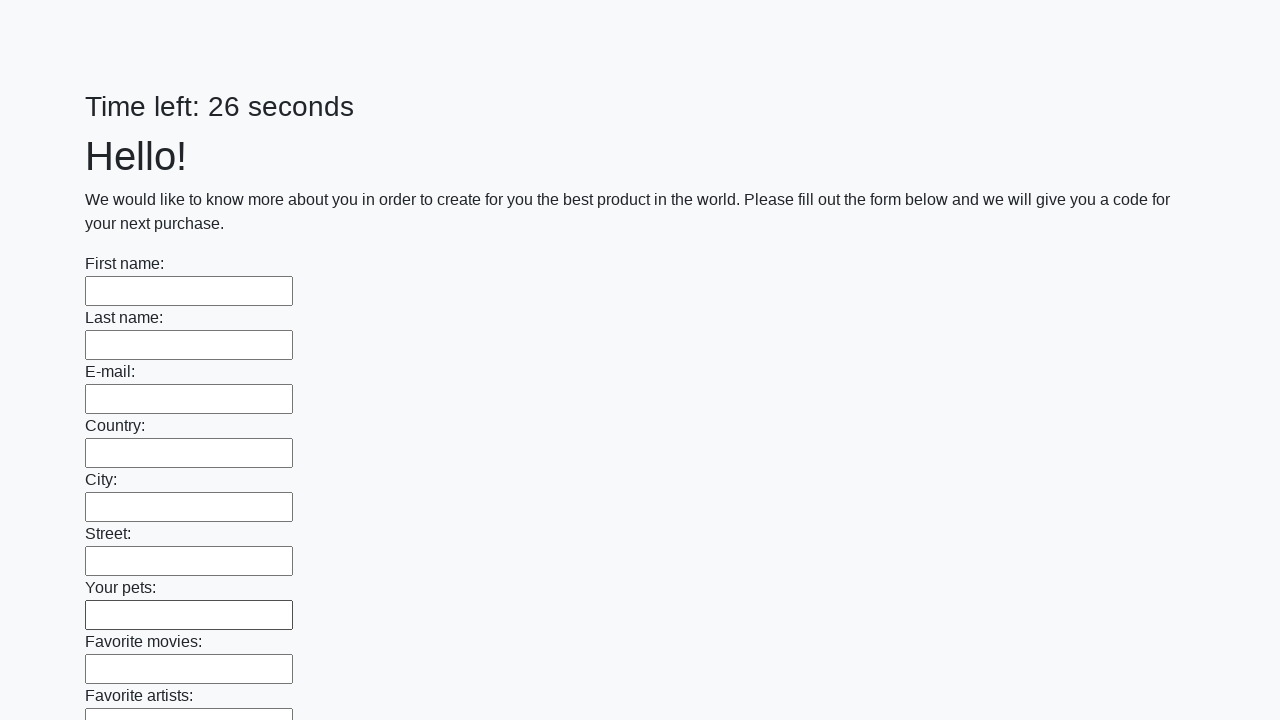